Tests filling out a large form by entering text into all input fields and submitting the form by clicking the submit button

Starting URL: https://suninjuly.github.io/huge_form.html

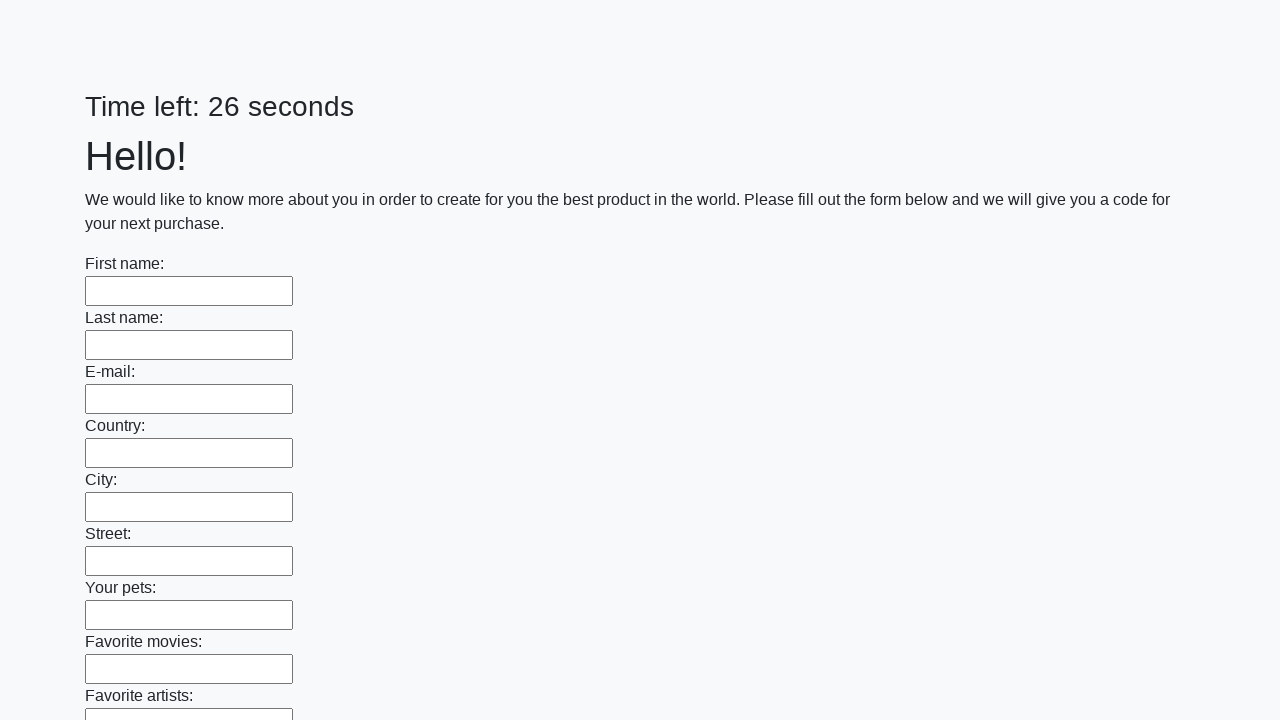

Located all input fields on the huge form
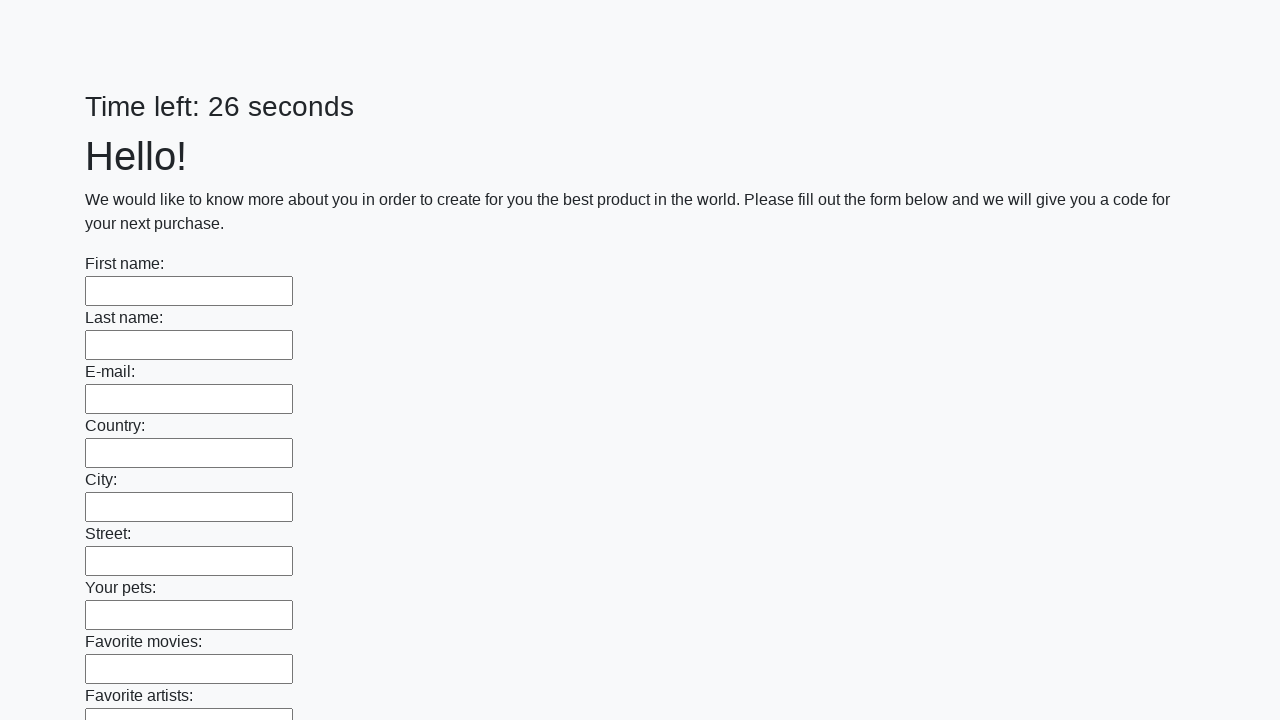

Filled an input field with 'da' on input >> nth=0
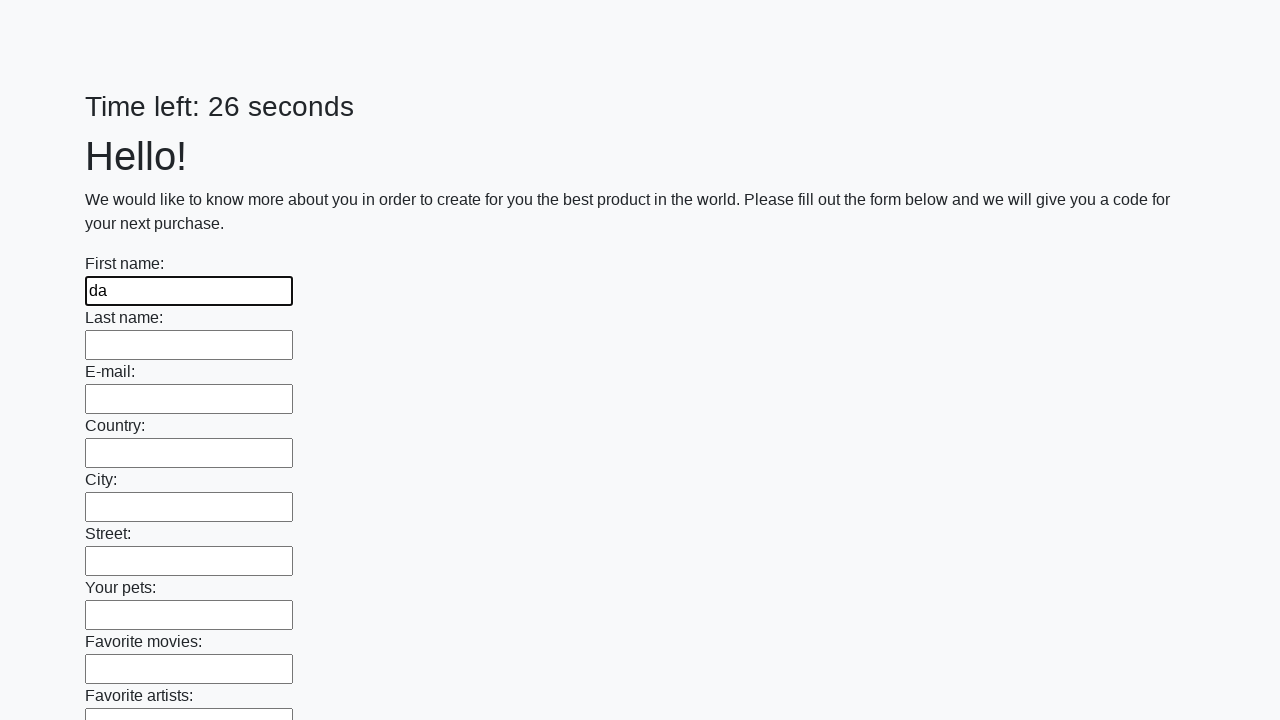

Filled an input field with 'da' on input >> nth=1
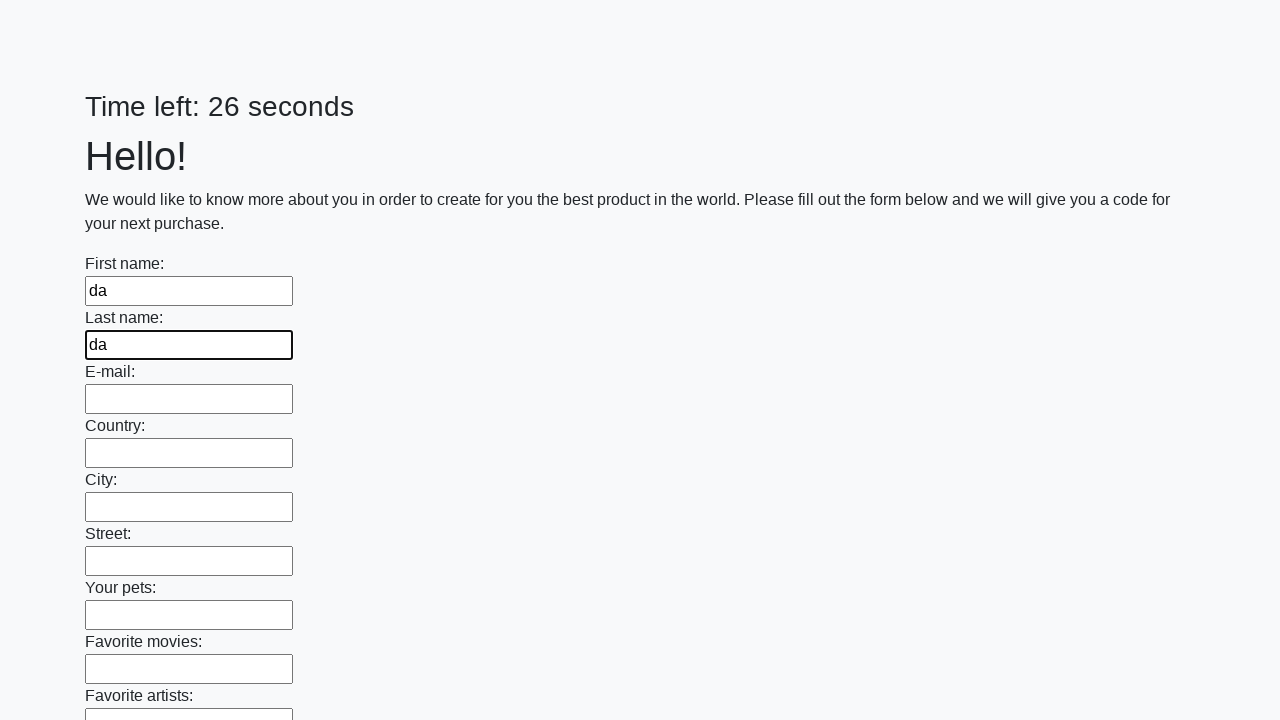

Filled an input field with 'da' on input >> nth=2
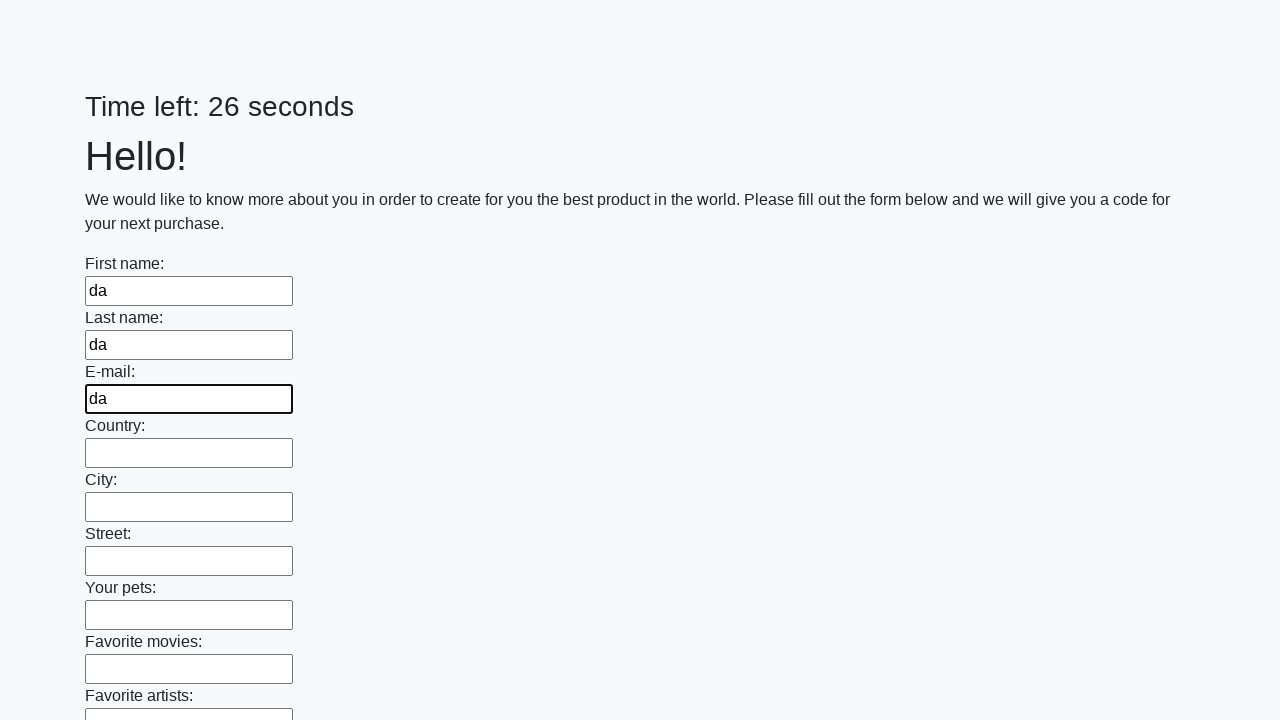

Filled an input field with 'da' on input >> nth=3
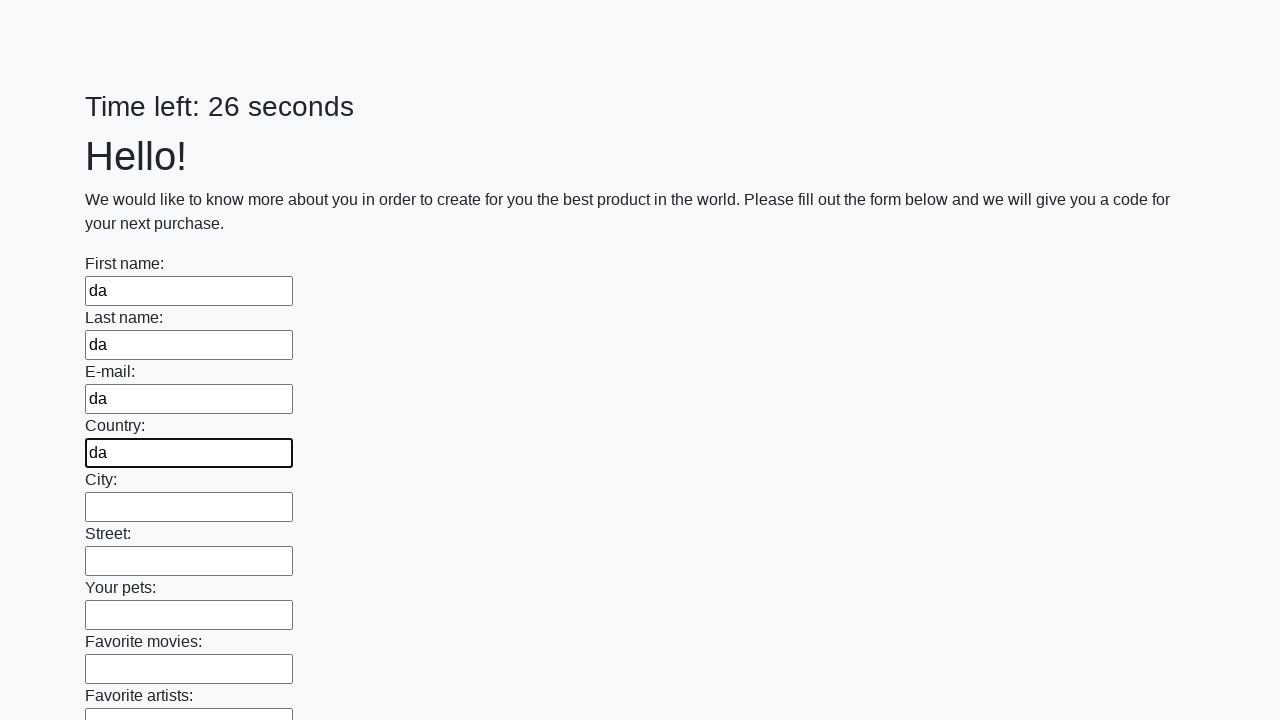

Filled an input field with 'da' on input >> nth=4
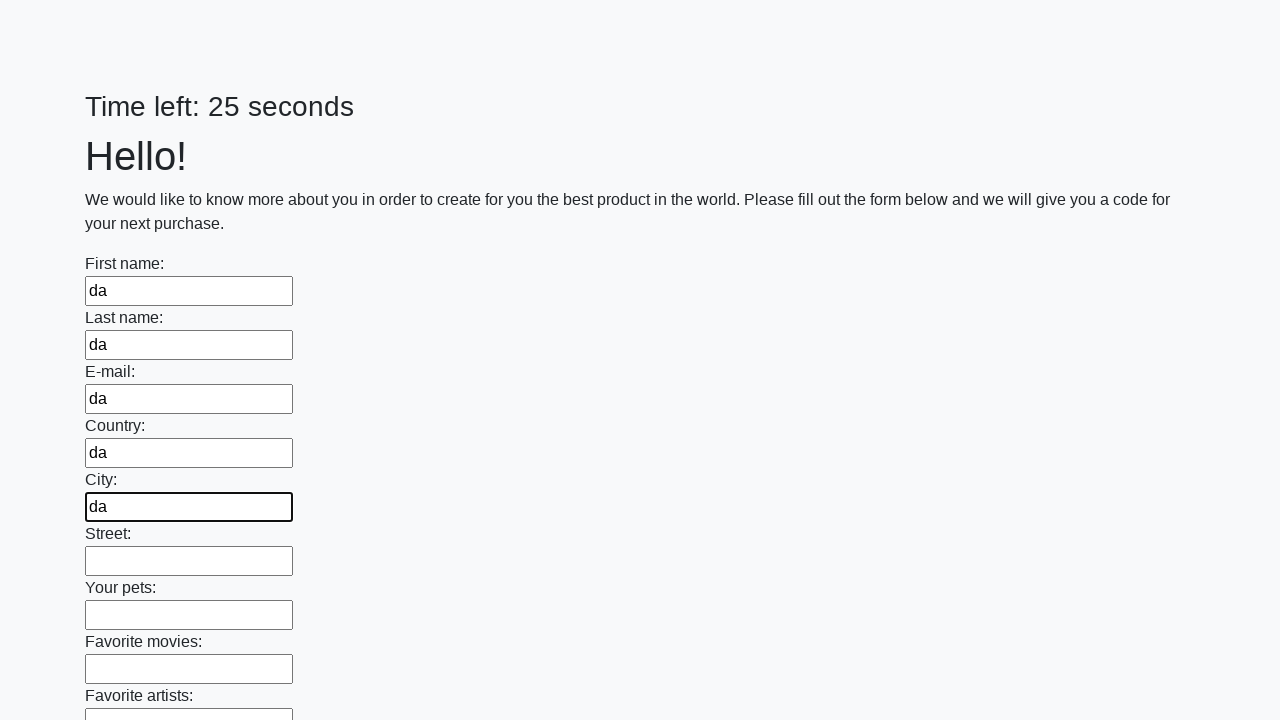

Filled an input field with 'da' on input >> nth=5
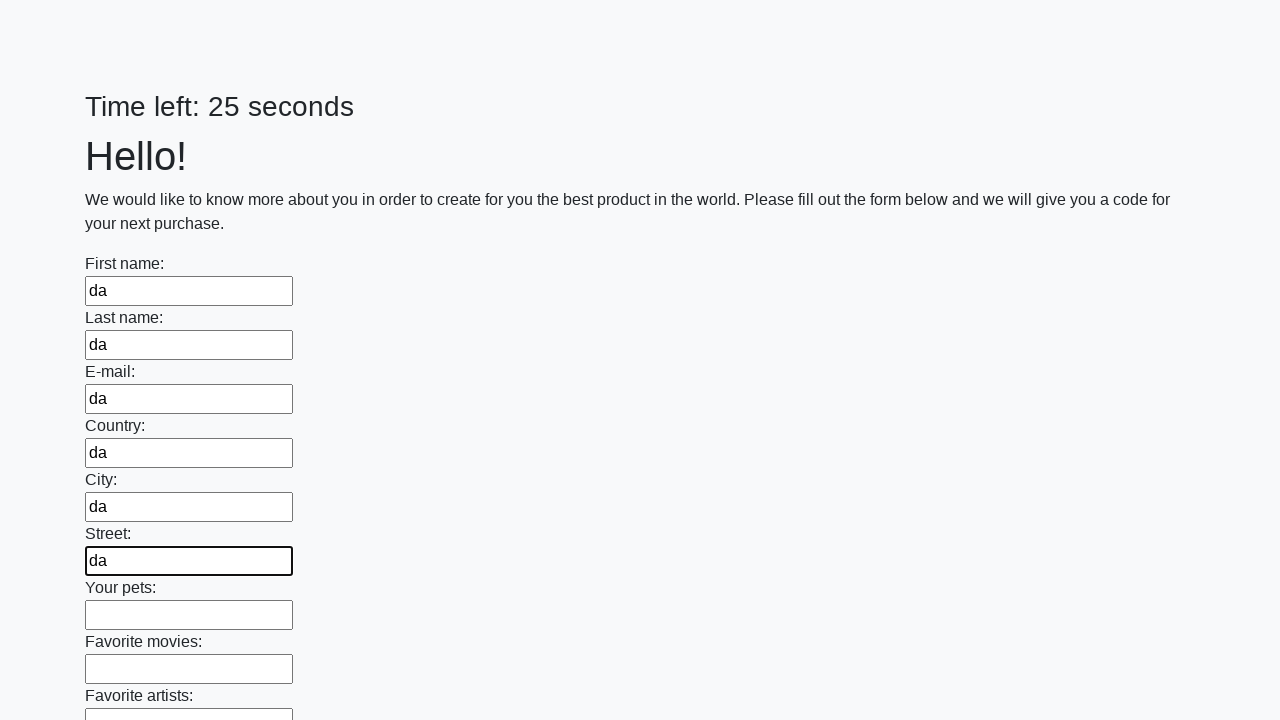

Filled an input field with 'da' on input >> nth=6
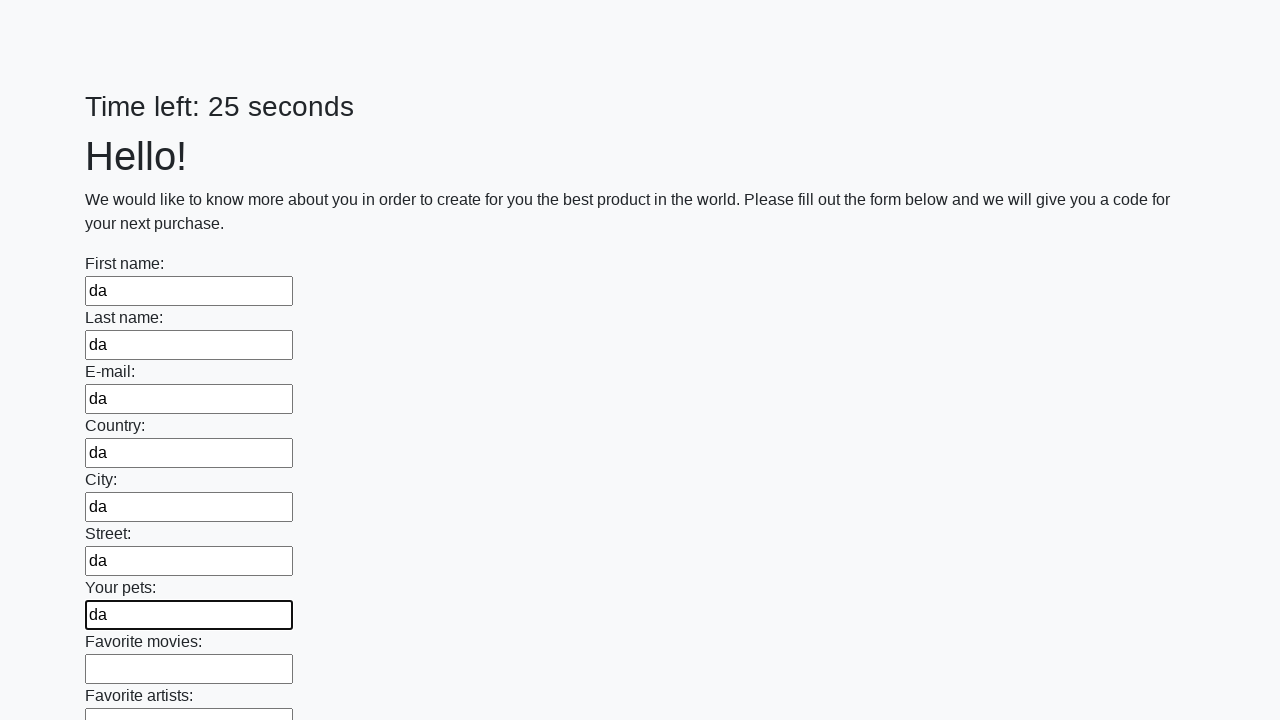

Filled an input field with 'da' on input >> nth=7
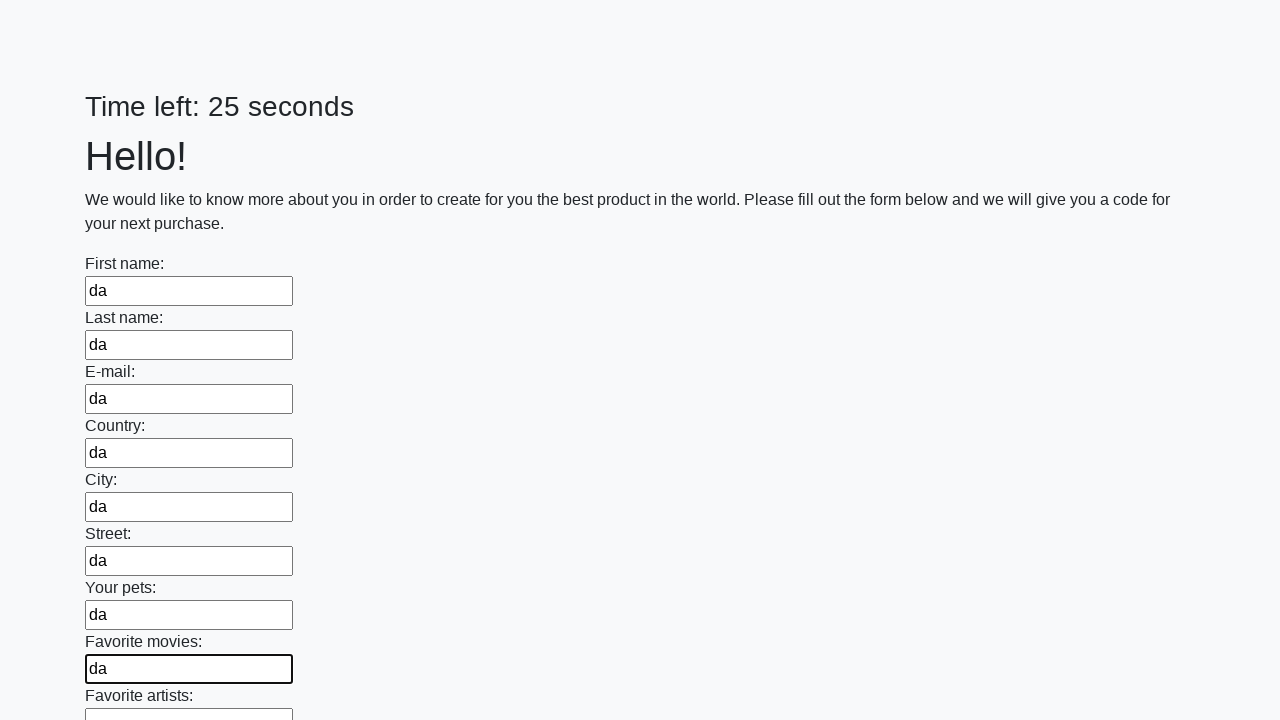

Filled an input field with 'da' on input >> nth=8
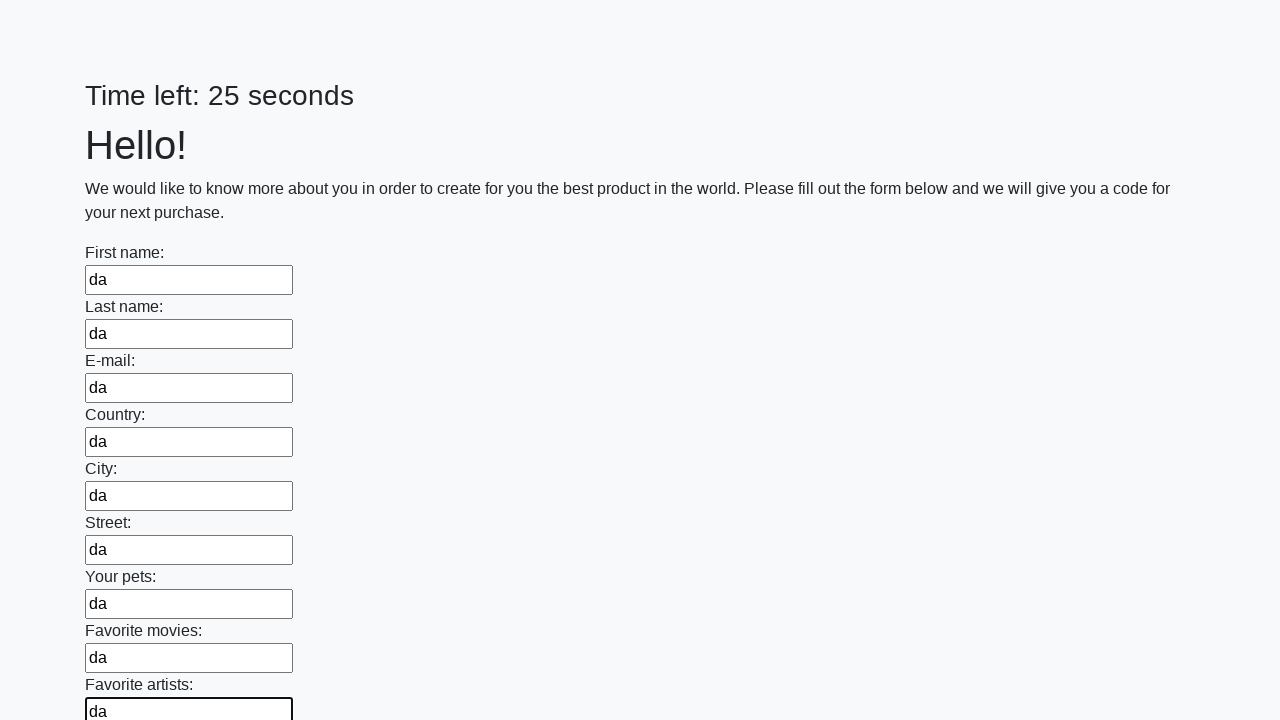

Filled an input field with 'da' on input >> nth=9
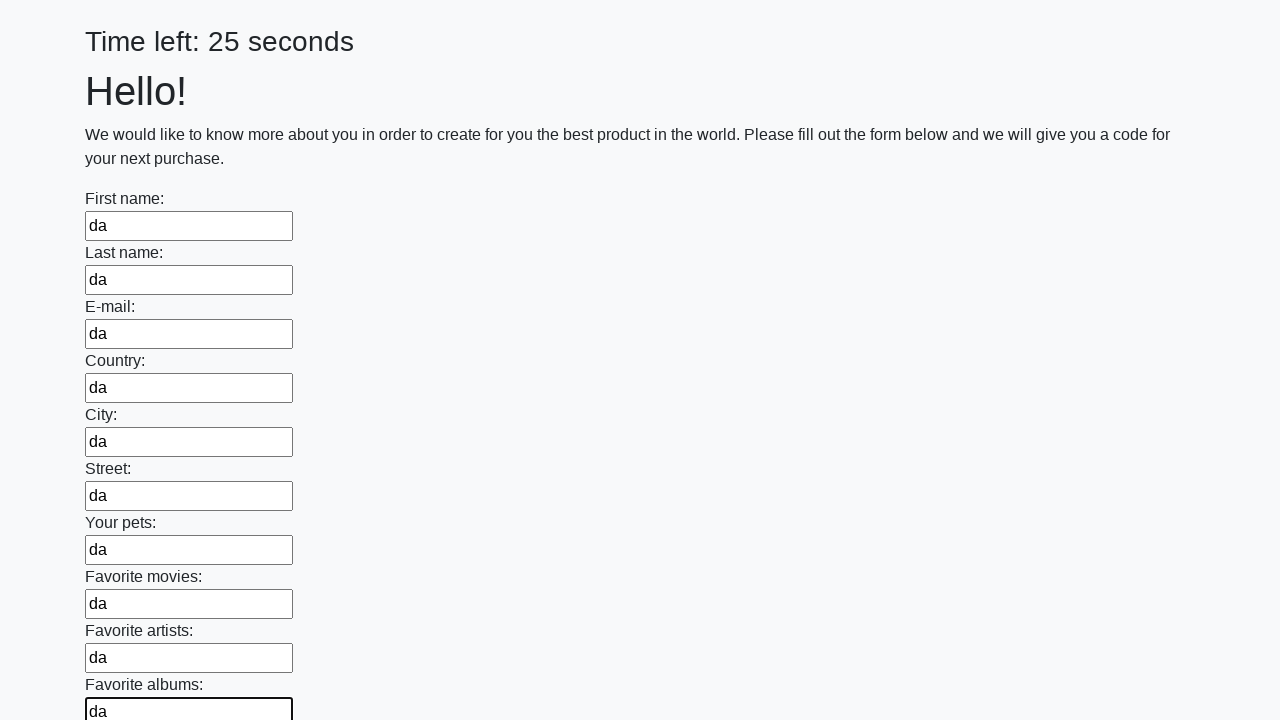

Filled an input field with 'da' on input >> nth=10
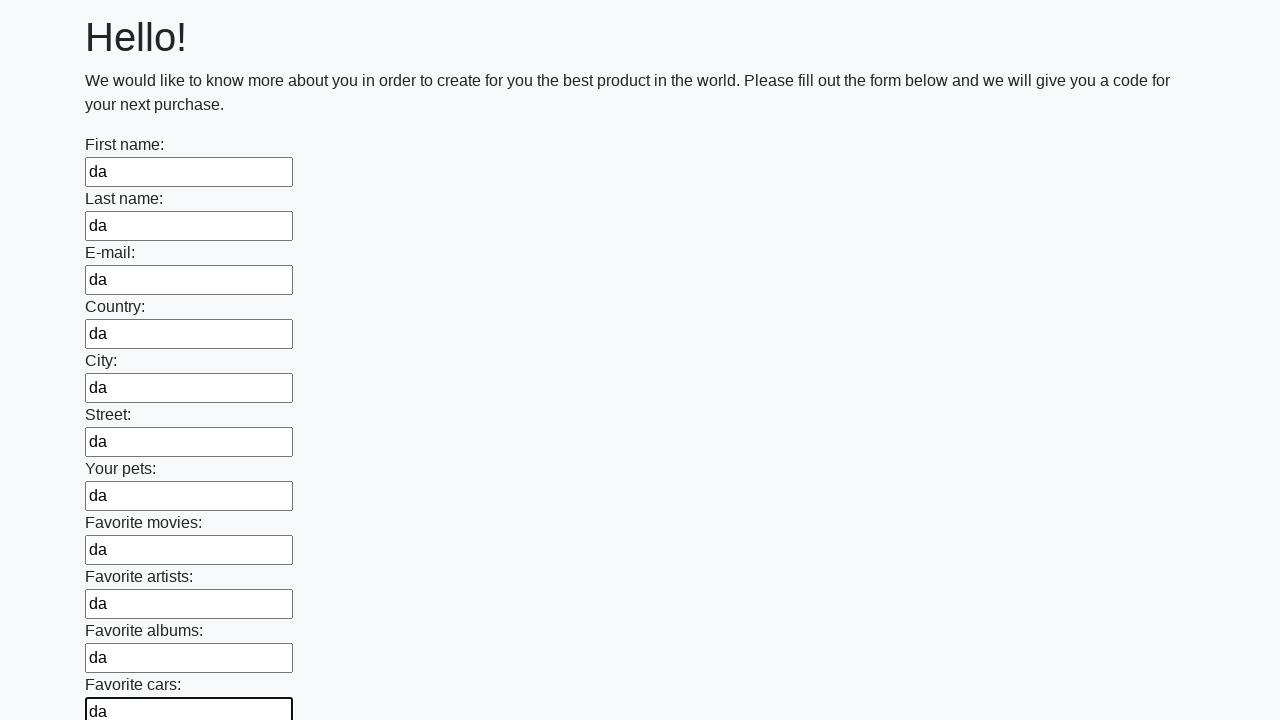

Filled an input field with 'da' on input >> nth=11
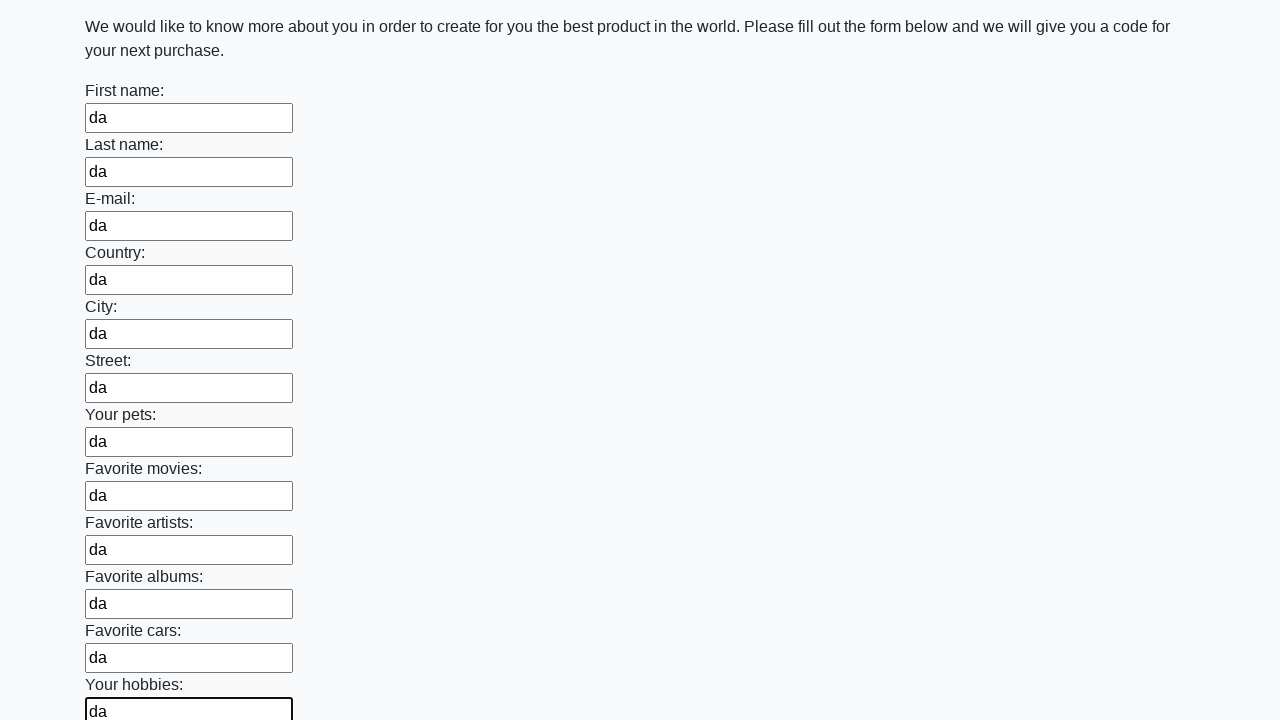

Filled an input field with 'da' on input >> nth=12
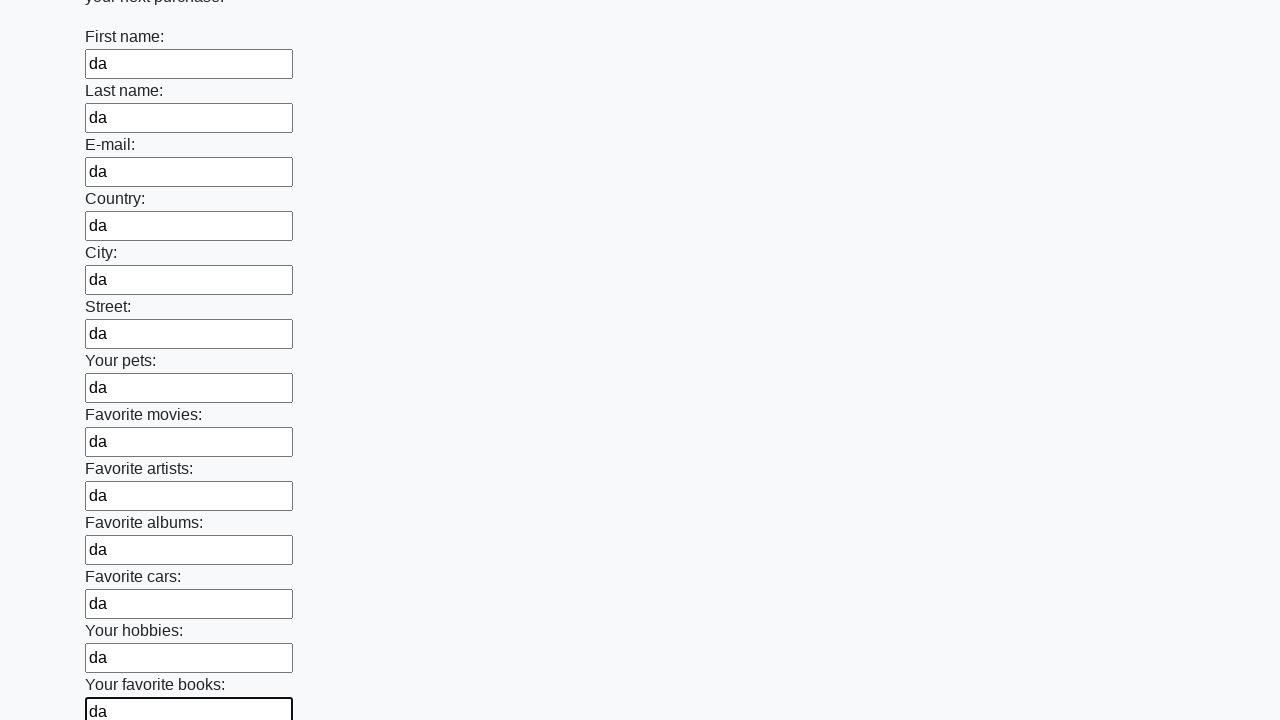

Filled an input field with 'da' on input >> nth=13
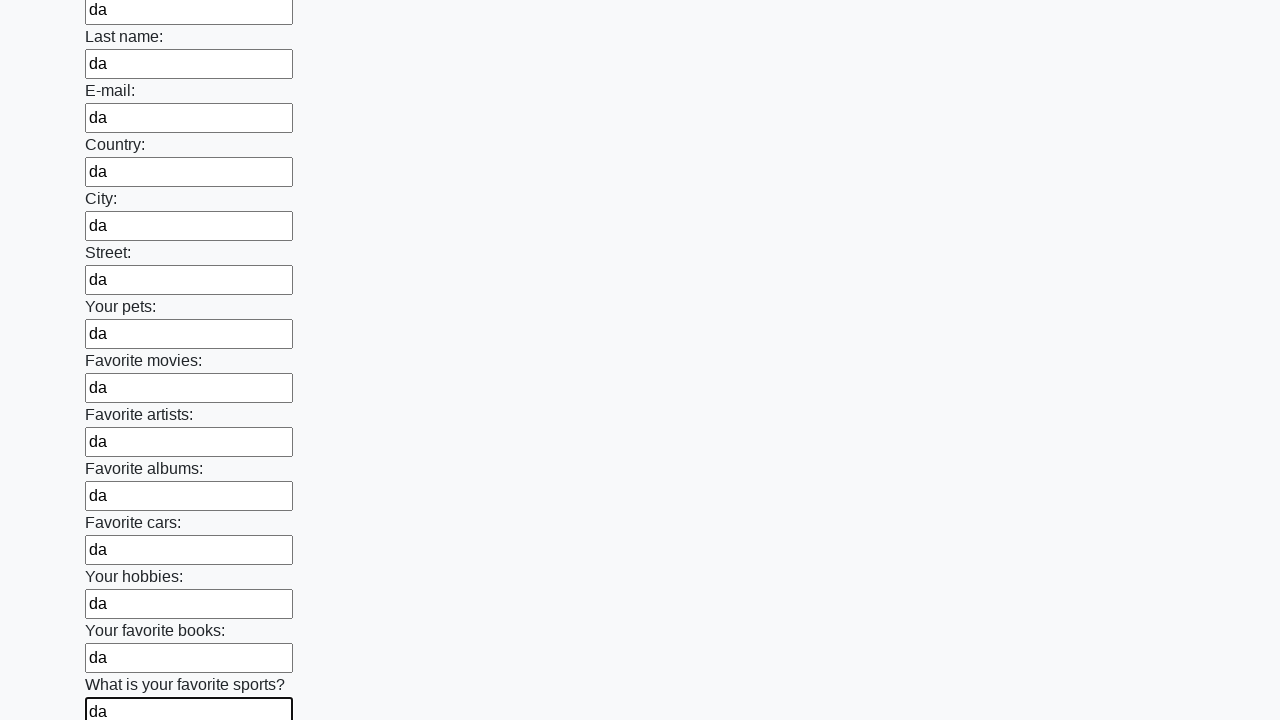

Filled an input field with 'da' on input >> nth=14
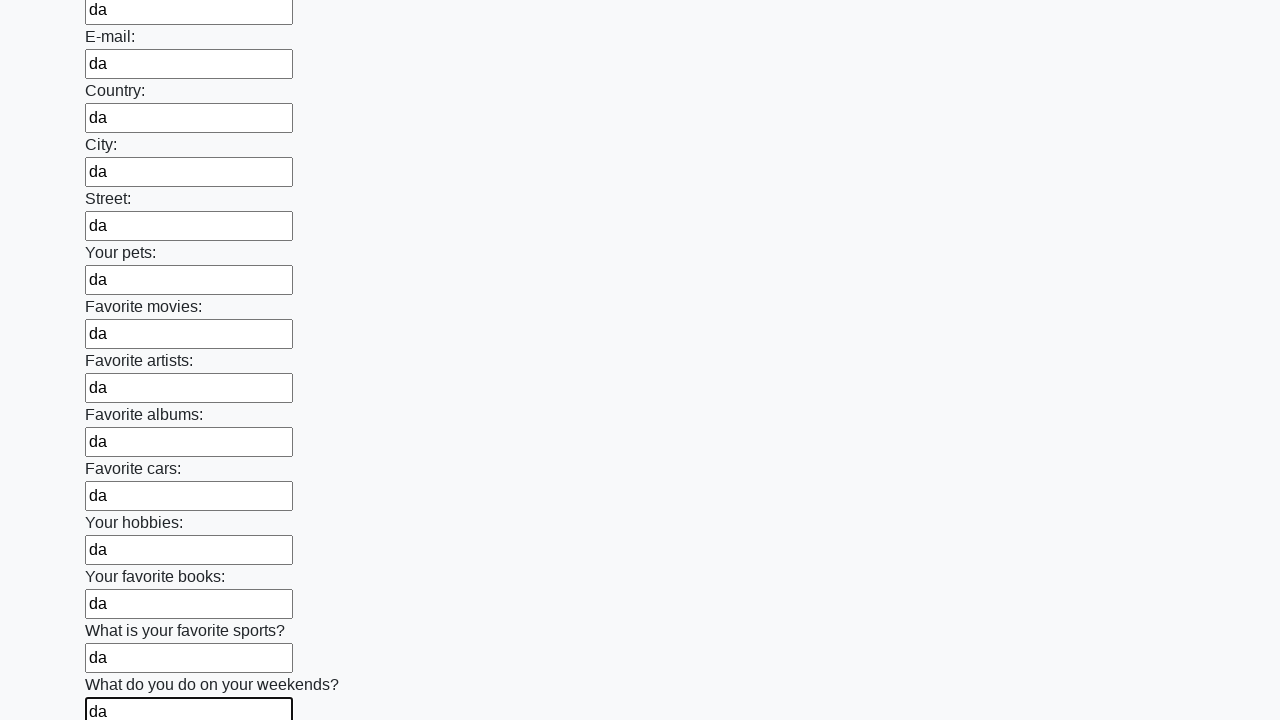

Filled an input field with 'da' on input >> nth=15
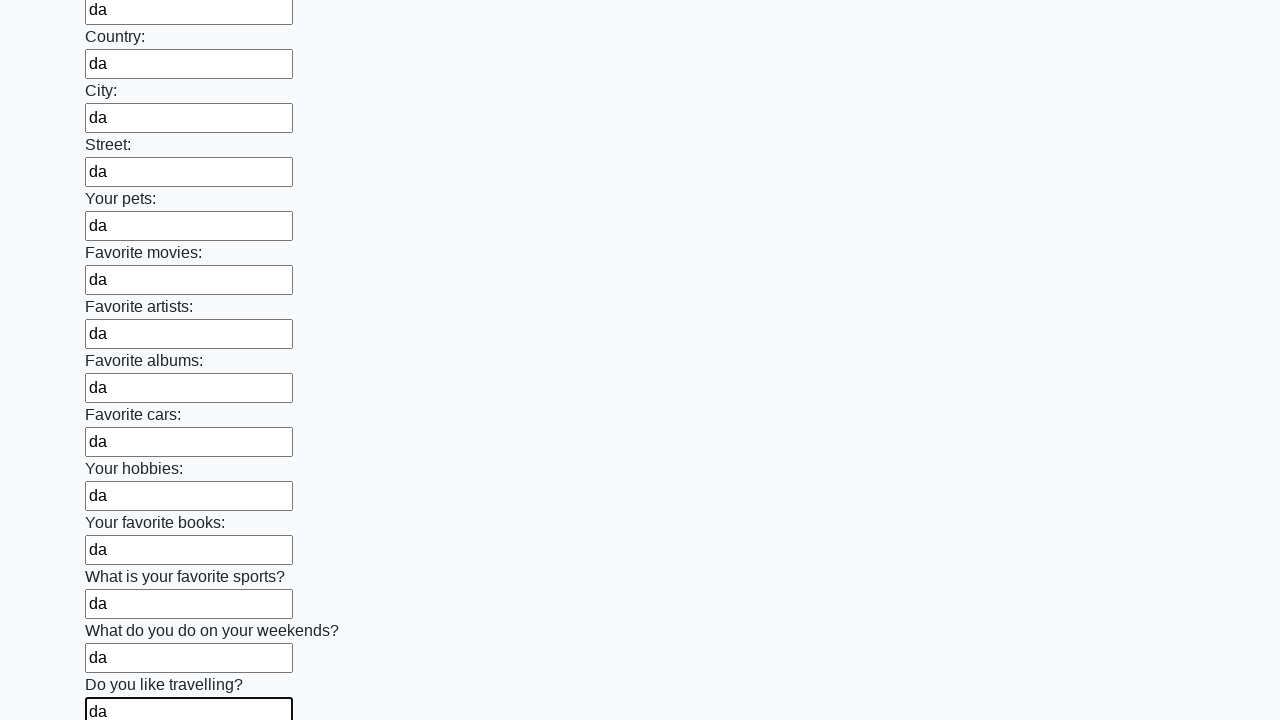

Filled an input field with 'da' on input >> nth=16
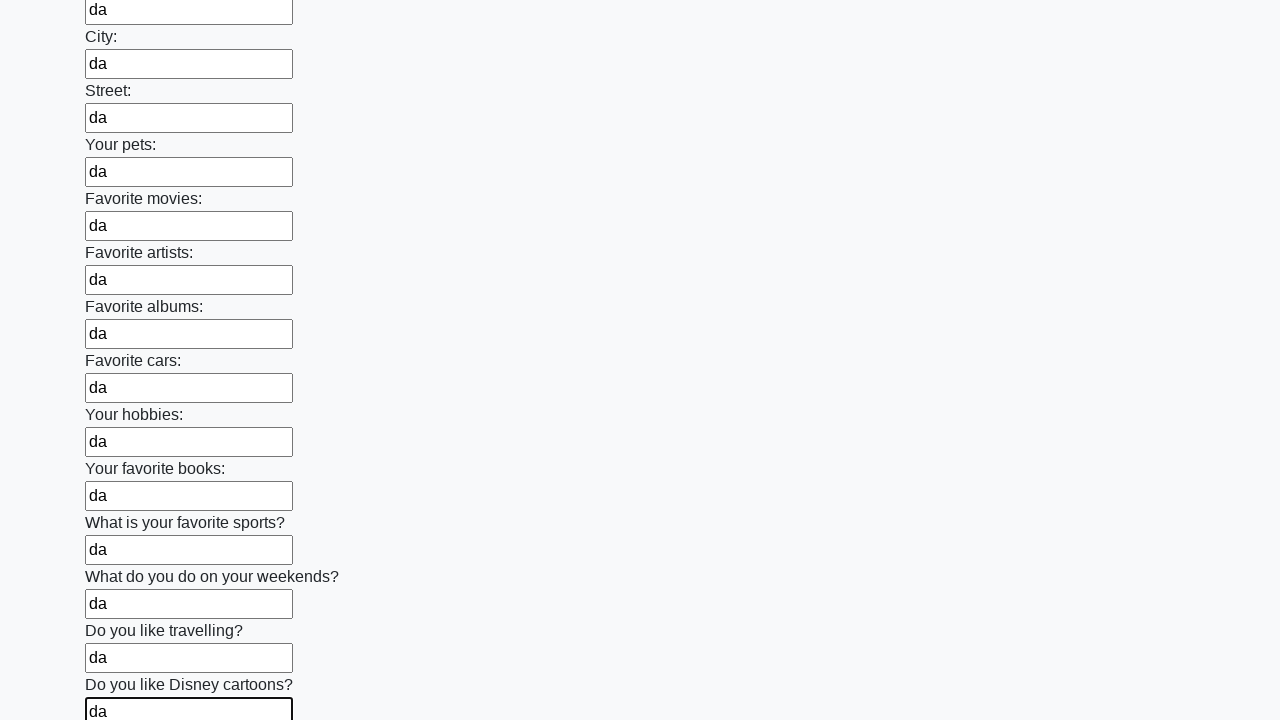

Filled an input field with 'da' on input >> nth=17
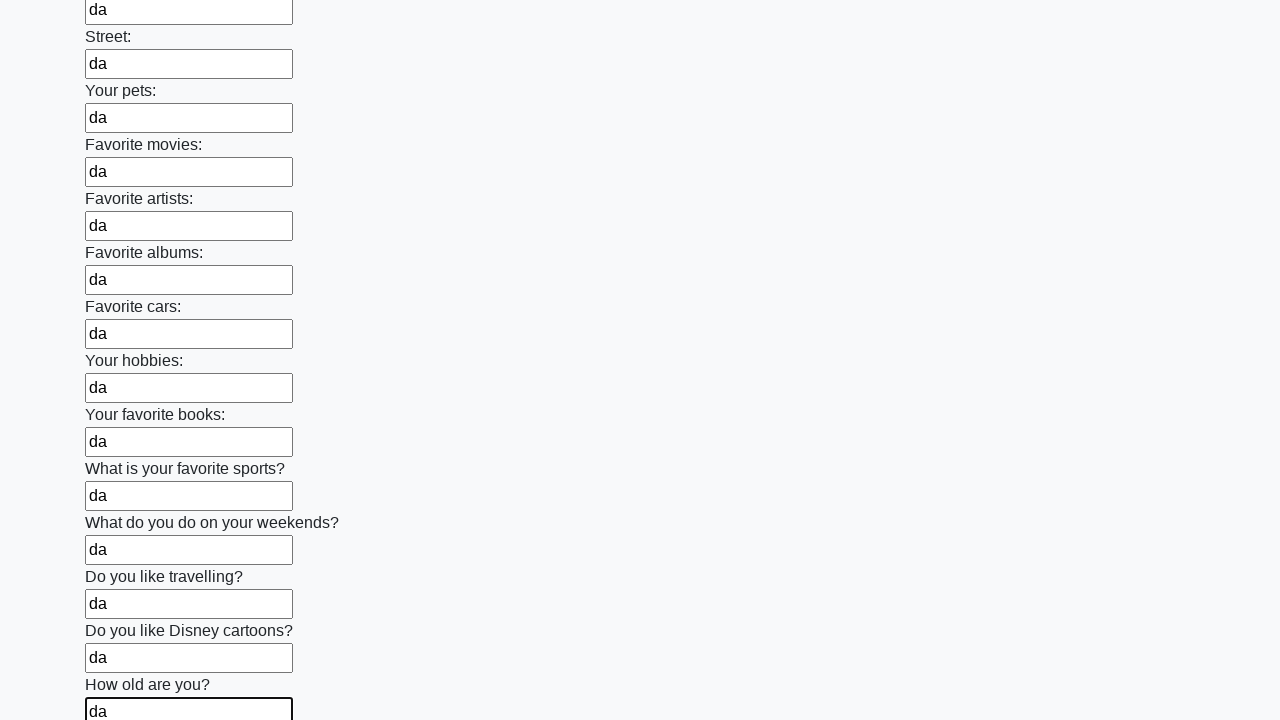

Filled an input field with 'da' on input >> nth=18
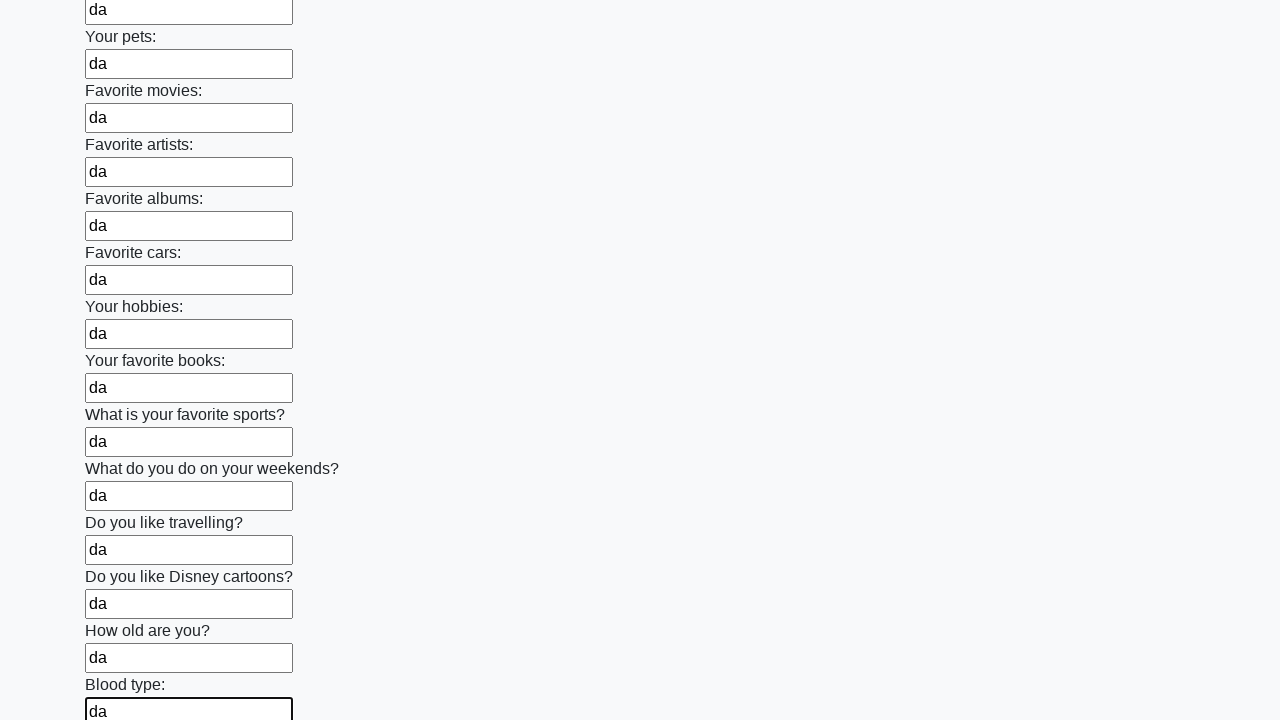

Filled an input field with 'da' on input >> nth=19
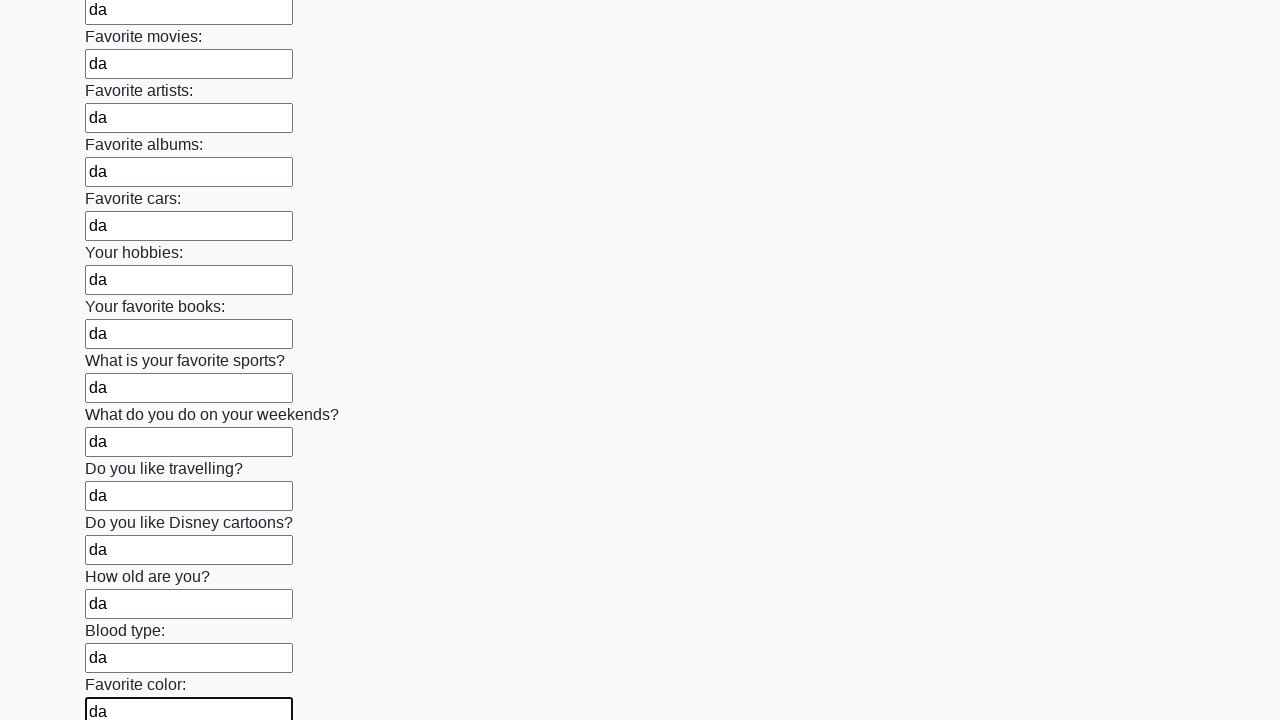

Filled an input field with 'da' on input >> nth=20
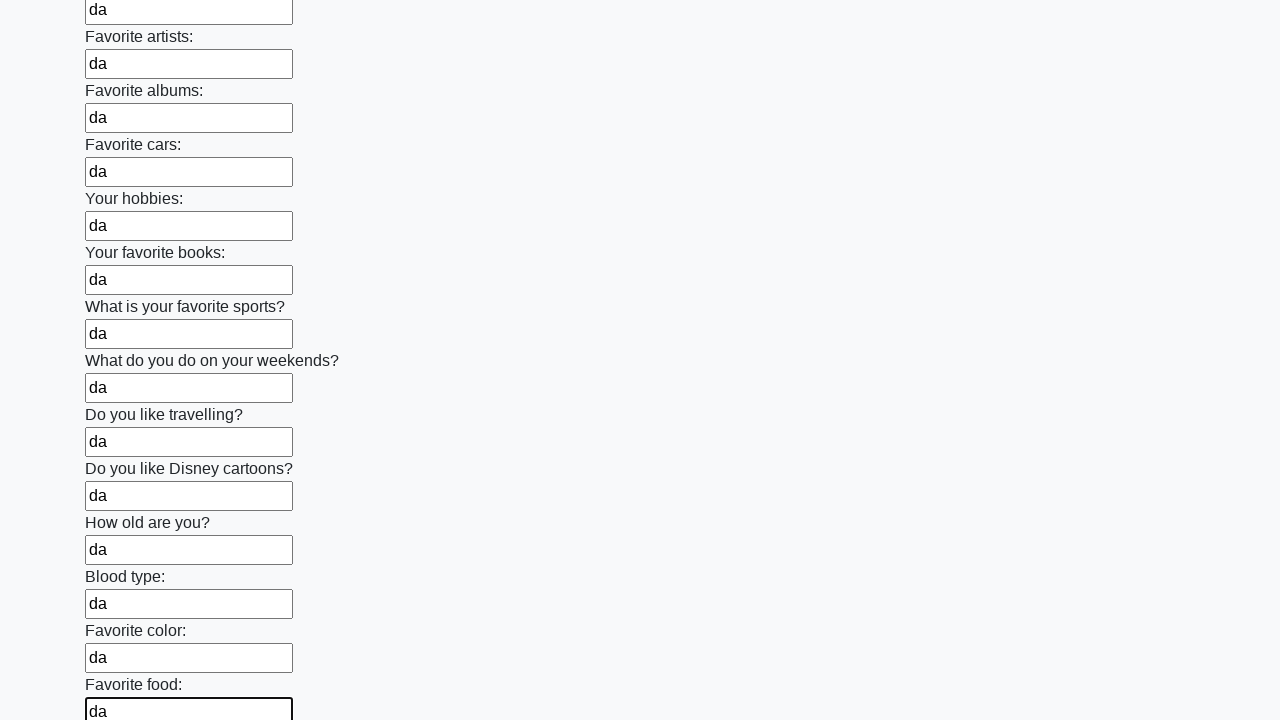

Filled an input field with 'da' on input >> nth=21
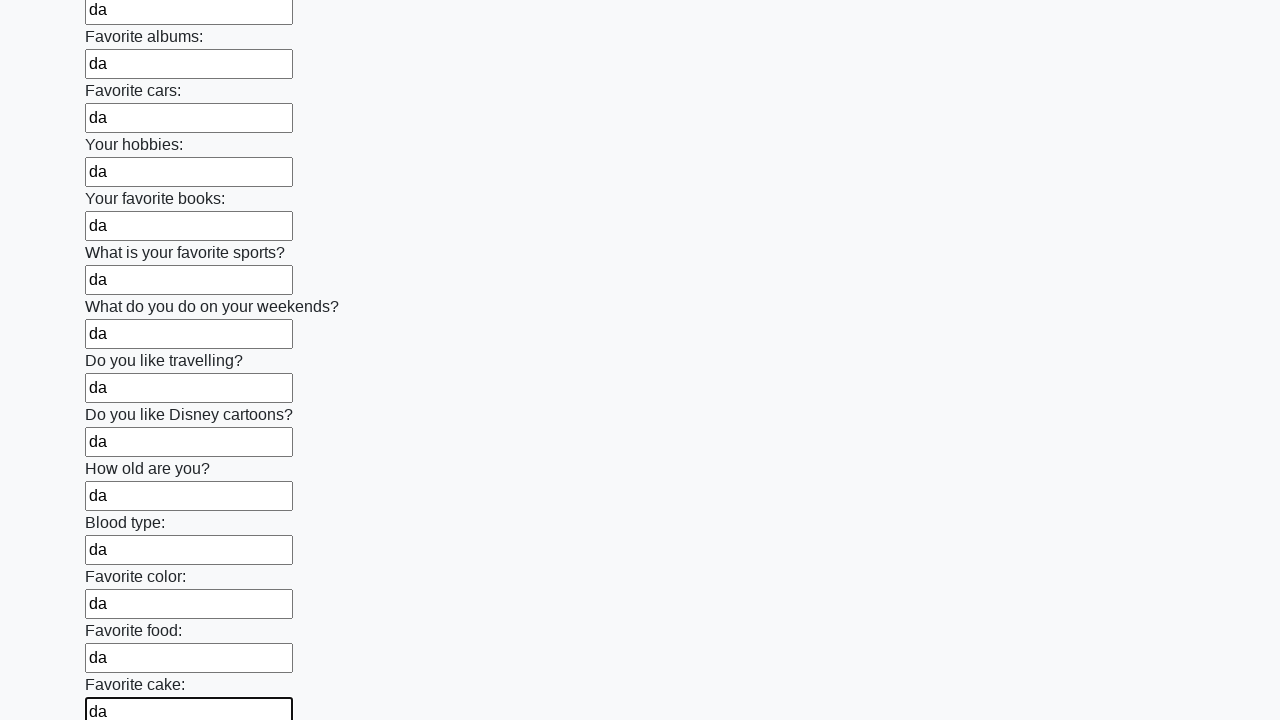

Filled an input field with 'da' on input >> nth=22
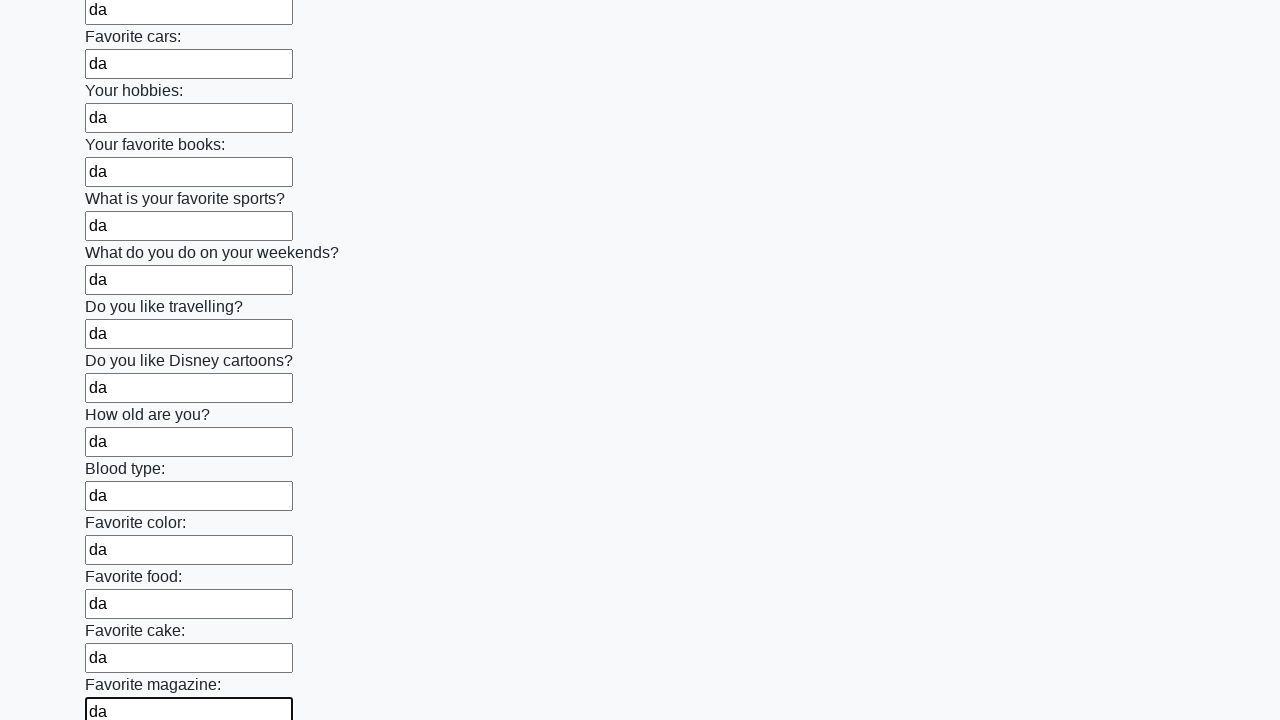

Filled an input field with 'da' on input >> nth=23
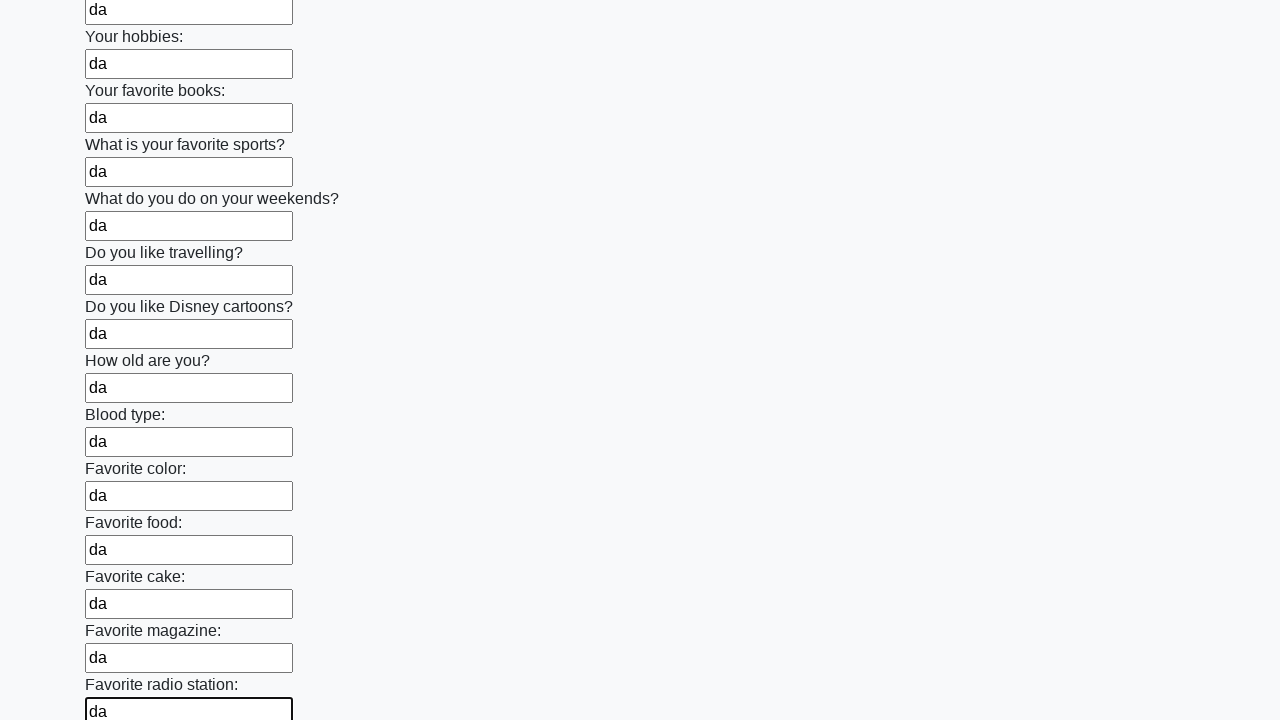

Filled an input field with 'da' on input >> nth=24
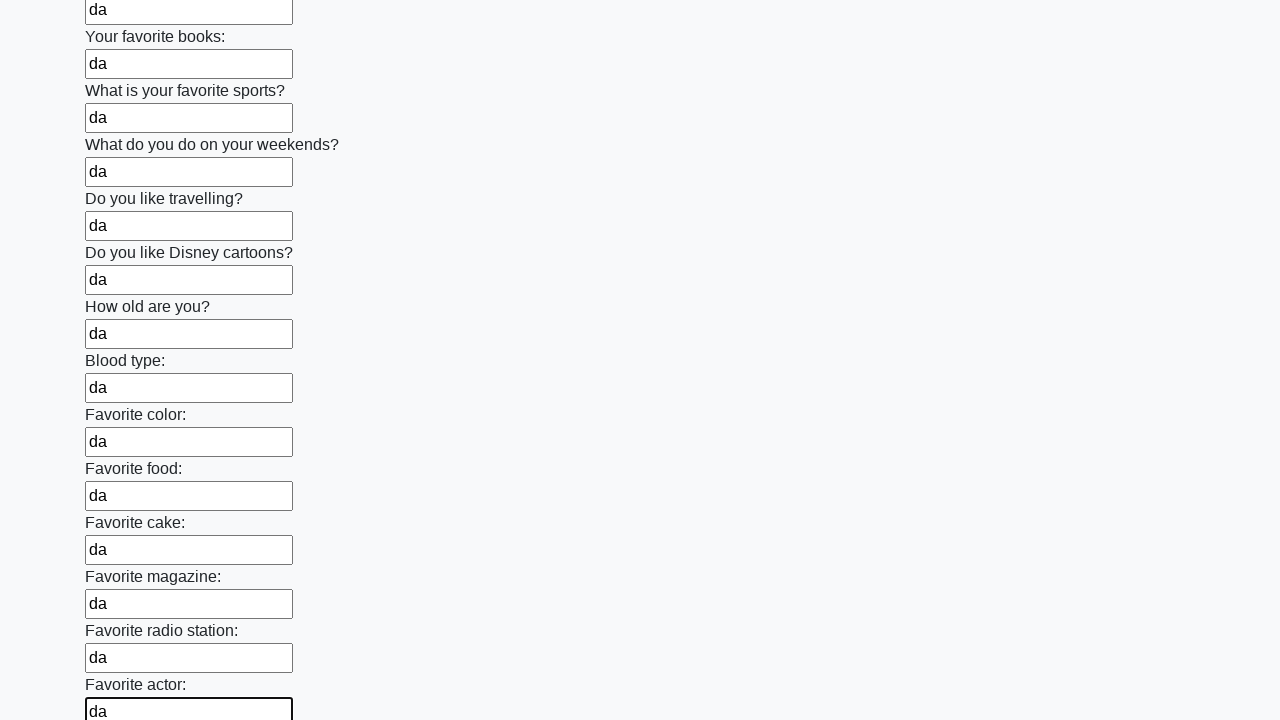

Filled an input field with 'da' on input >> nth=25
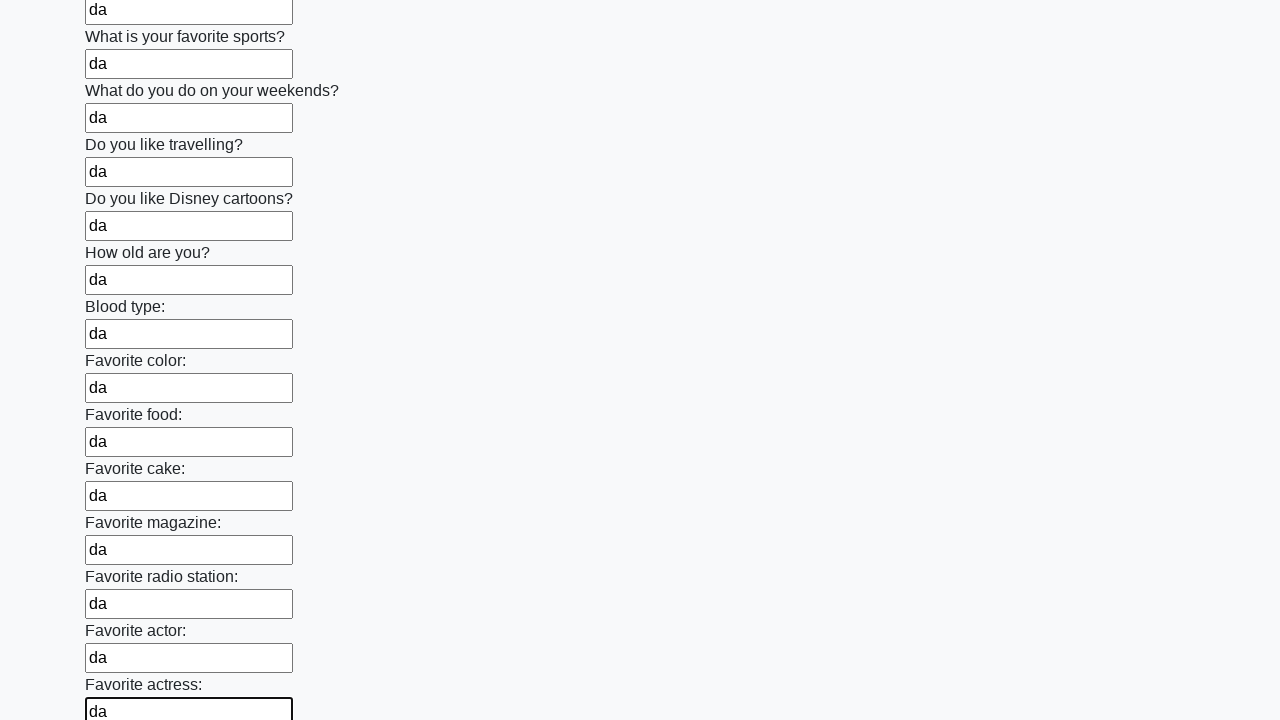

Filled an input field with 'da' on input >> nth=26
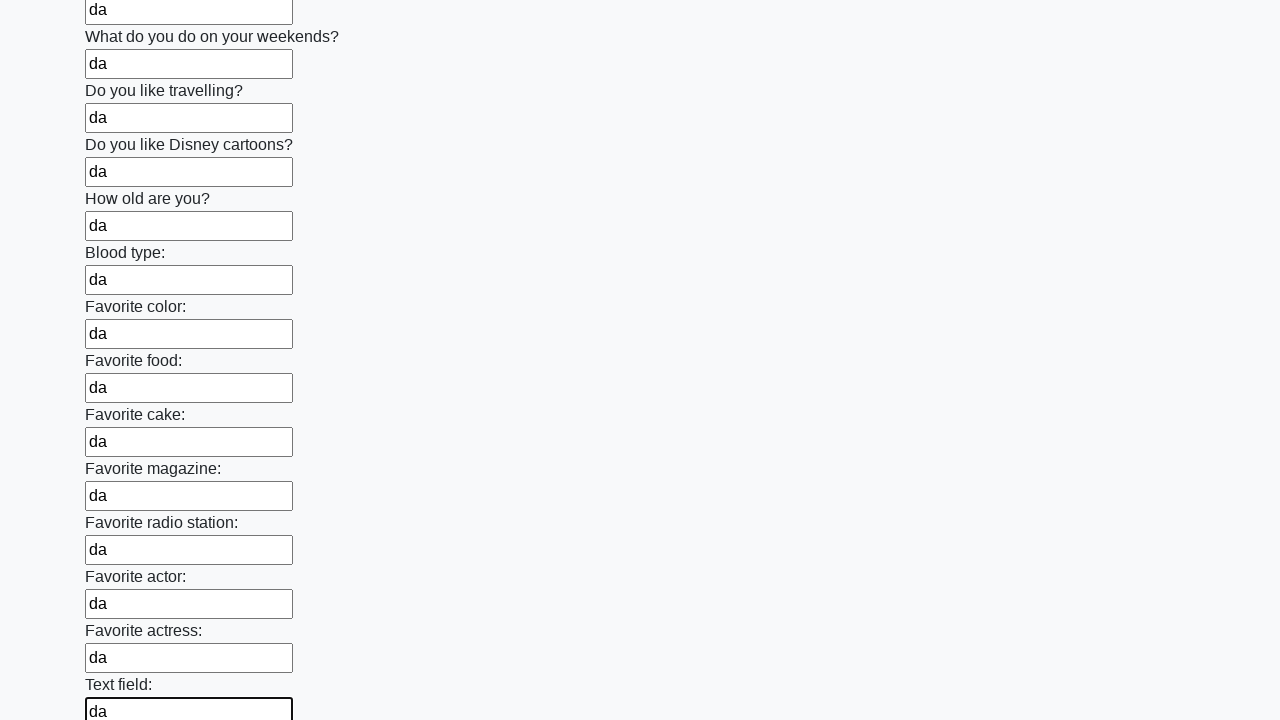

Filled an input field with 'da' on input >> nth=27
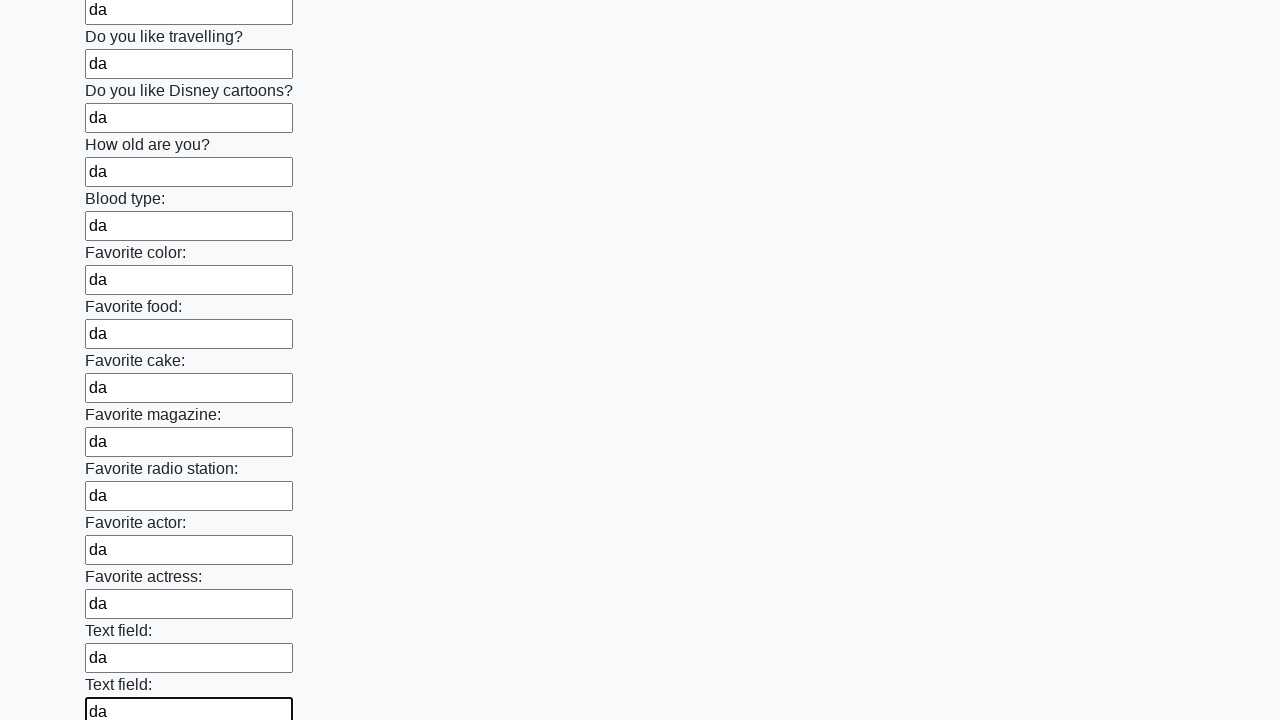

Filled an input field with 'da' on input >> nth=28
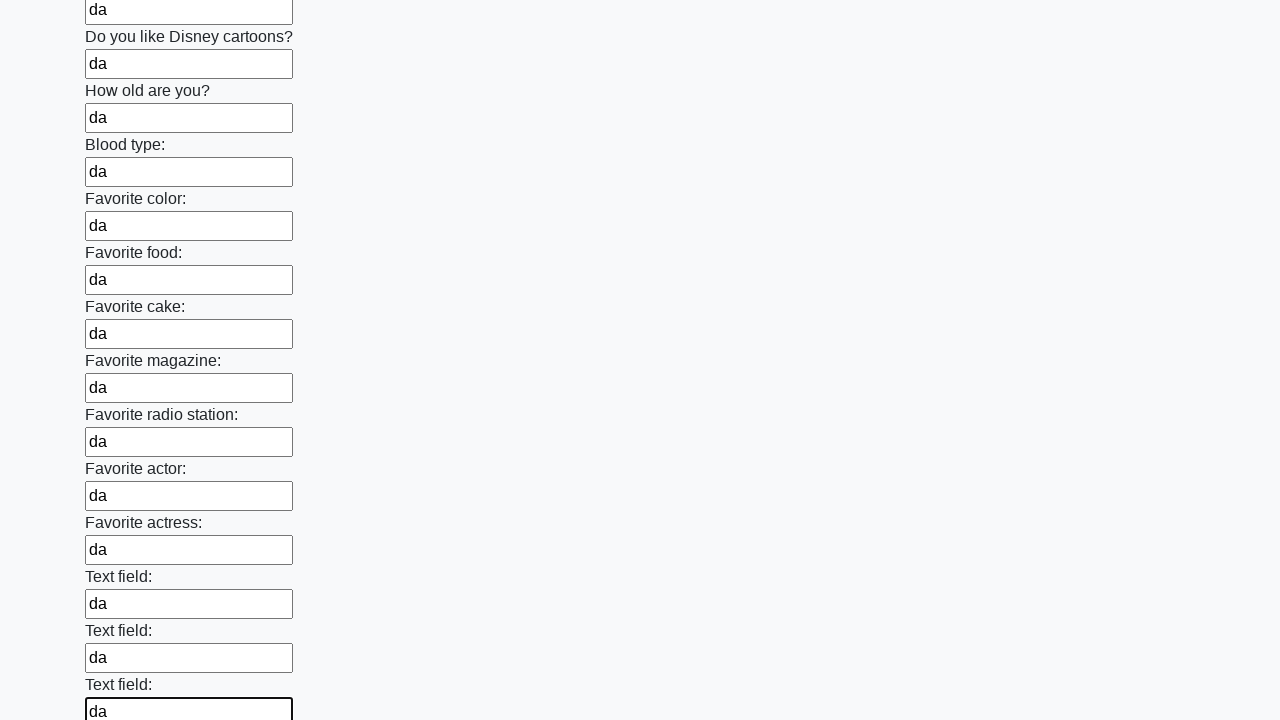

Filled an input field with 'da' on input >> nth=29
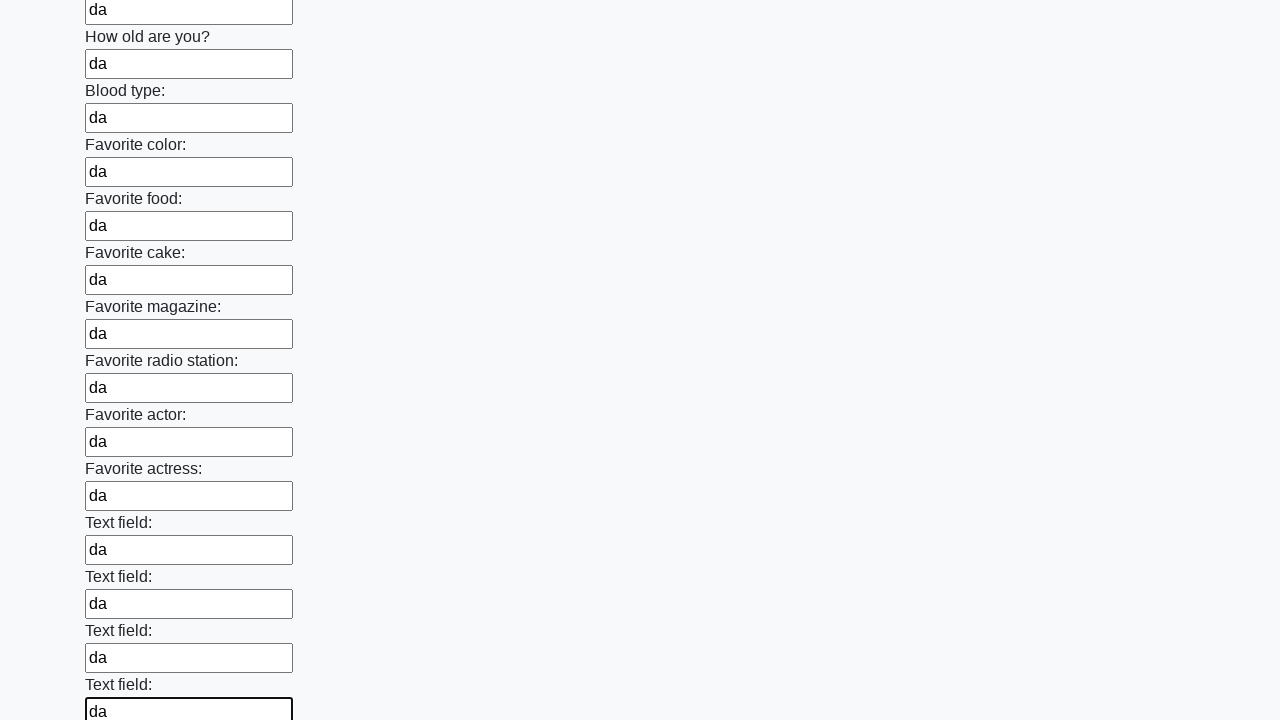

Filled an input field with 'da' on input >> nth=30
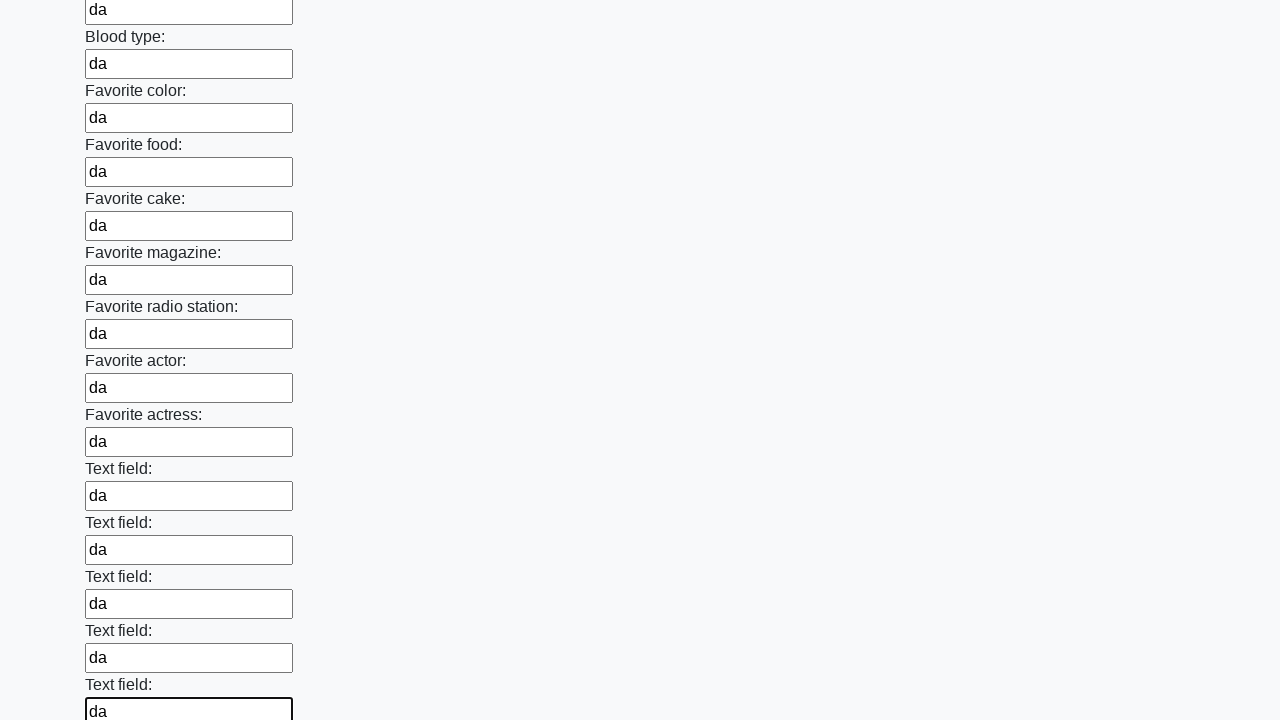

Filled an input field with 'da' on input >> nth=31
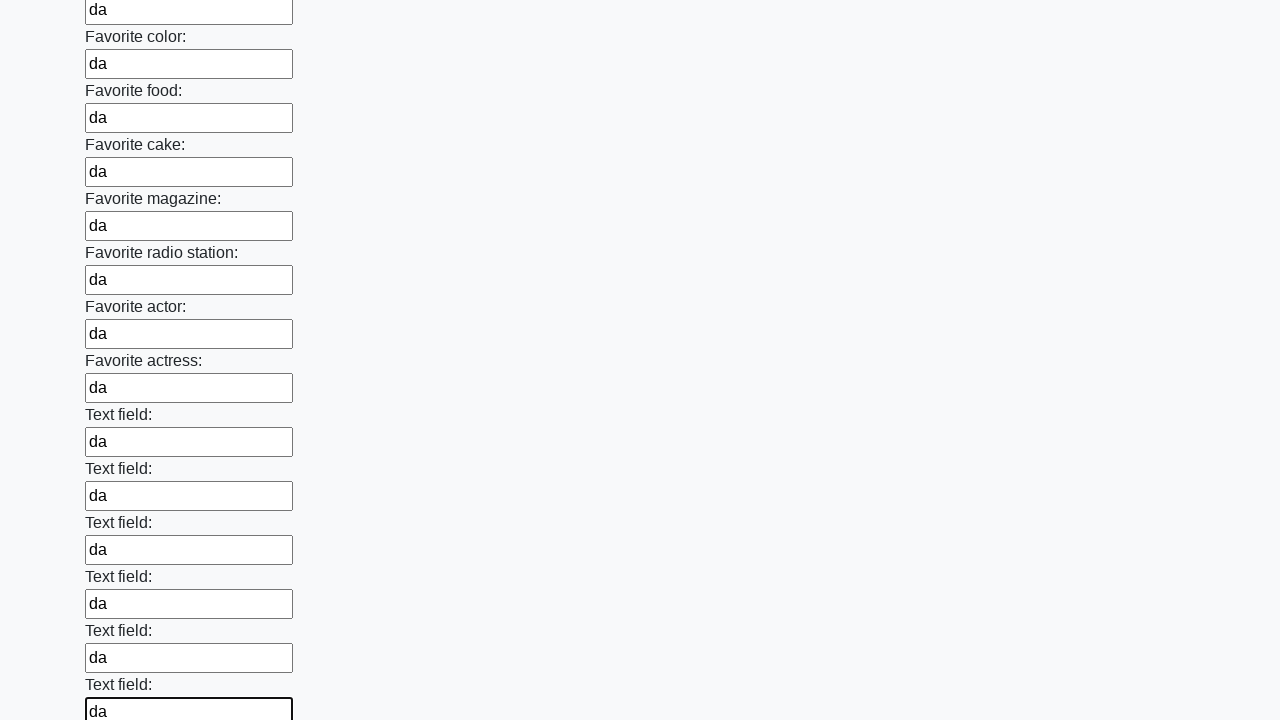

Filled an input field with 'da' on input >> nth=32
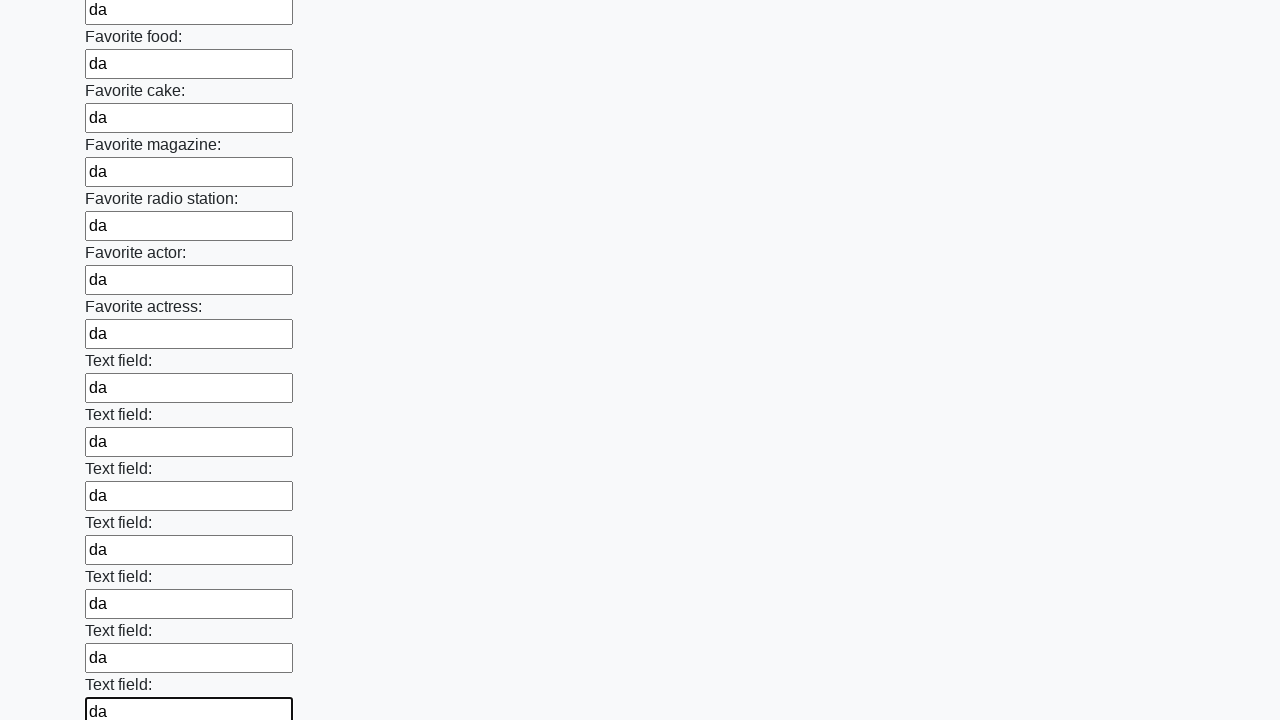

Filled an input field with 'da' on input >> nth=33
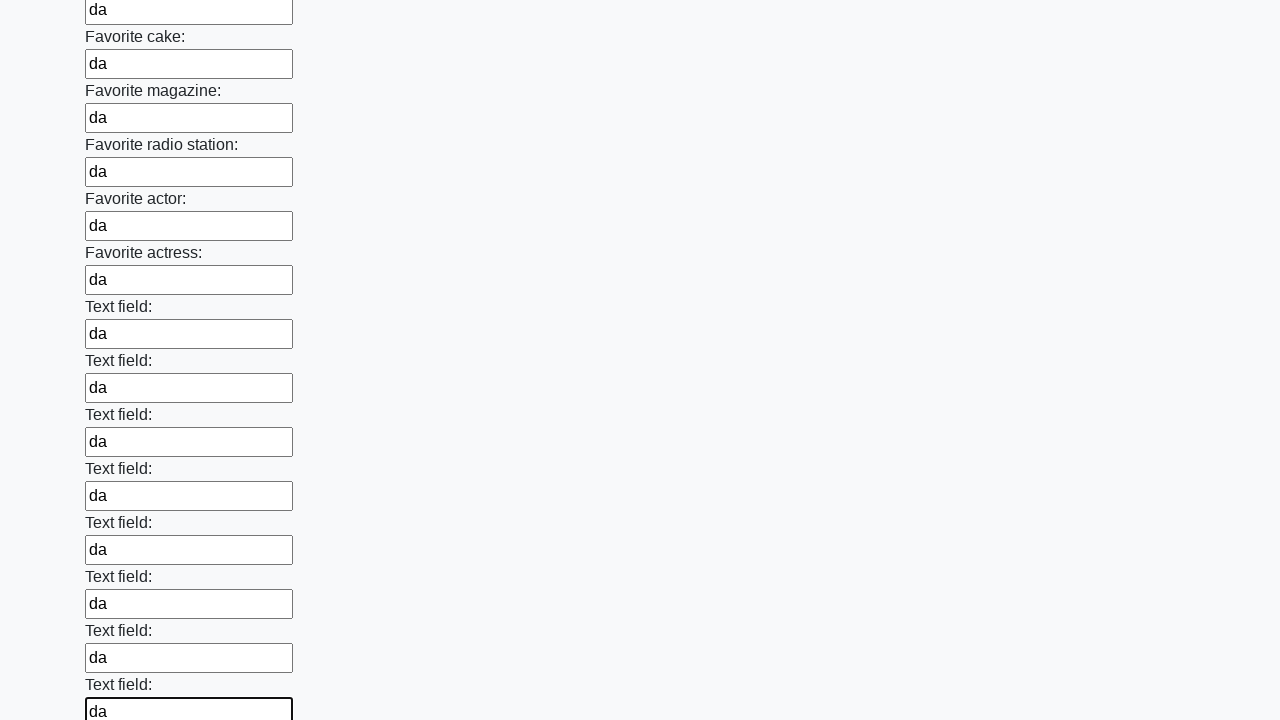

Filled an input field with 'da' on input >> nth=34
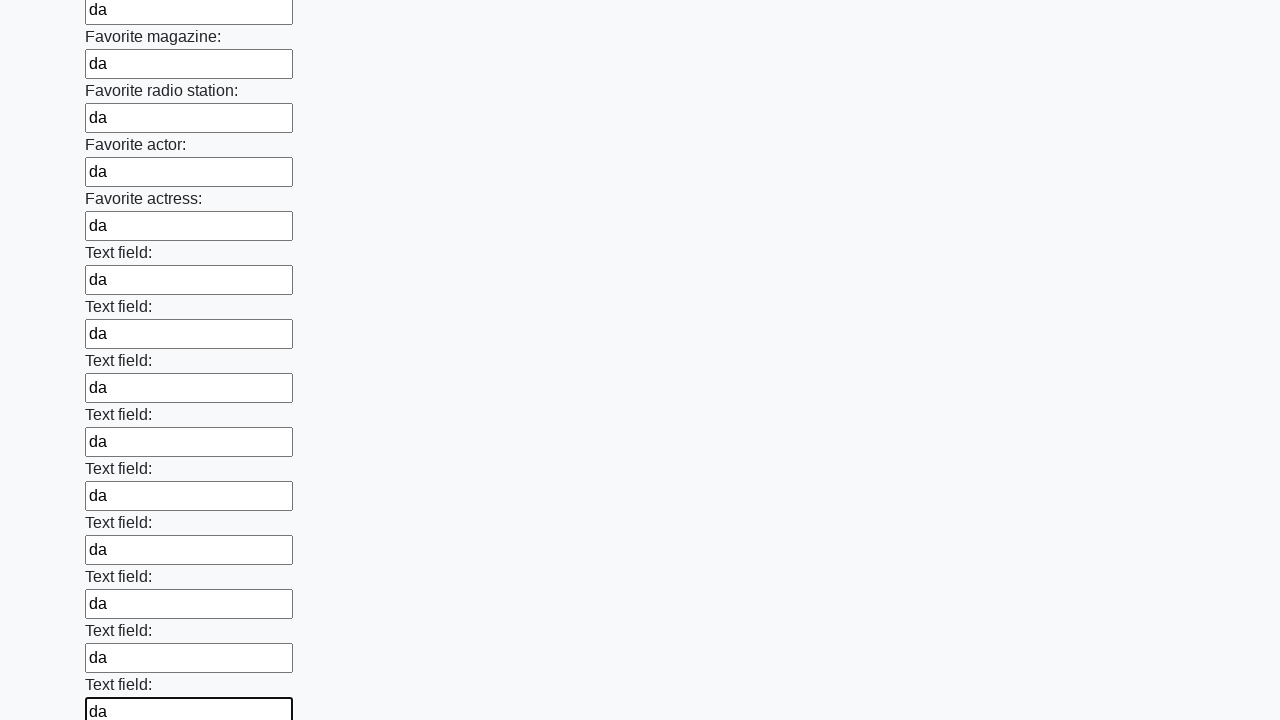

Filled an input field with 'da' on input >> nth=35
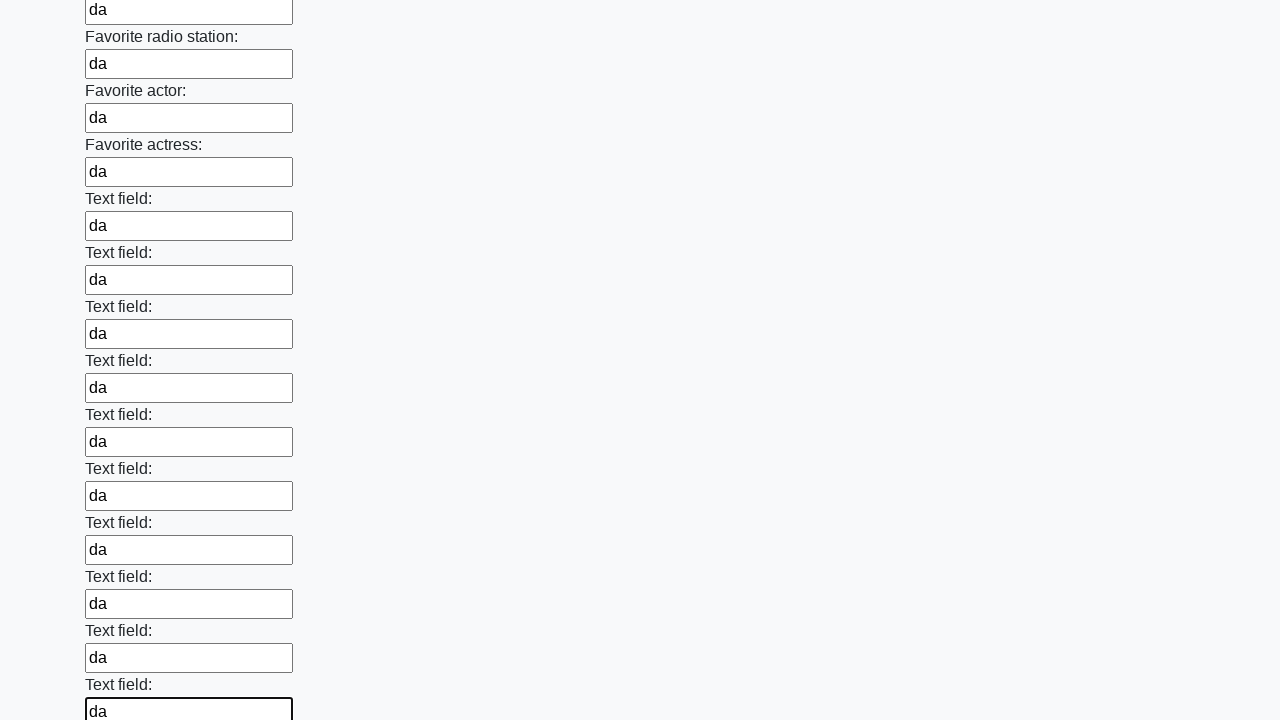

Filled an input field with 'da' on input >> nth=36
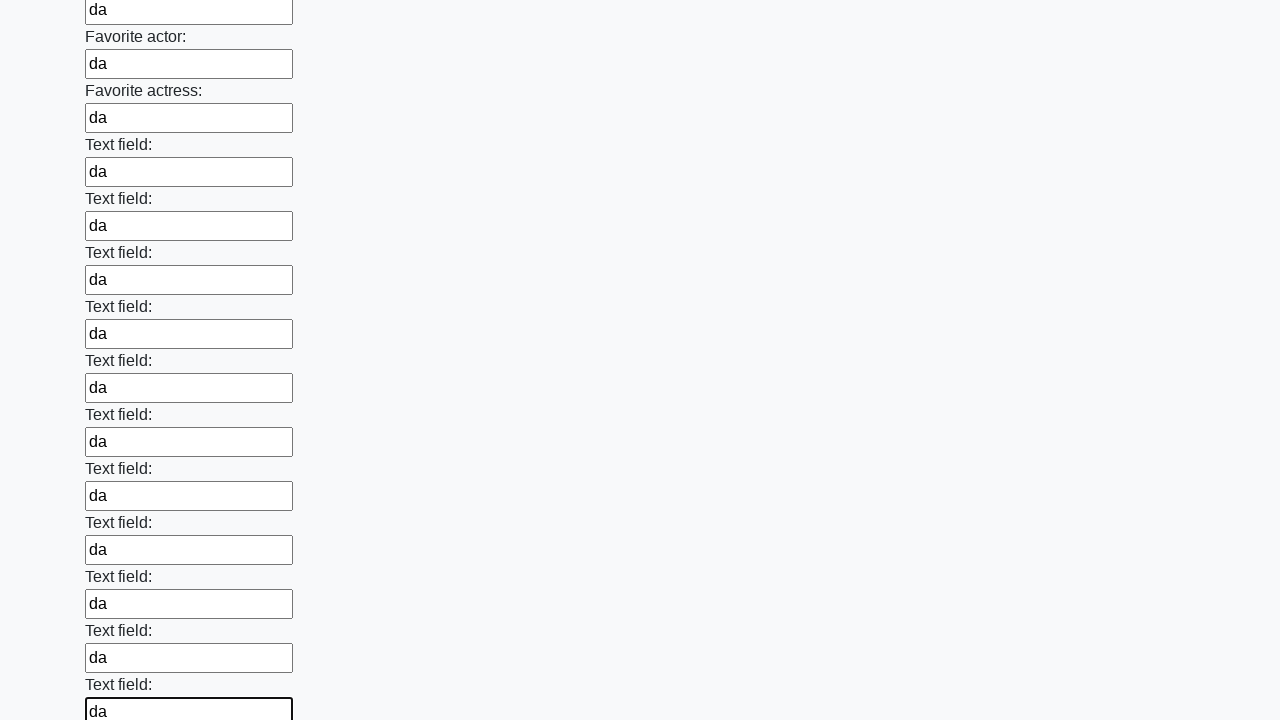

Filled an input field with 'da' on input >> nth=37
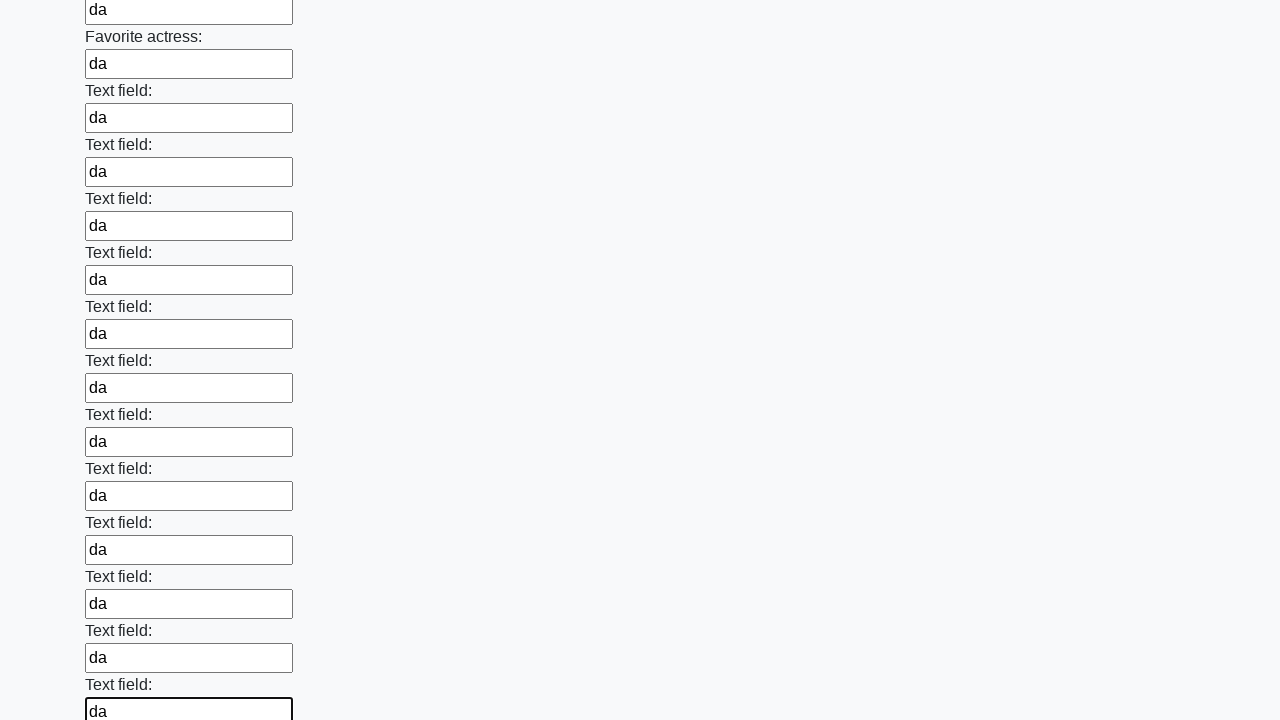

Filled an input field with 'da' on input >> nth=38
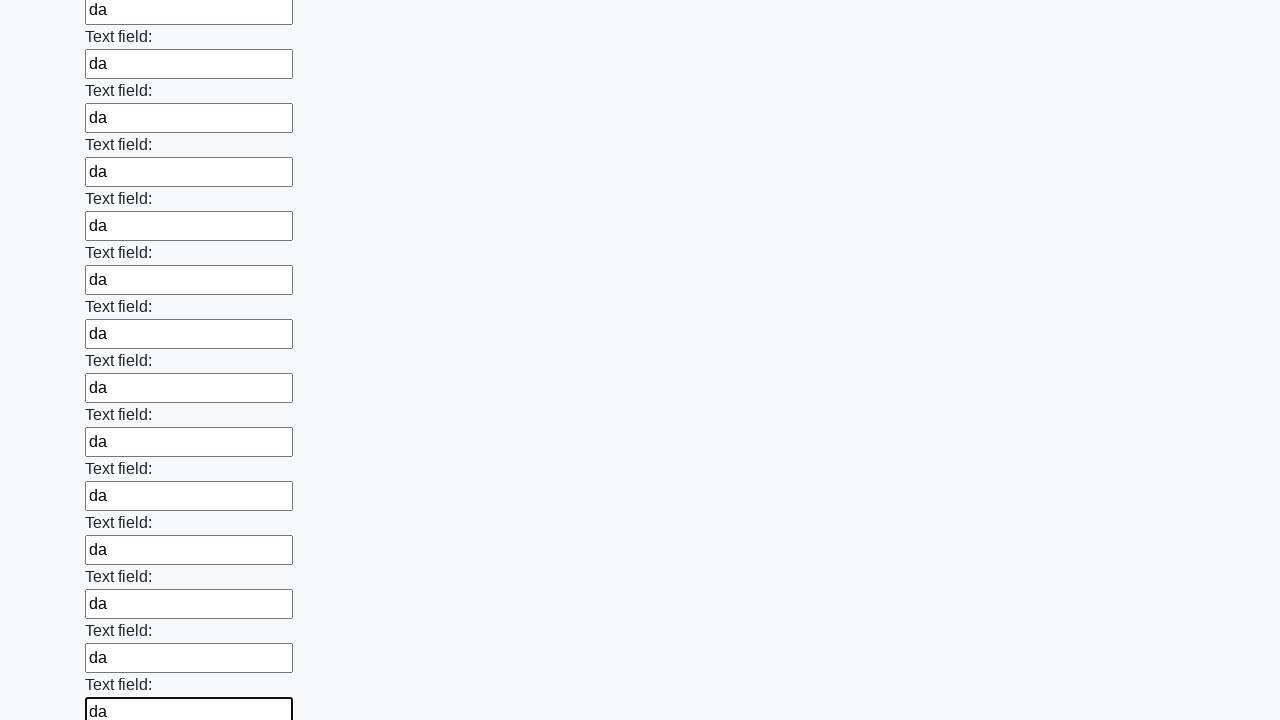

Filled an input field with 'da' on input >> nth=39
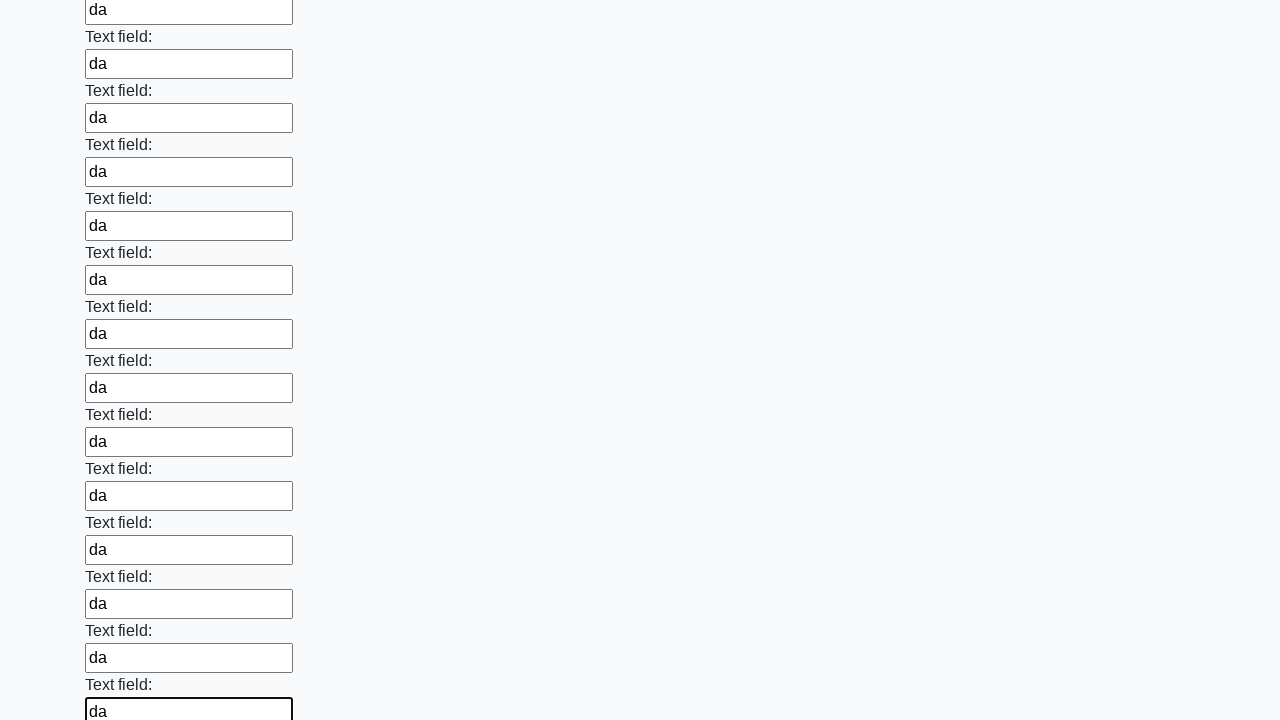

Filled an input field with 'da' on input >> nth=40
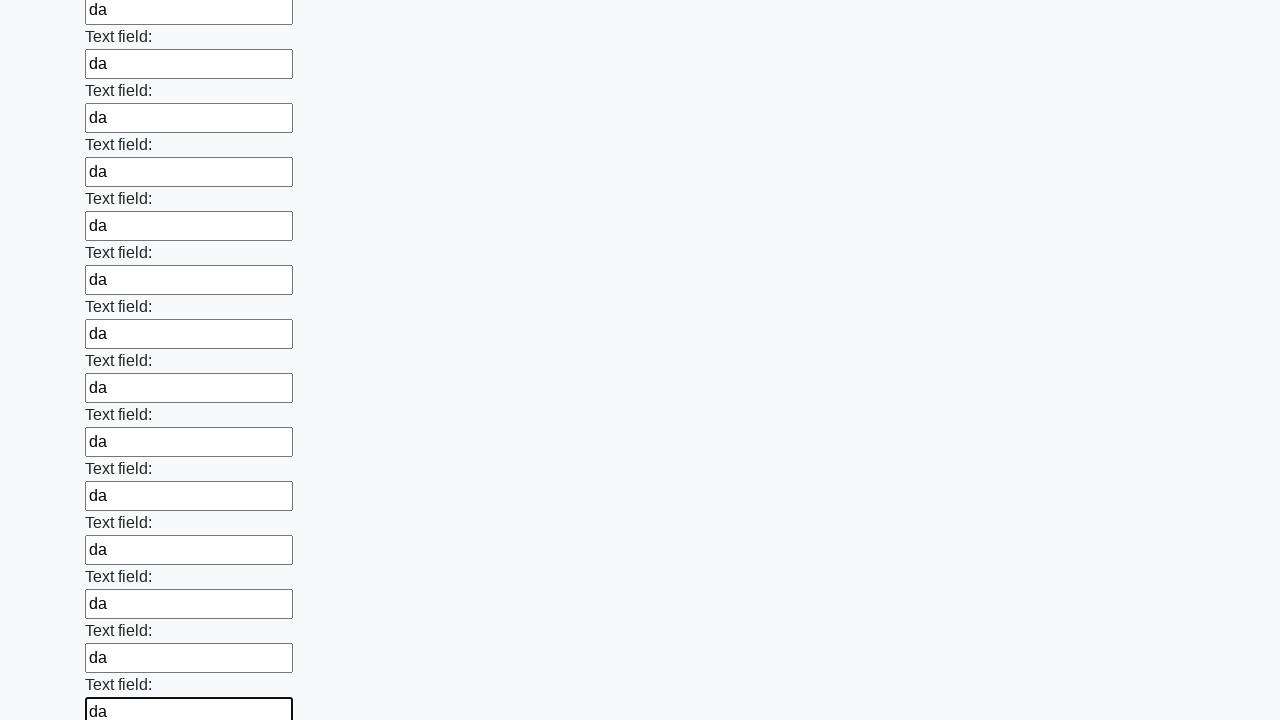

Filled an input field with 'da' on input >> nth=41
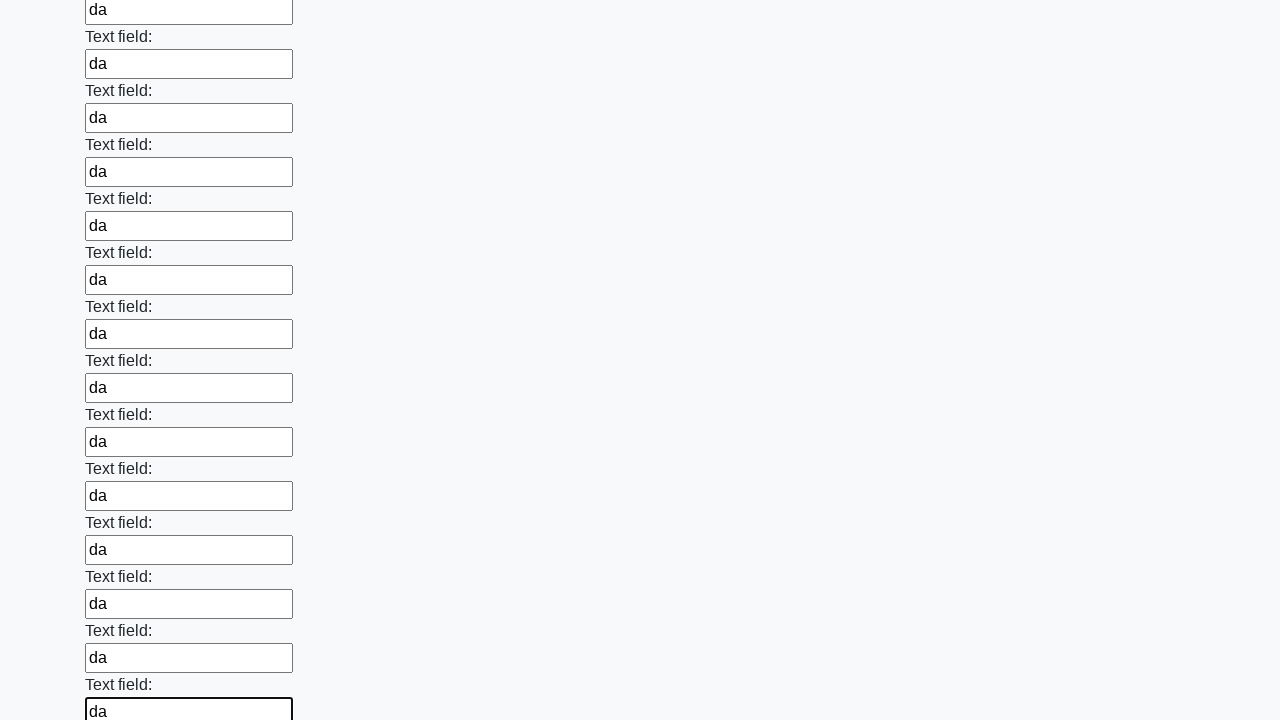

Filled an input field with 'da' on input >> nth=42
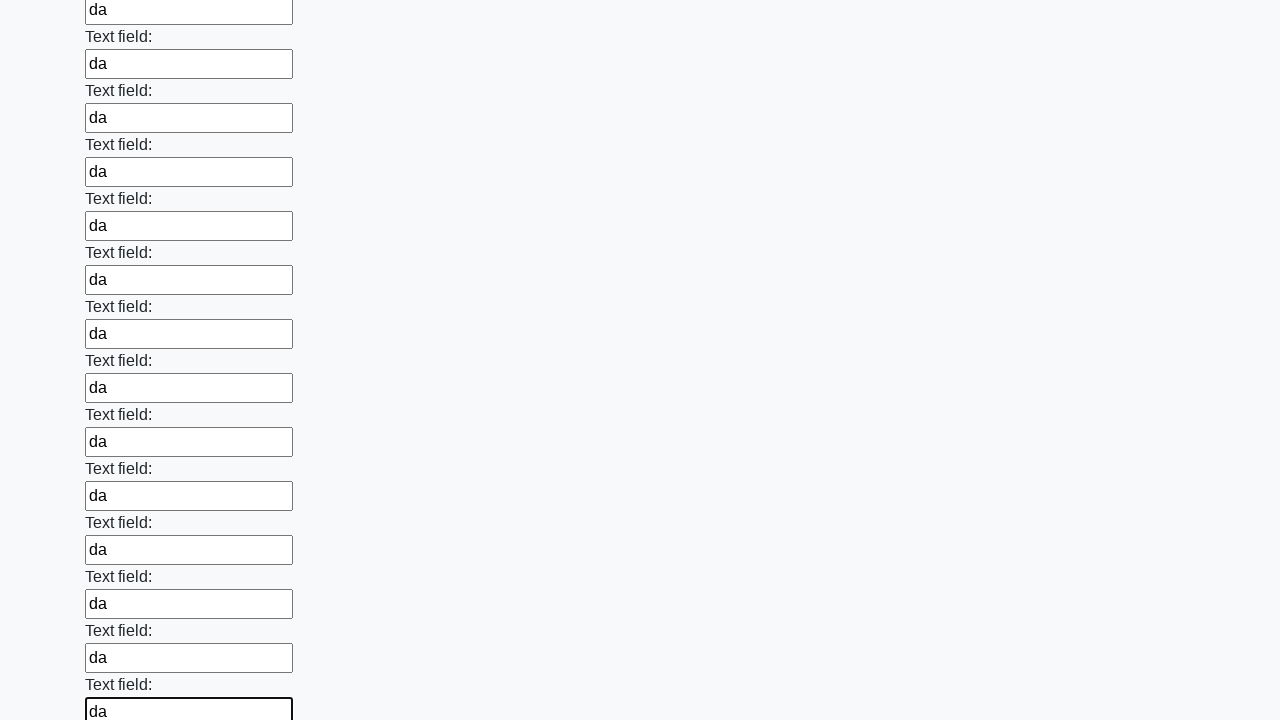

Filled an input field with 'da' on input >> nth=43
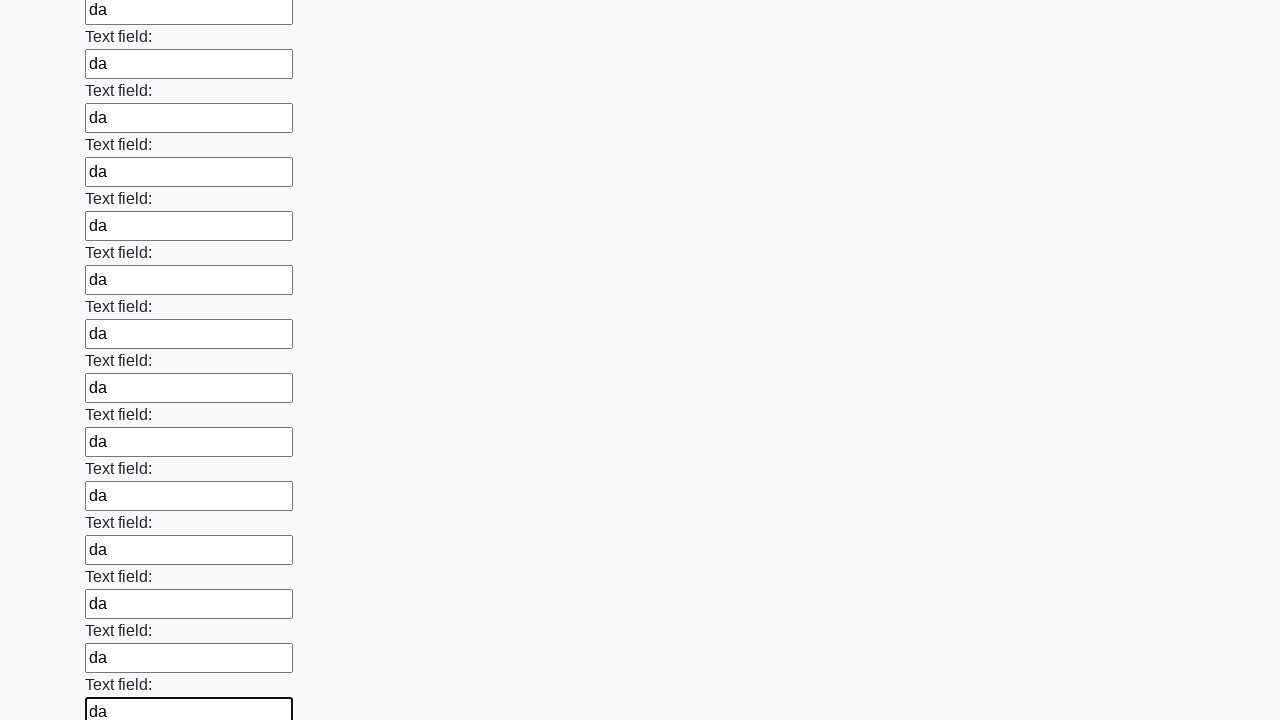

Filled an input field with 'da' on input >> nth=44
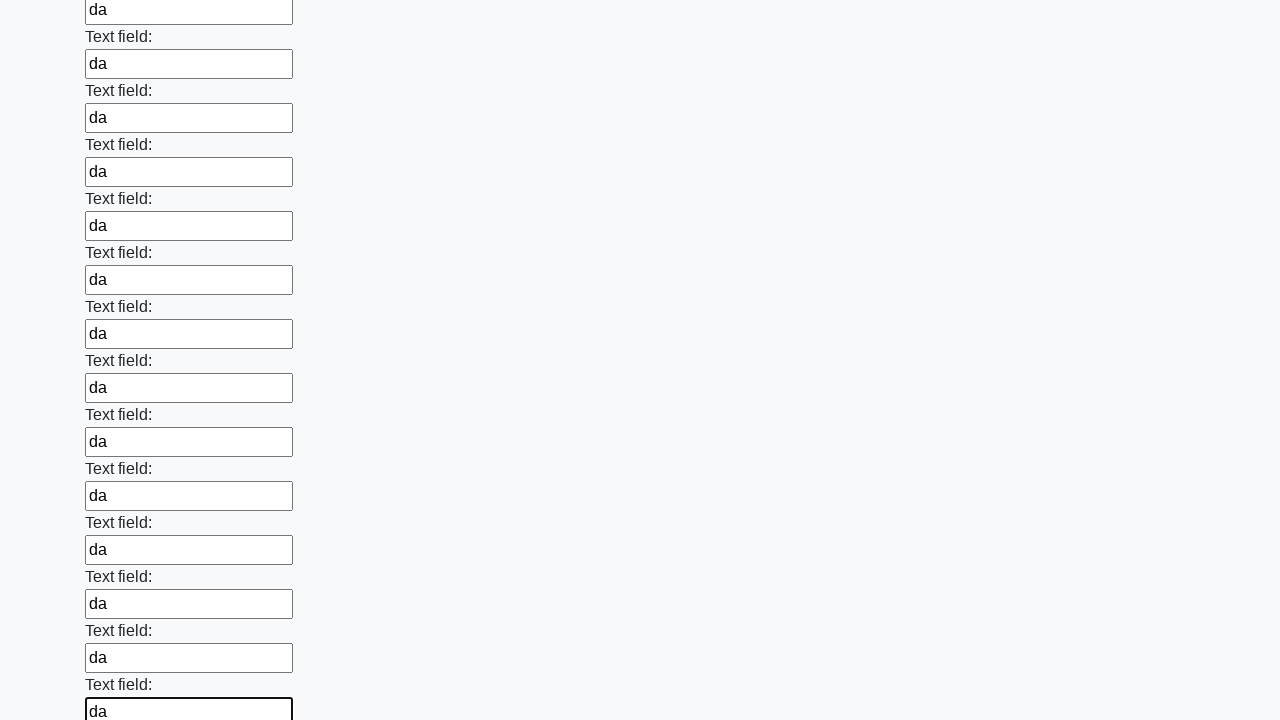

Filled an input field with 'da' on input >> nth=45
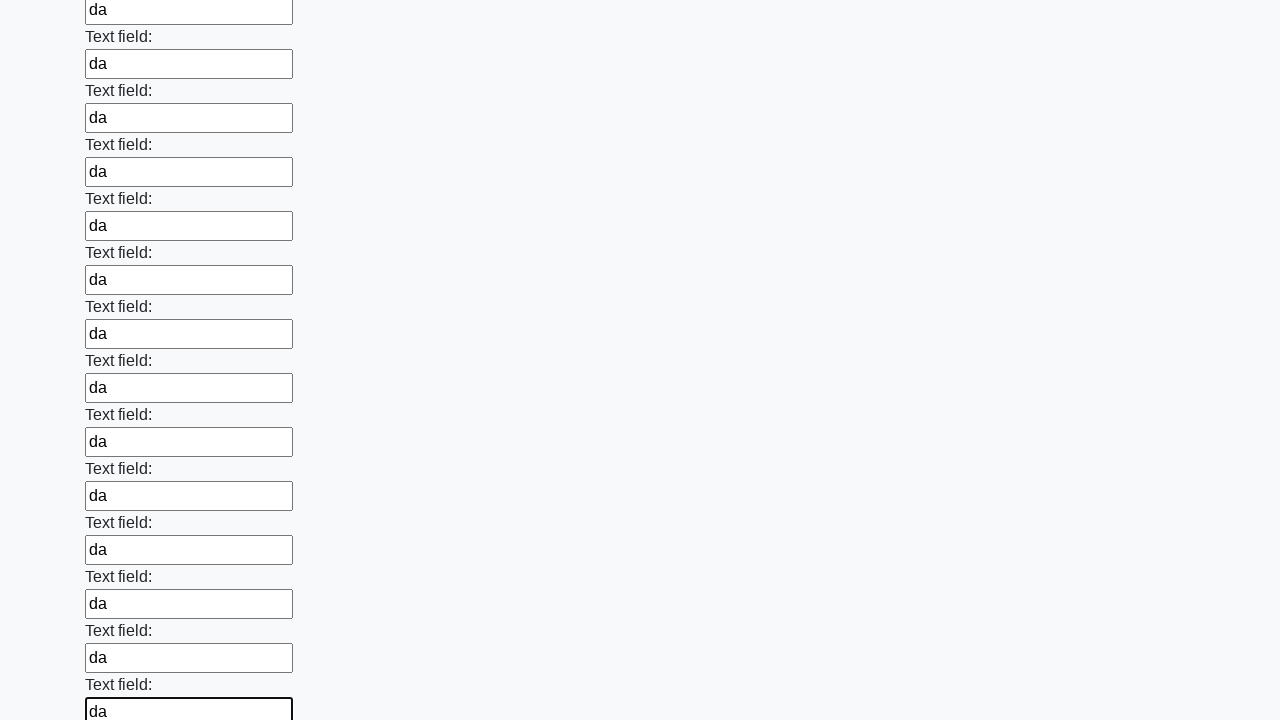

Filled an input field with 'da' on input >> nth=46
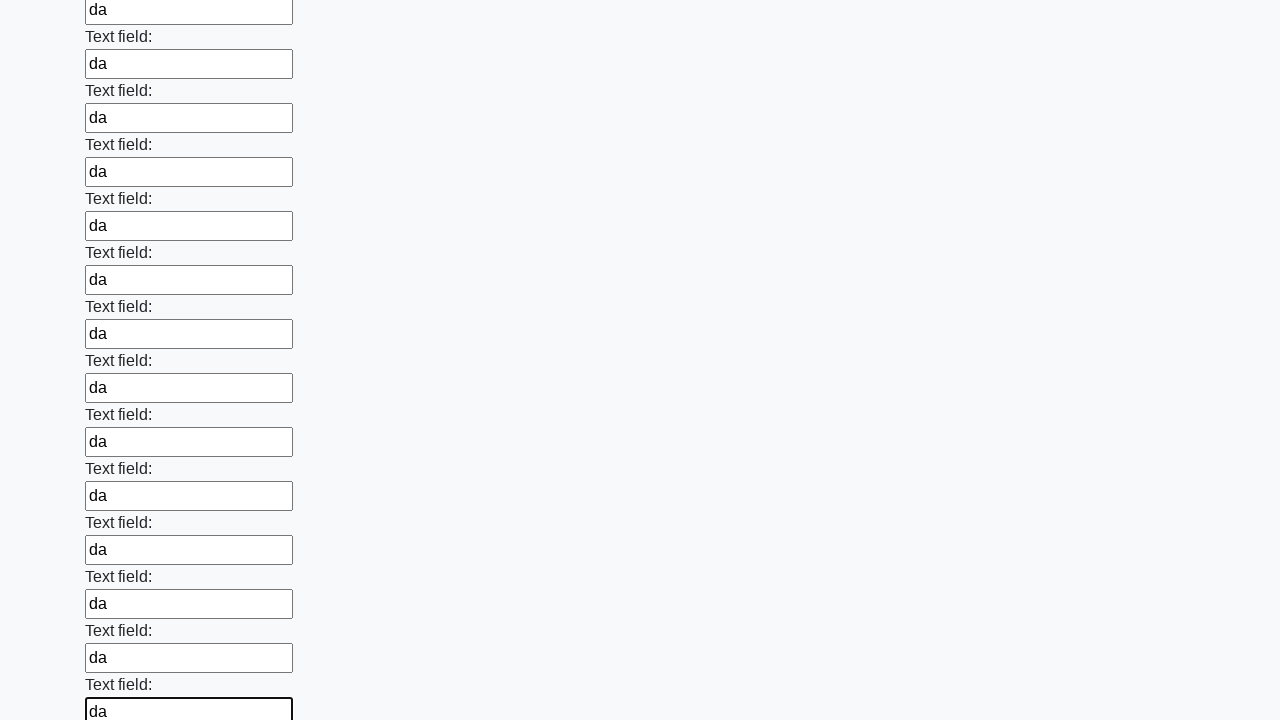

Filled an input field with 'da' on input >> nth=47
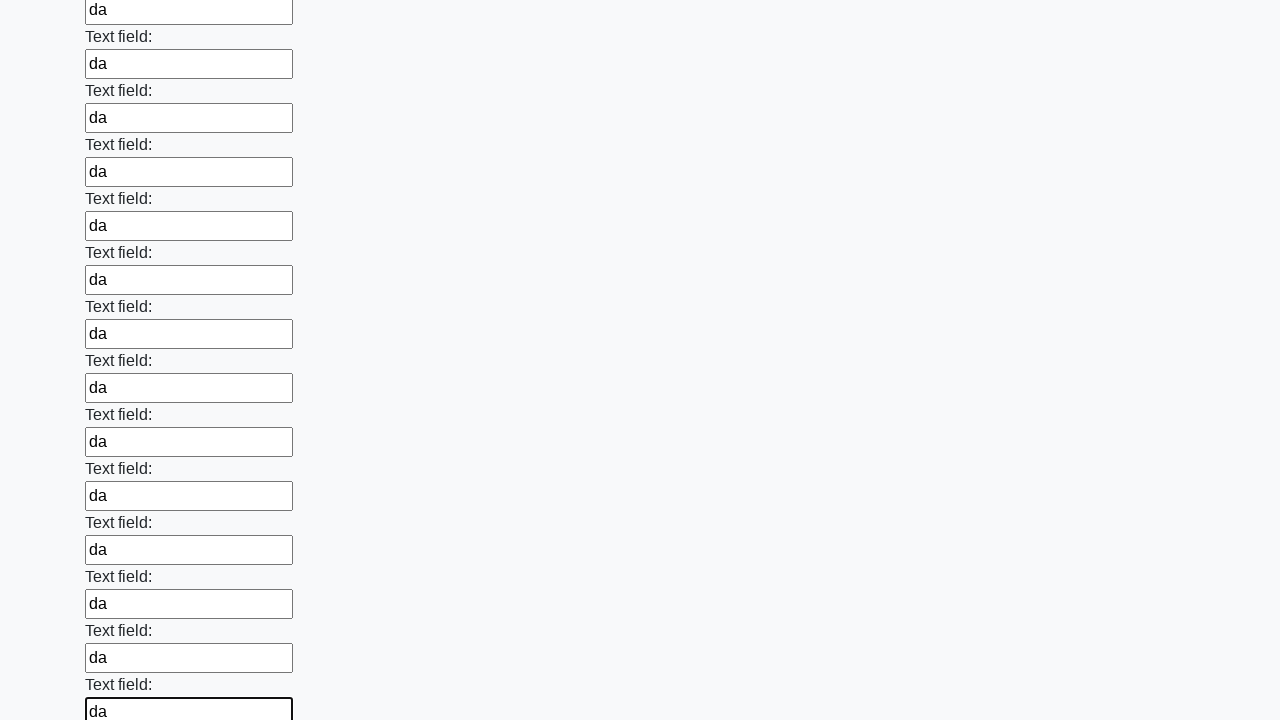

Filled an input field with 'da' on input >> nth=48
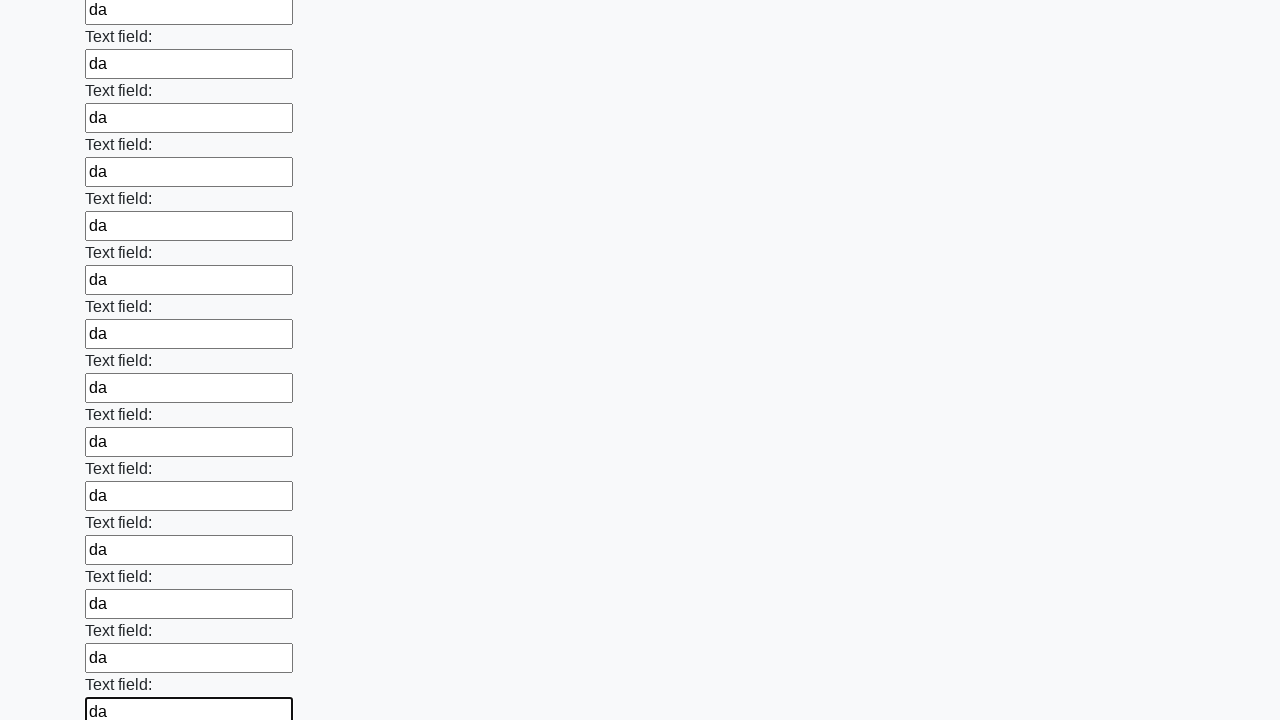

Filled an input field with 'da' on input >> nth=49
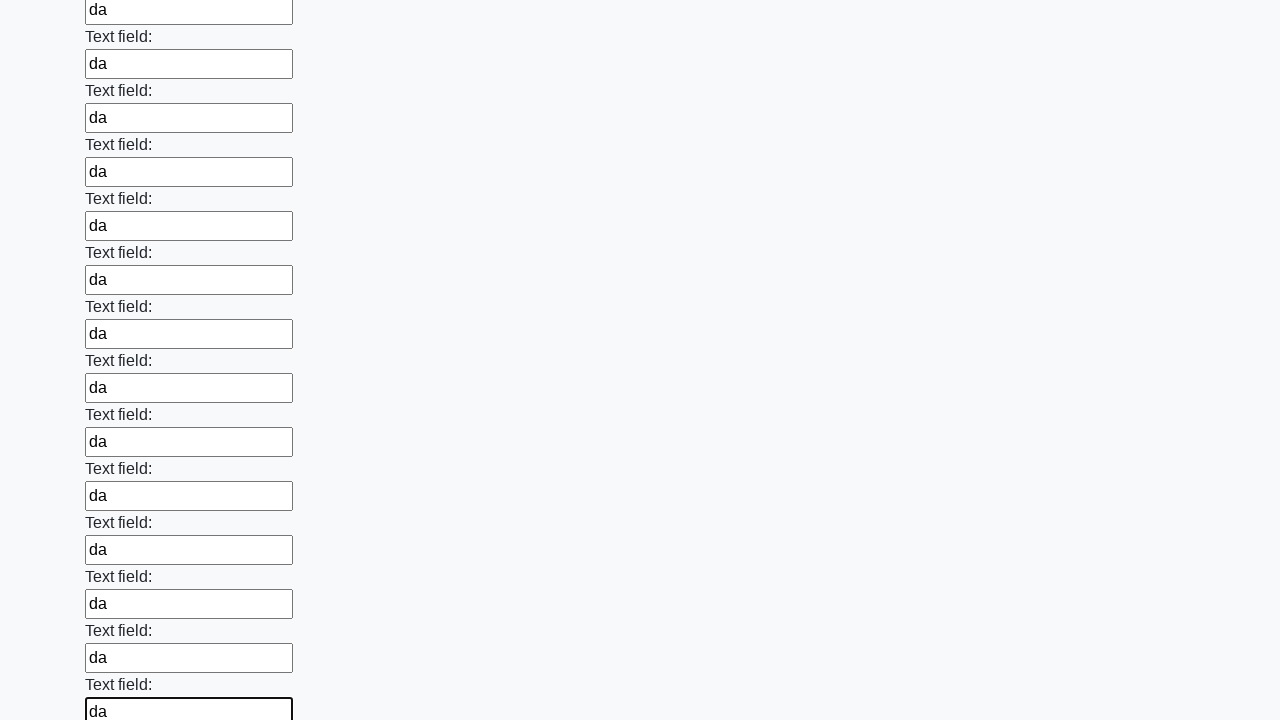

Filled an input field with 'da' on input >> nth=50
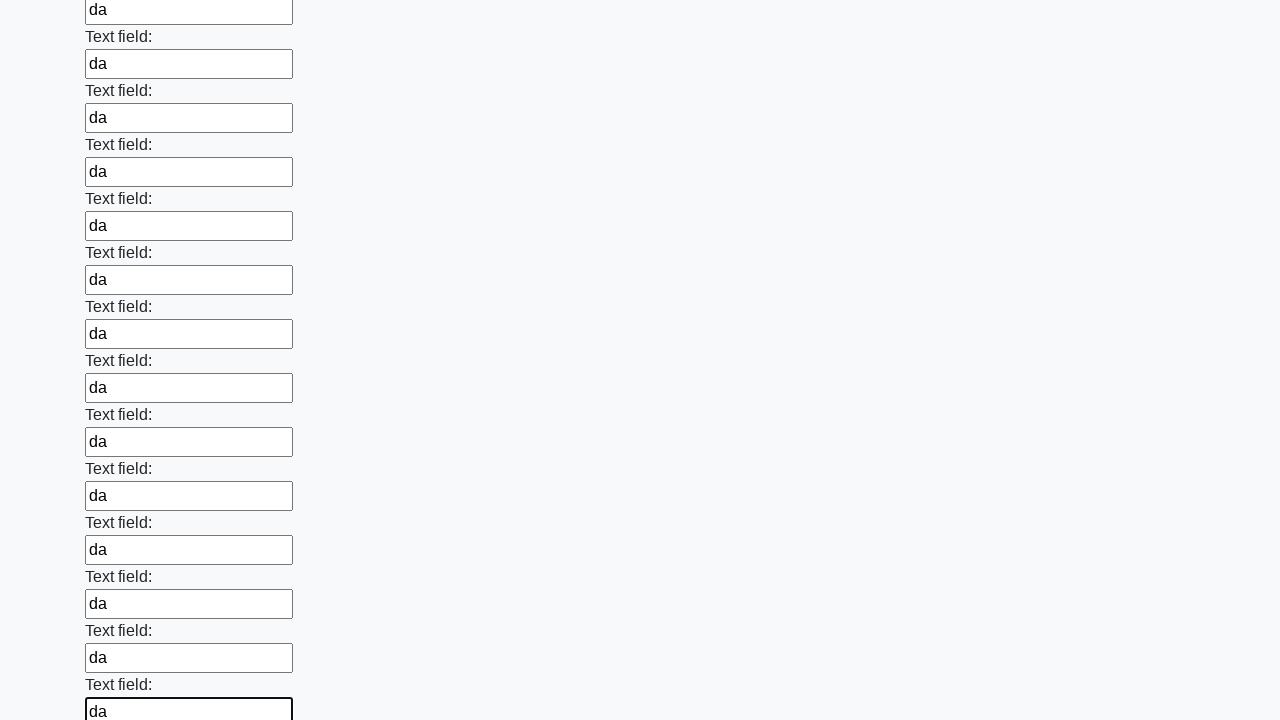

Filled an input field with 'da' on input >> nth=51
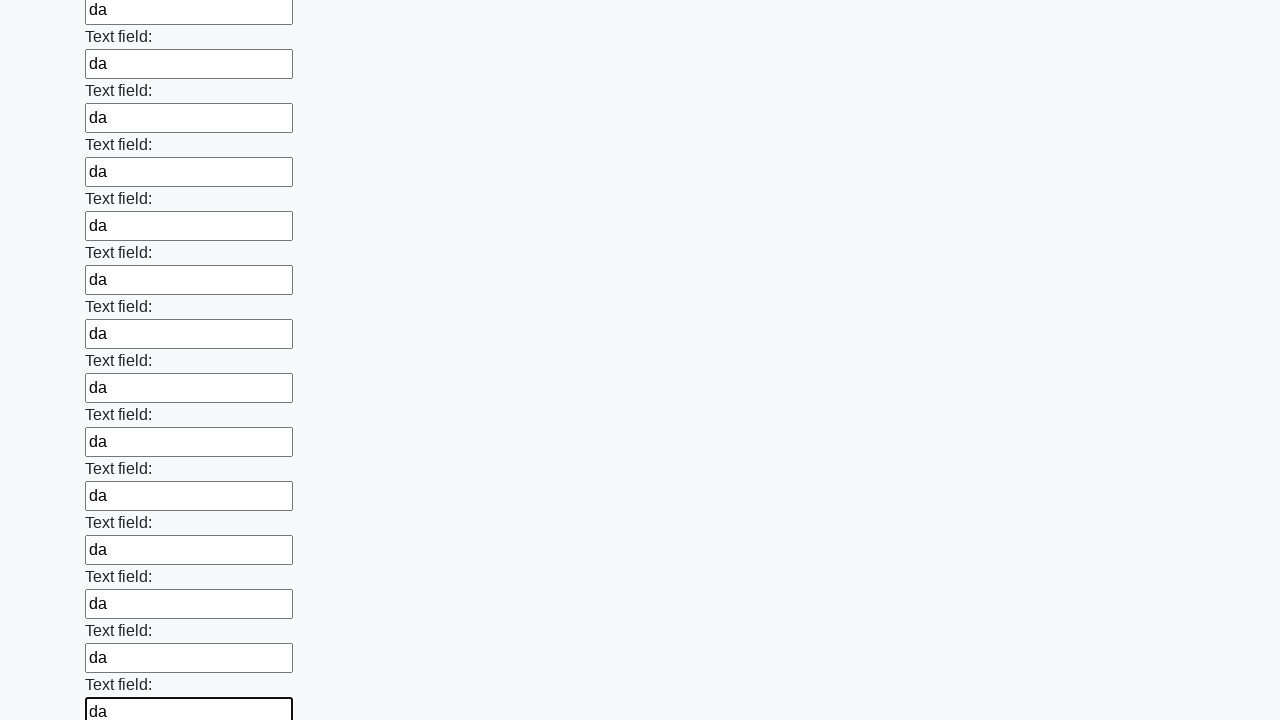

Filled an input field with 'da' on input >> nth=52
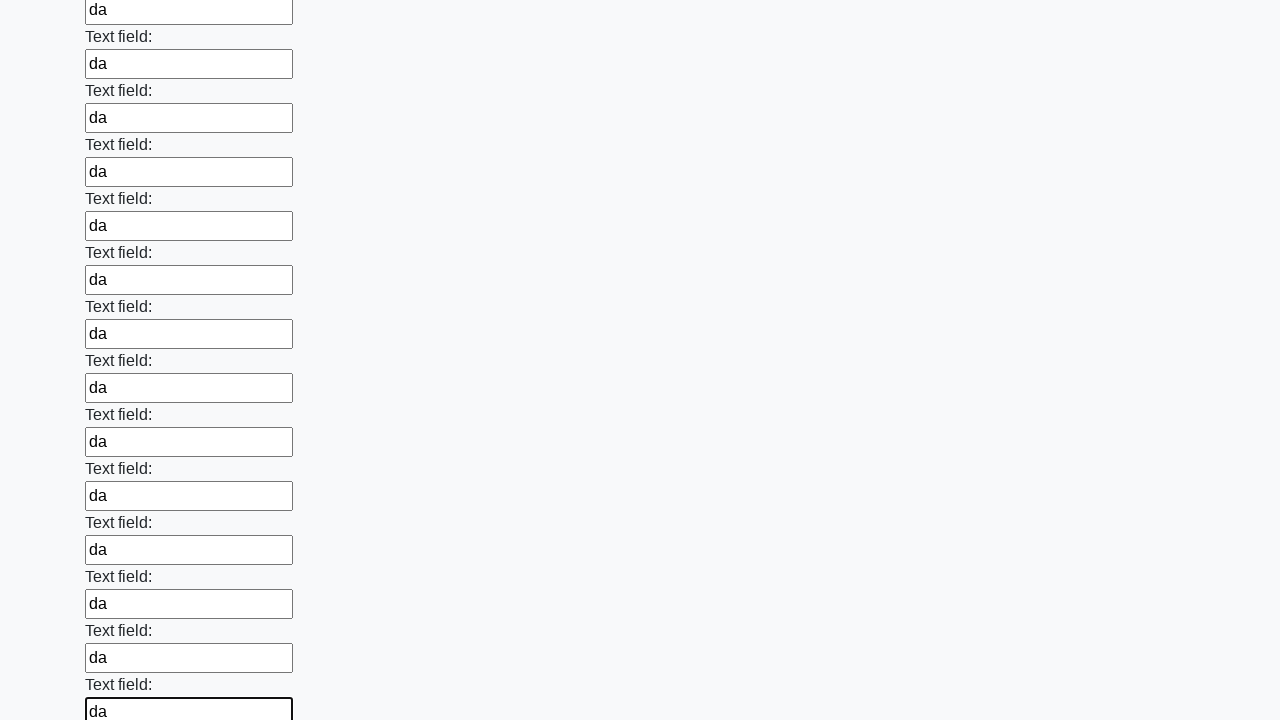

Filled an input field with 'da' on input >> nth=53
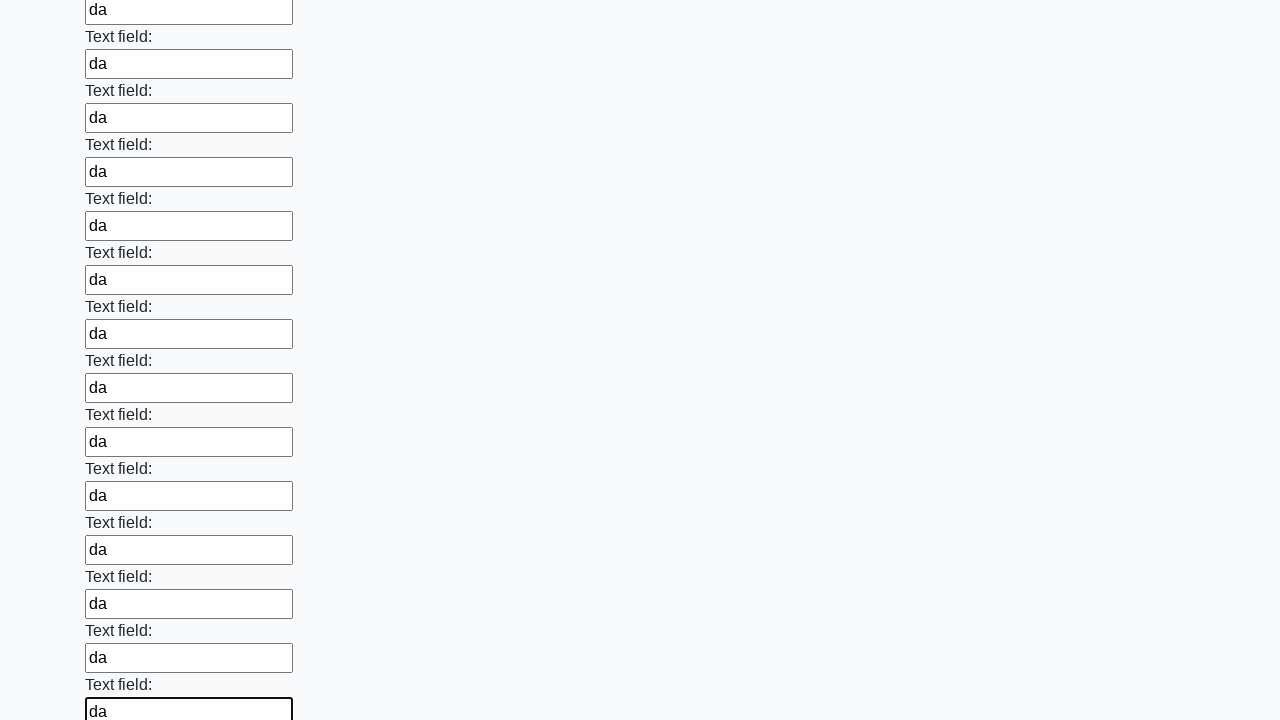

Filled an input field with 'da' on input >> nth=54
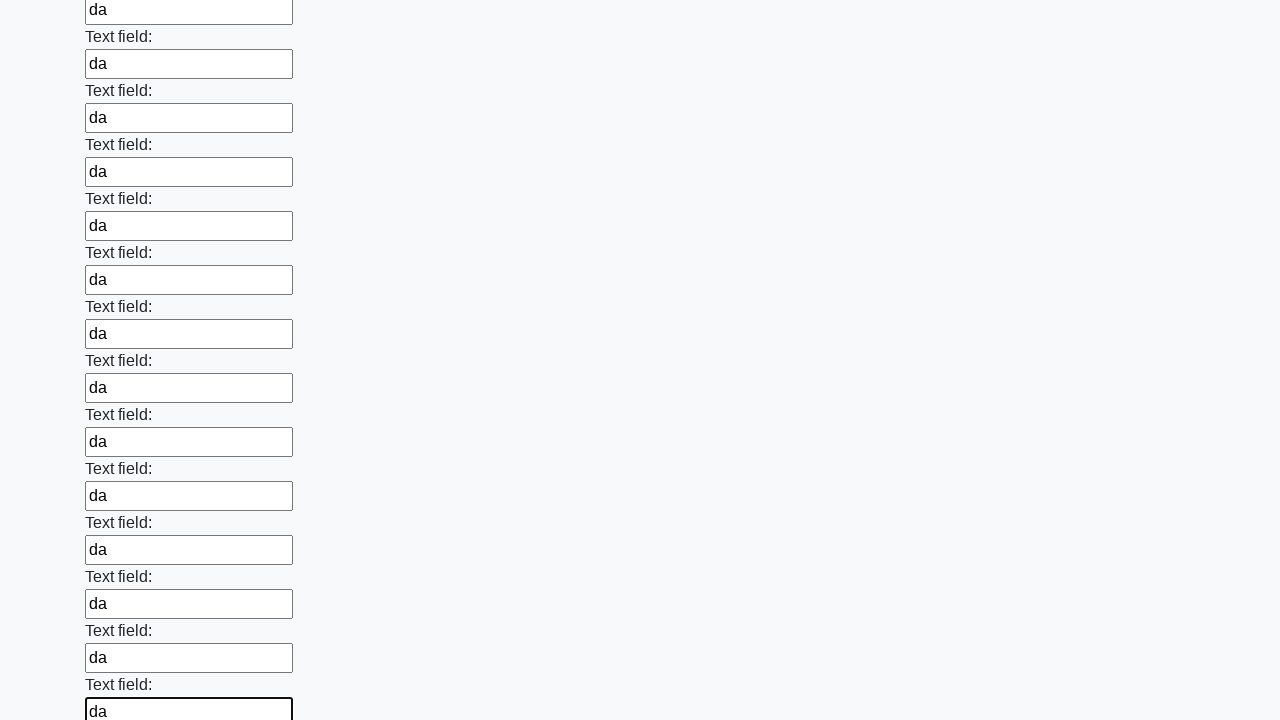

Filled an input field with 'da' on input >> nth=55
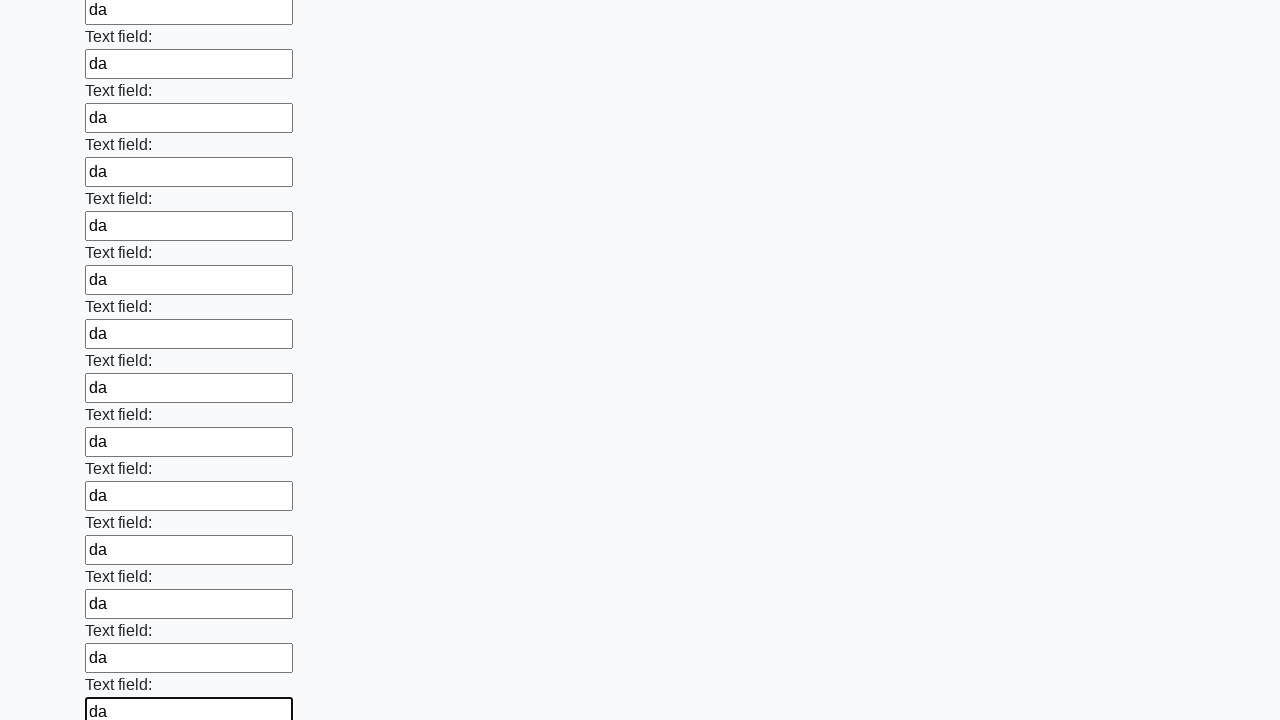

Filled an input field with 'da' on input >> nth=56
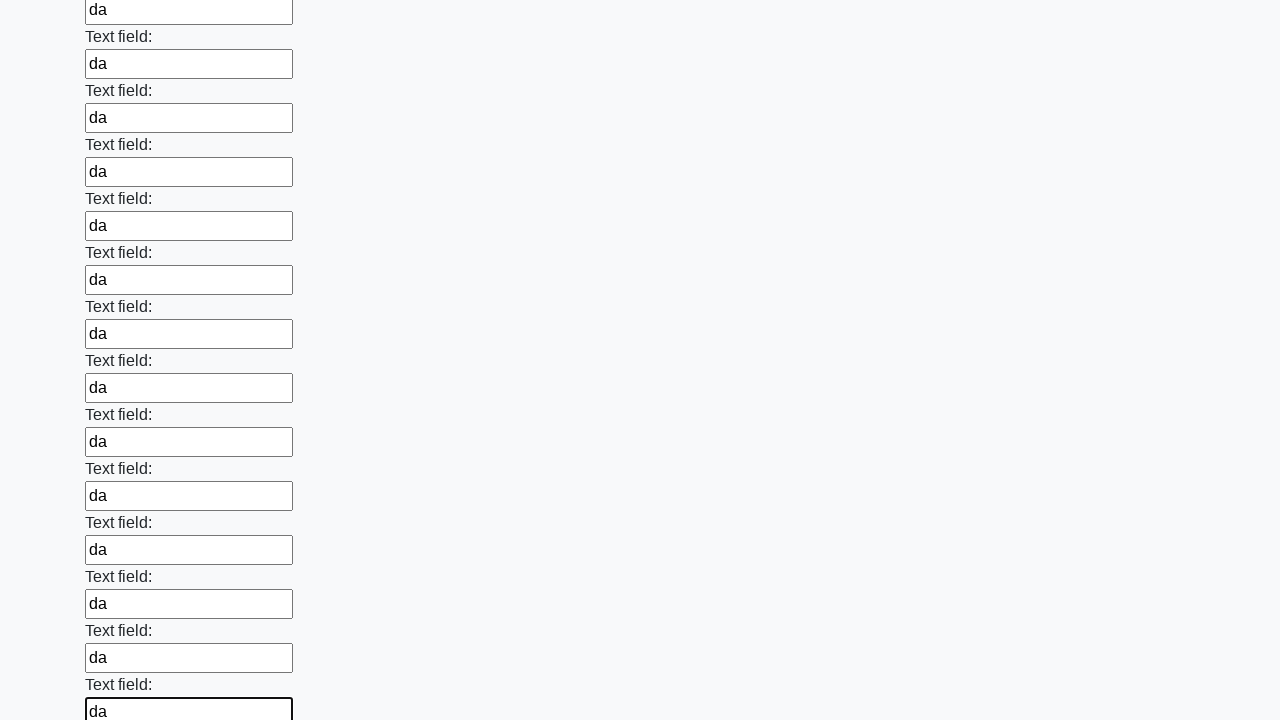

Filled an input field with 'da' on input >> nth=57
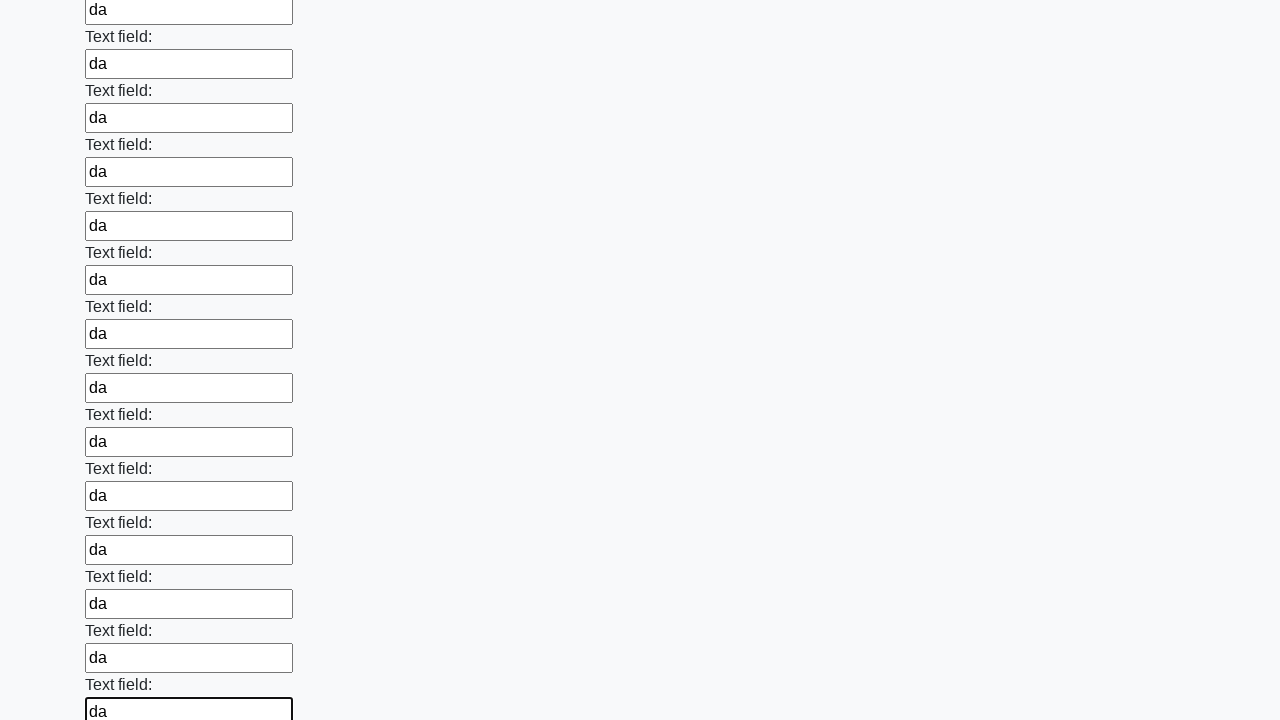

Filled an input field with 'da' on input >> nth=58
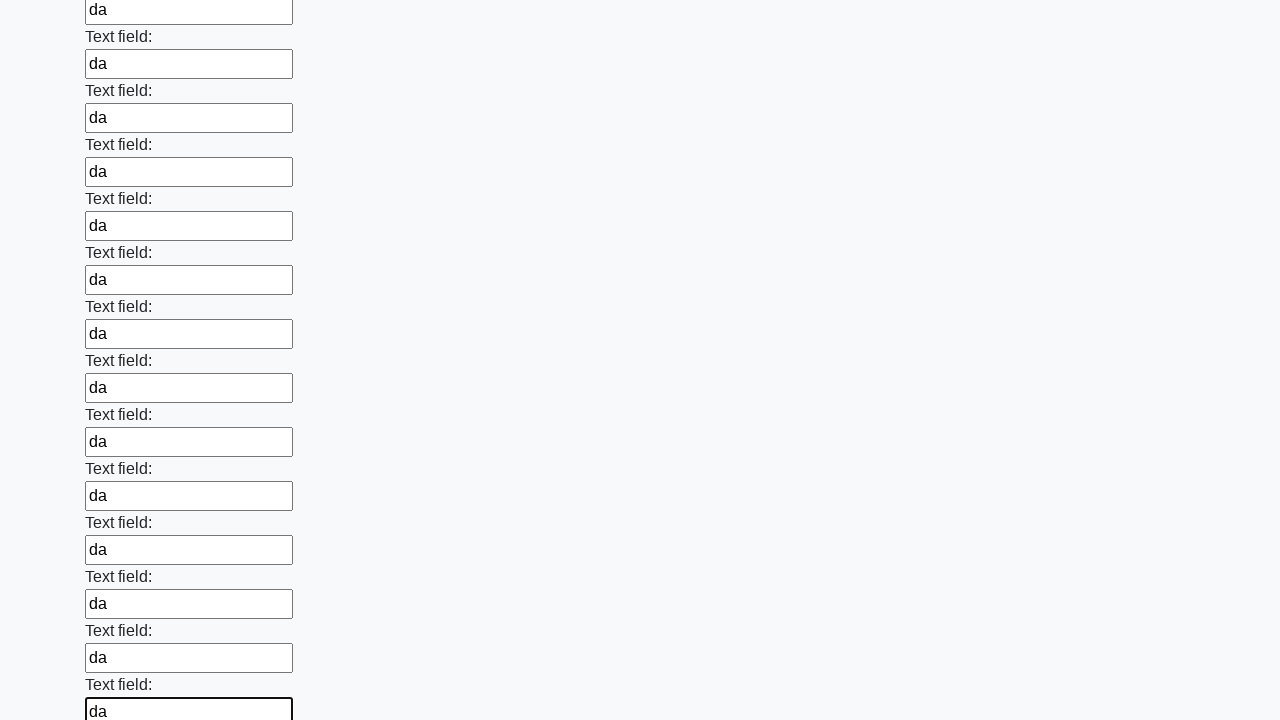

Filled an input field with 'da' on input >> nth=59
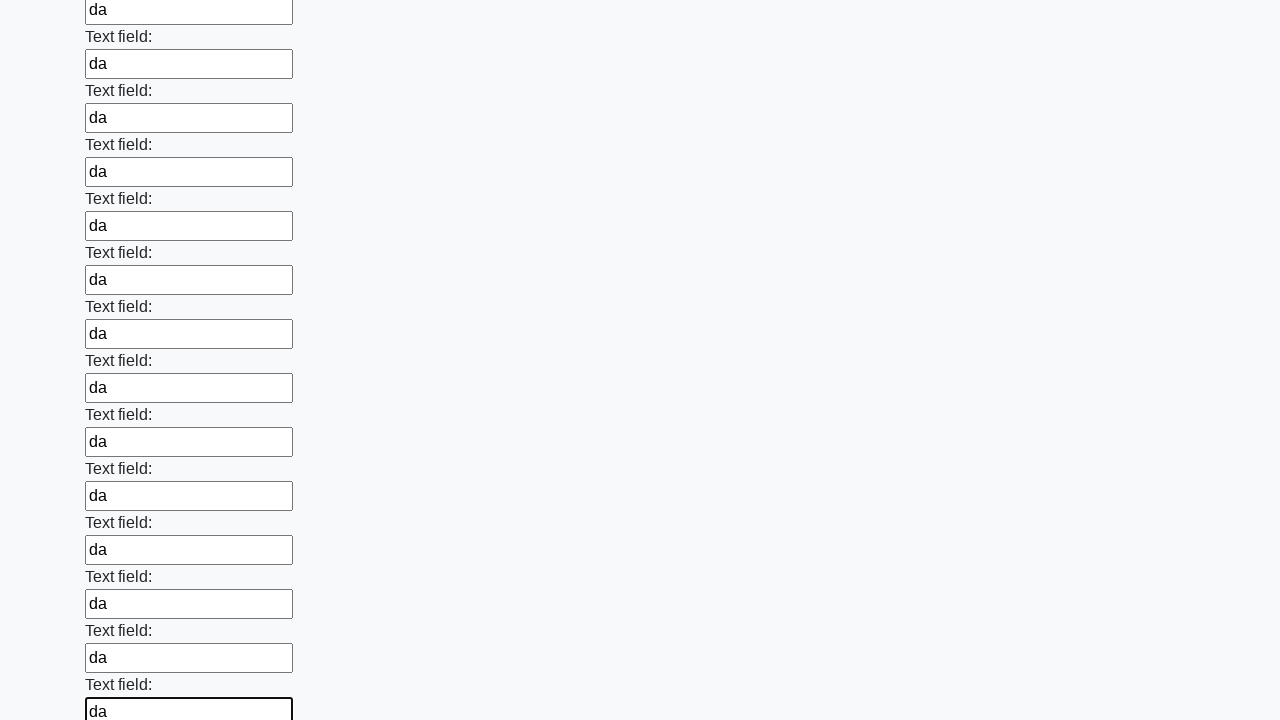

Filled an input field with 'da' on input >> nth=60
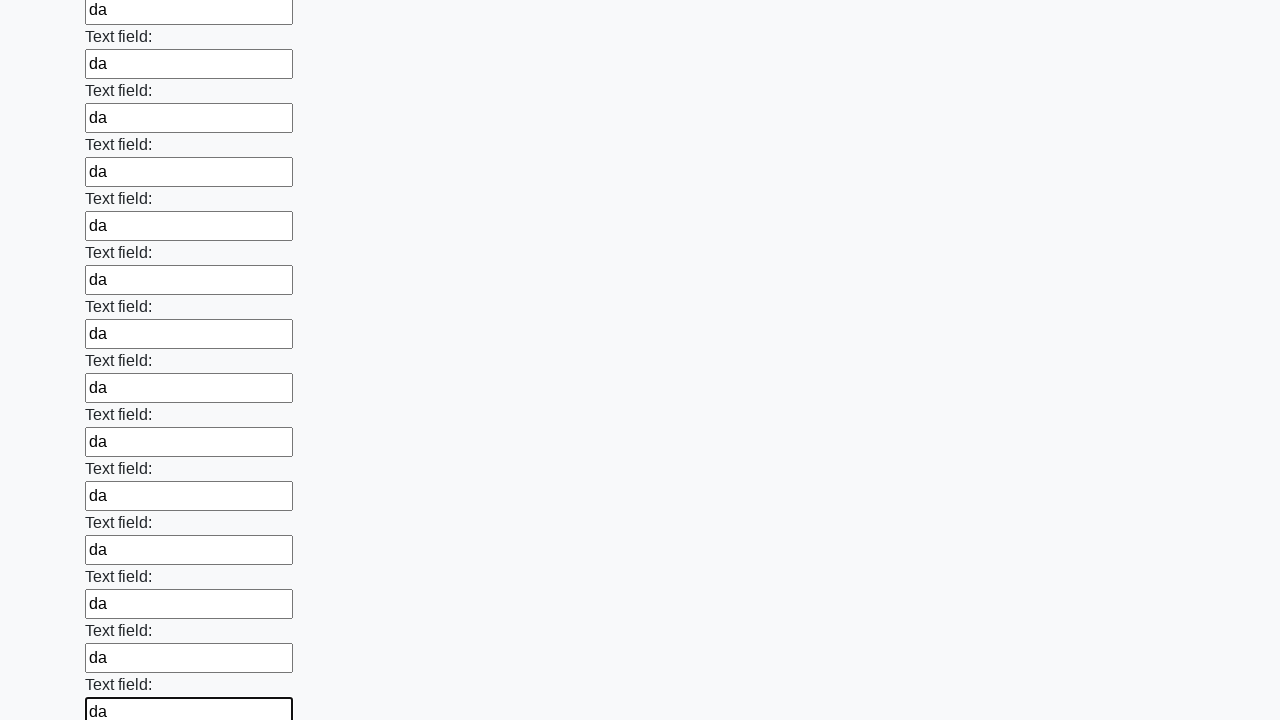

Filled an input field with 'da' on input >> nth=61
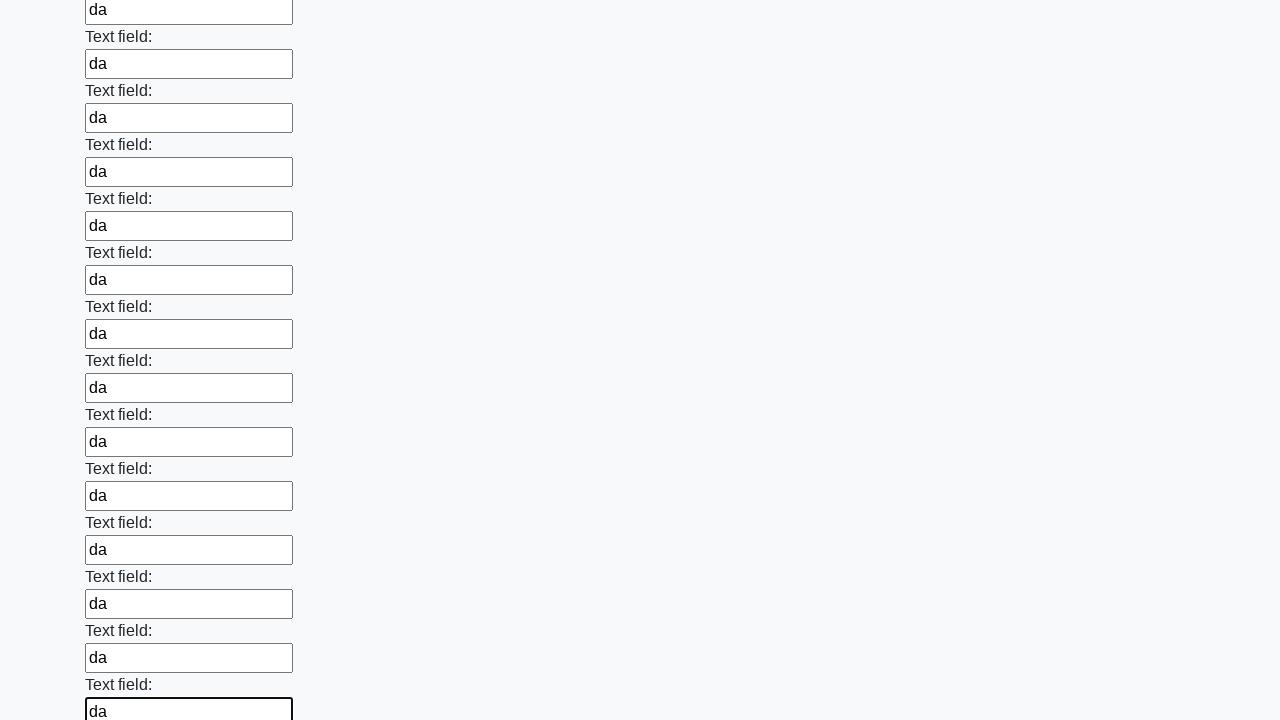

Filled an input field with 'da' on input >> nth=62
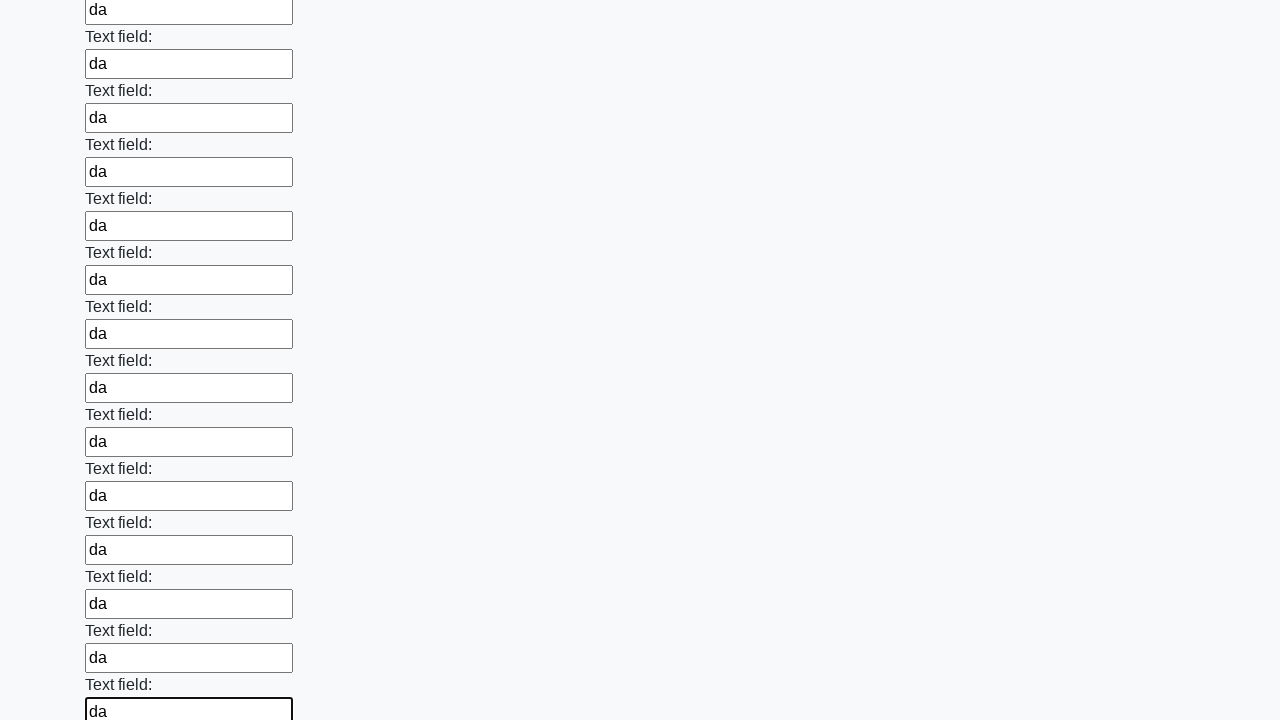

Filled an input field with 'da' on input >> nth=63
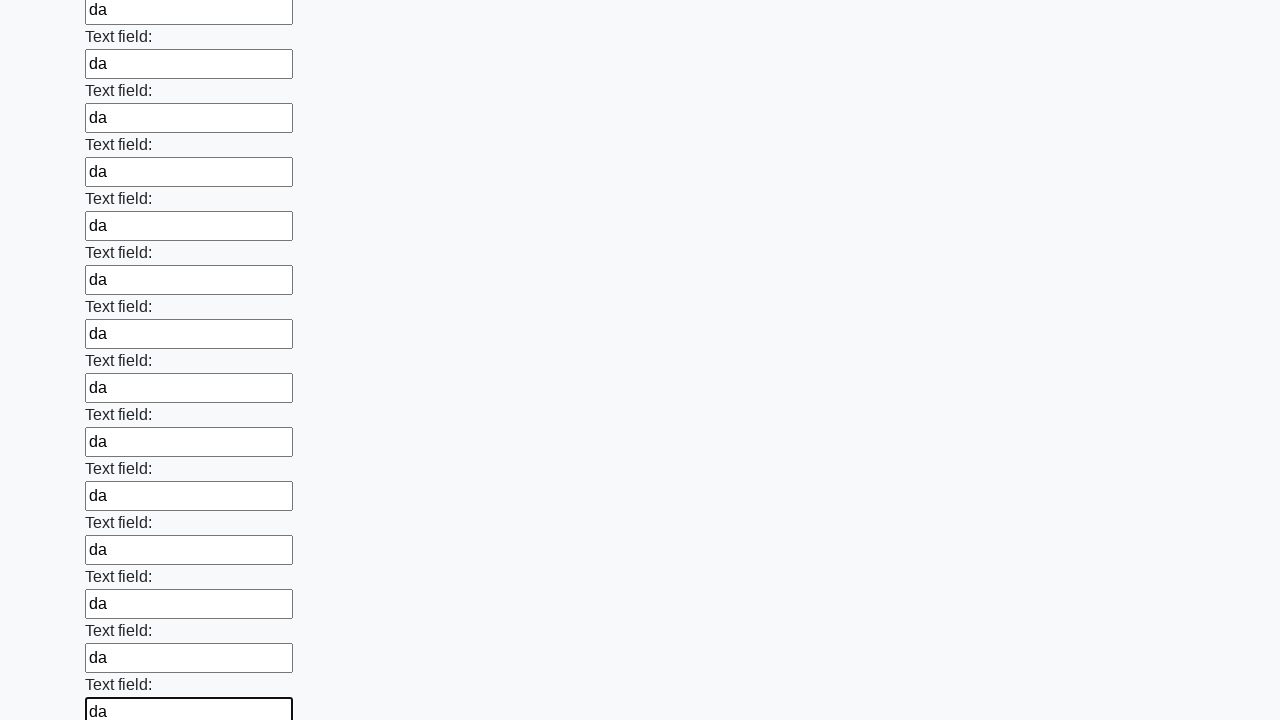

Filled an input field with 'da' on input >> nth=64
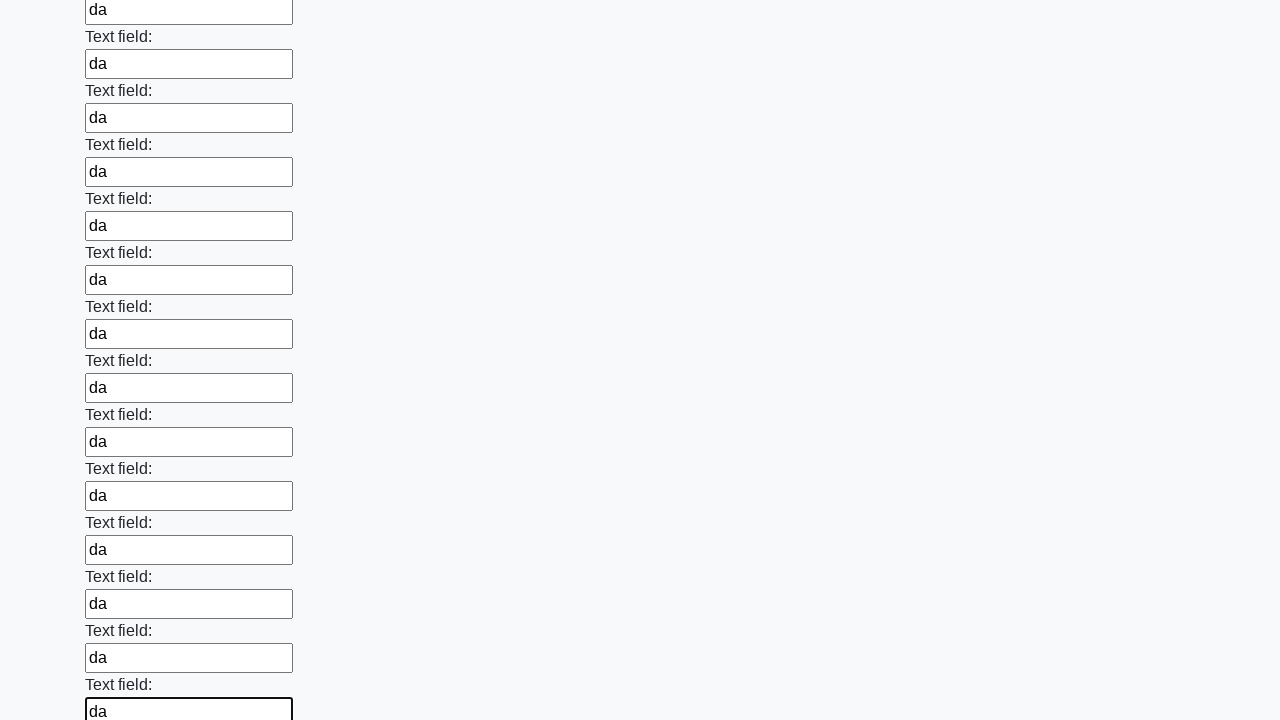

Filled an input field with 'da' on input >> nth=65
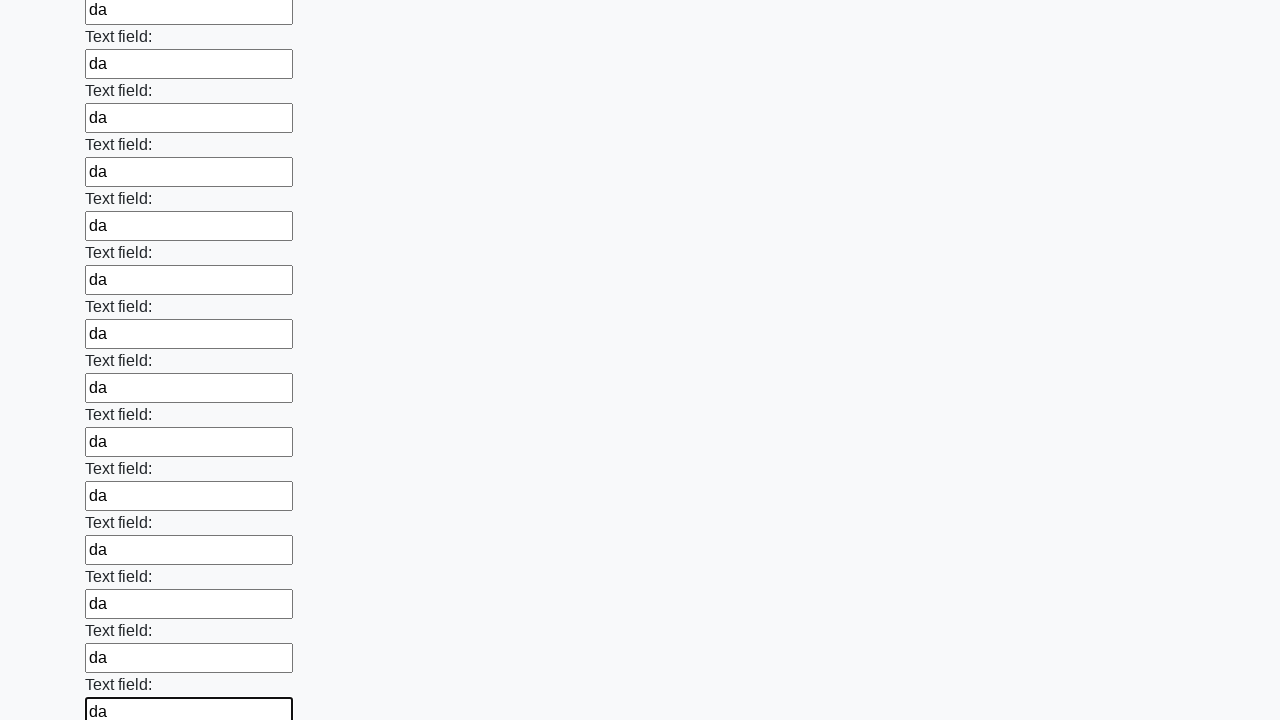

Filled an input field with 'da' on input >> nth=66
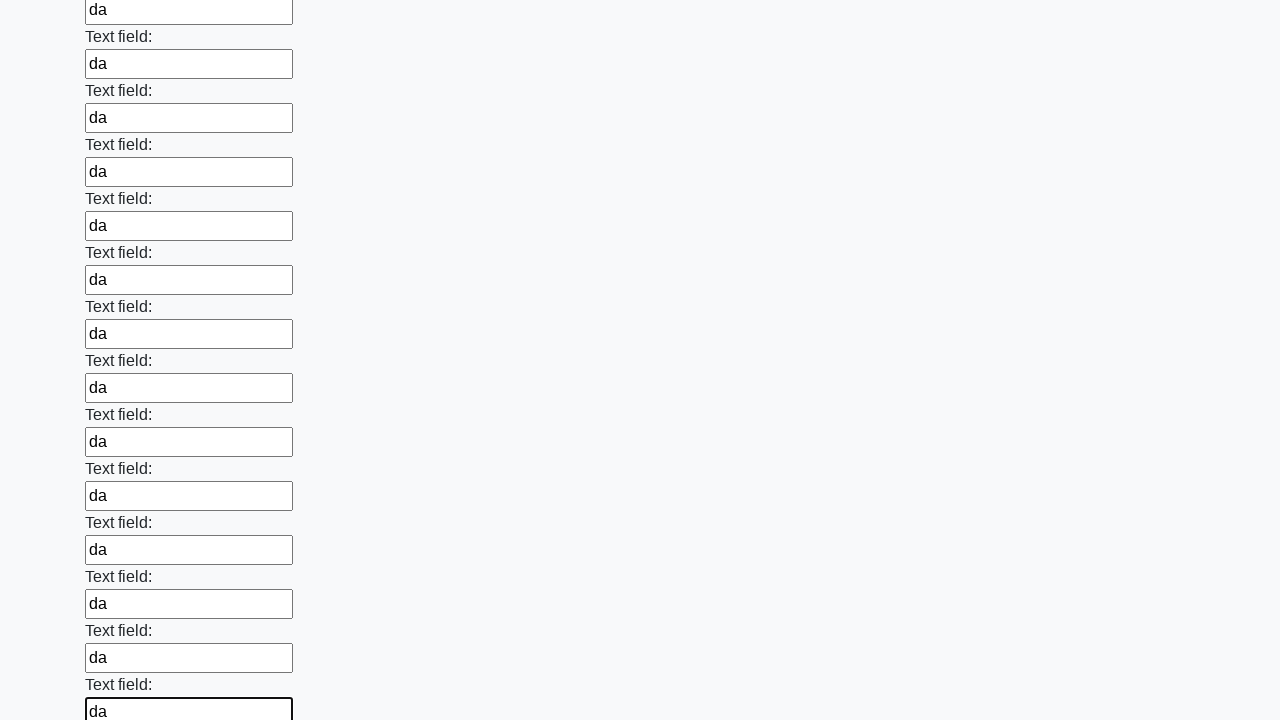

Filled an input field with 'da' on input >> nth=67
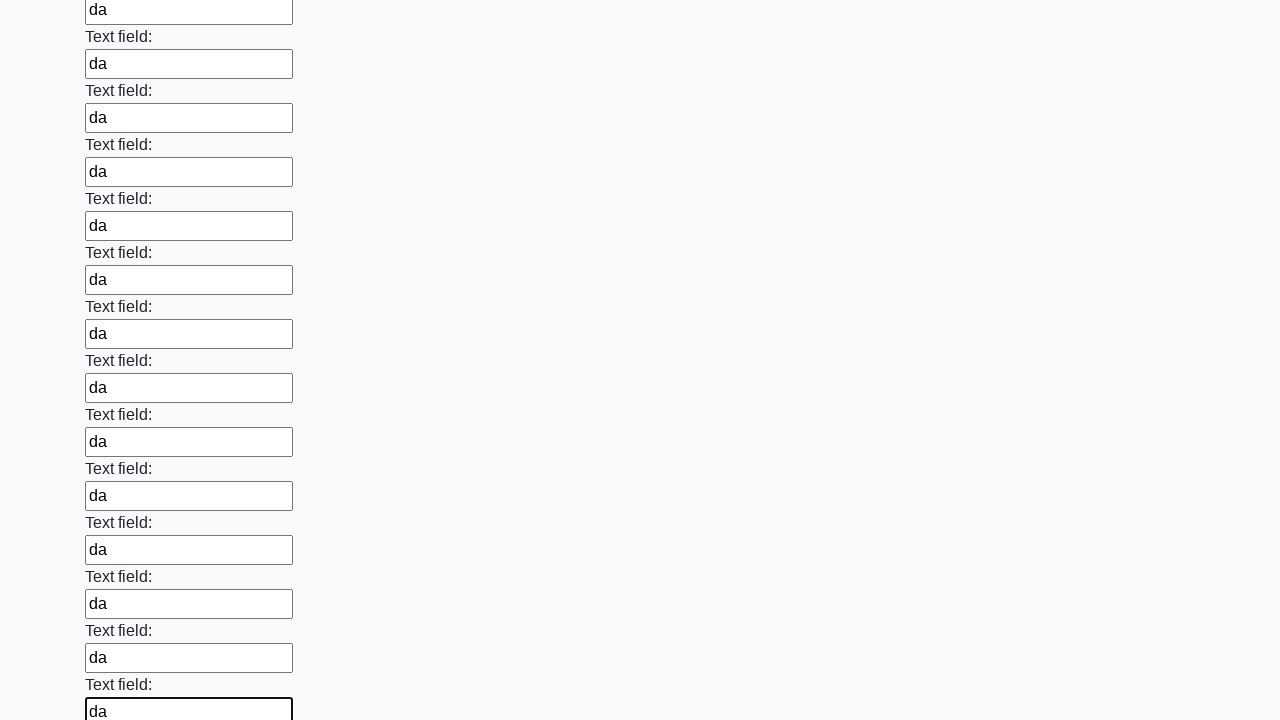

Filled an input field with 'da' on input >> nth=68
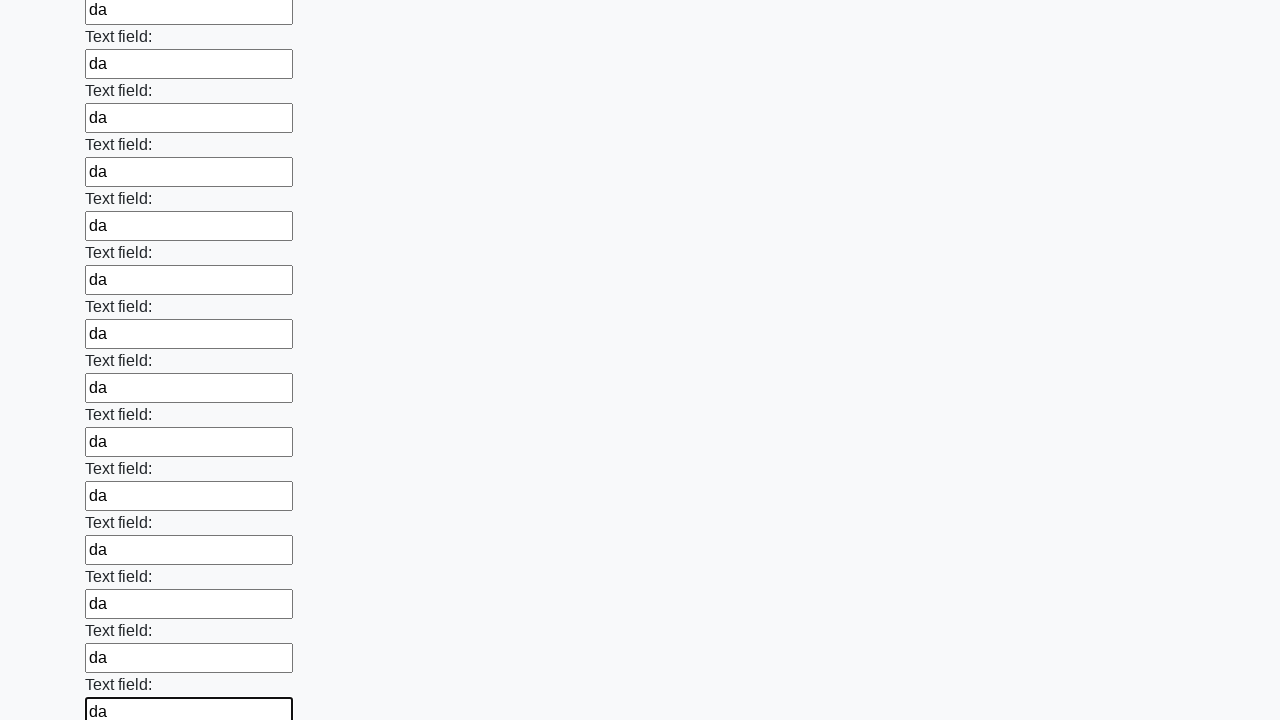

Filled an input field with 'da' on input >> nth=69
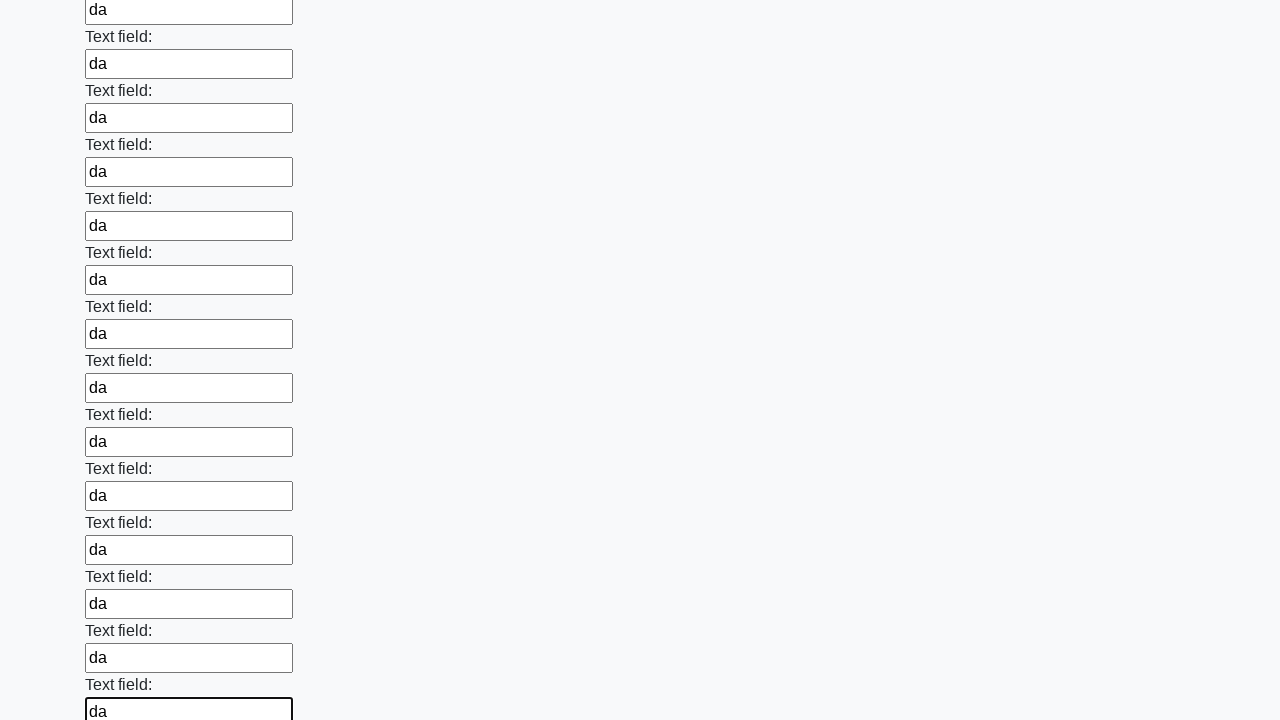

Filled an input field with 'da' on input >> nth=70
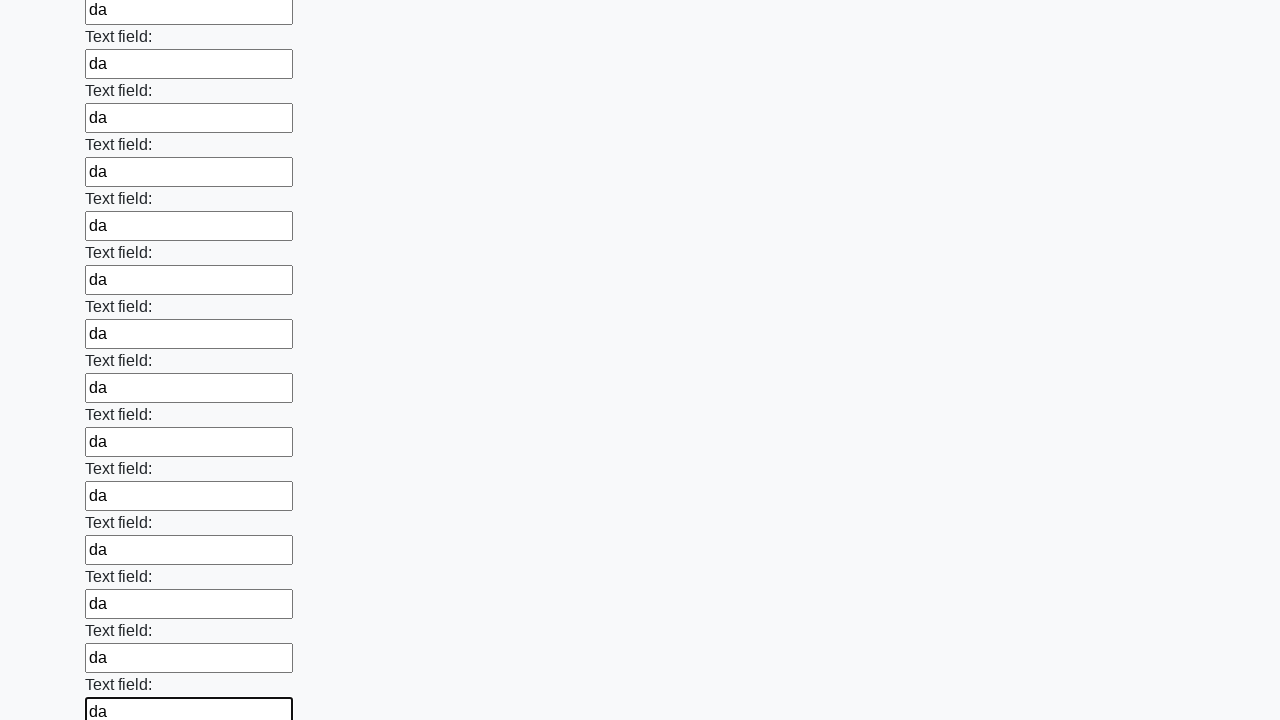

Filled an input field with 'da' on input >> nth=71
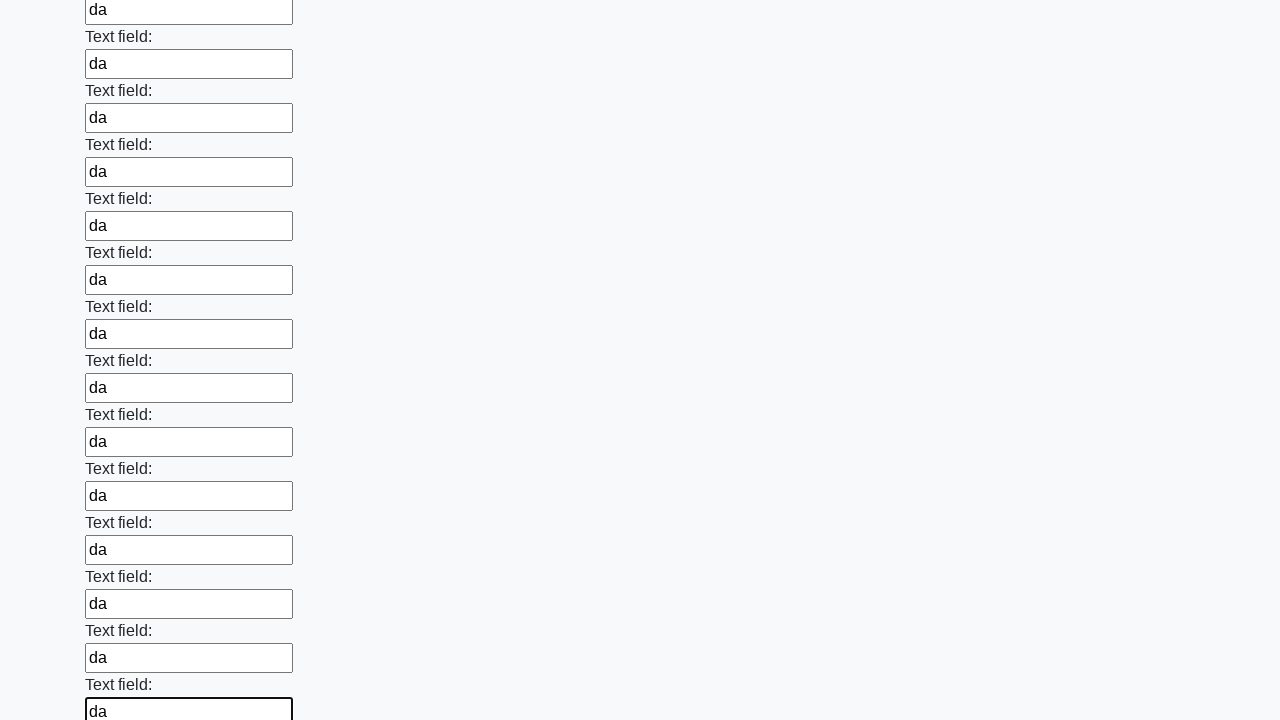

Filled an input field with 'da' on input >> nth=72
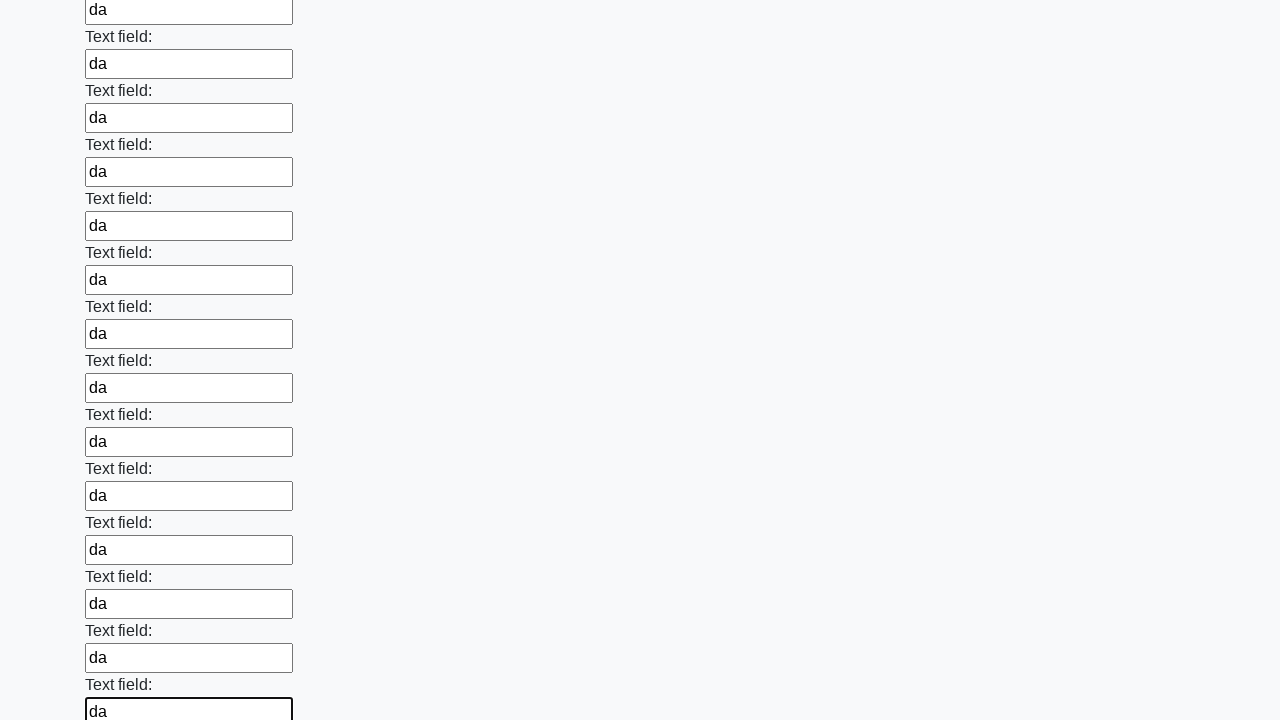

Filled an input field with 'da' on input >> nth=73
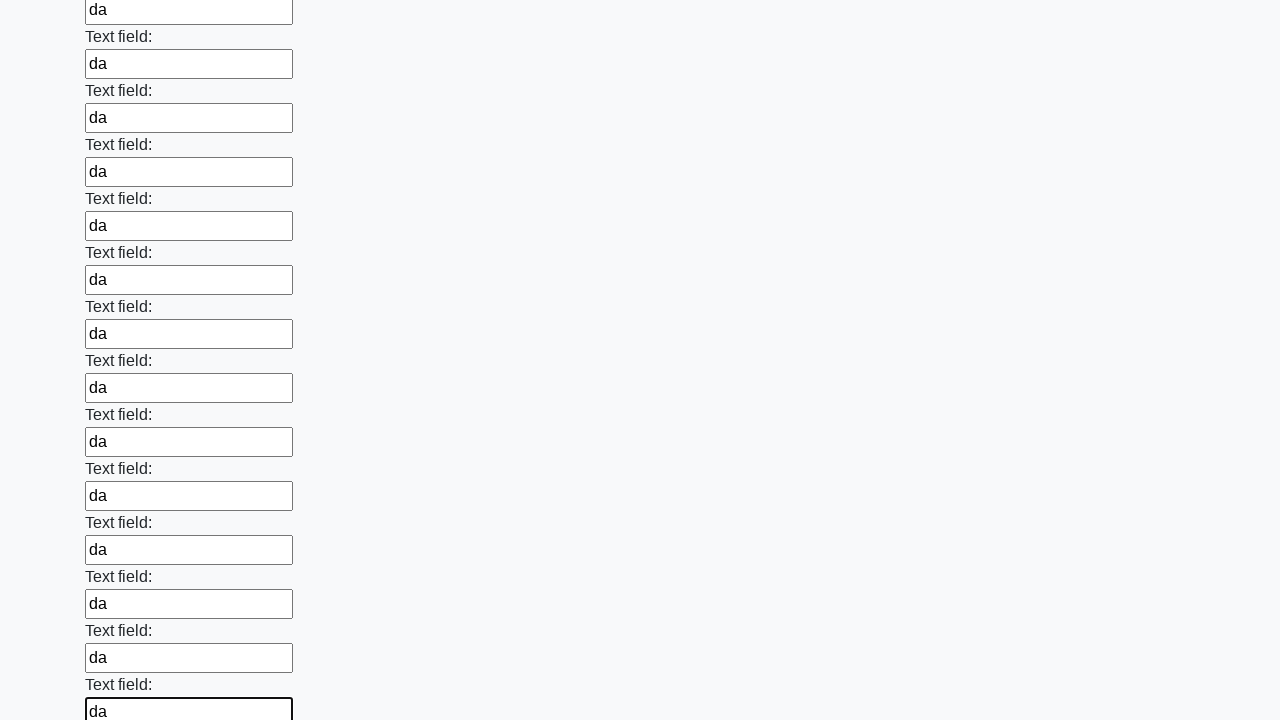

Filled an input field with 'da' on input >> nth=74
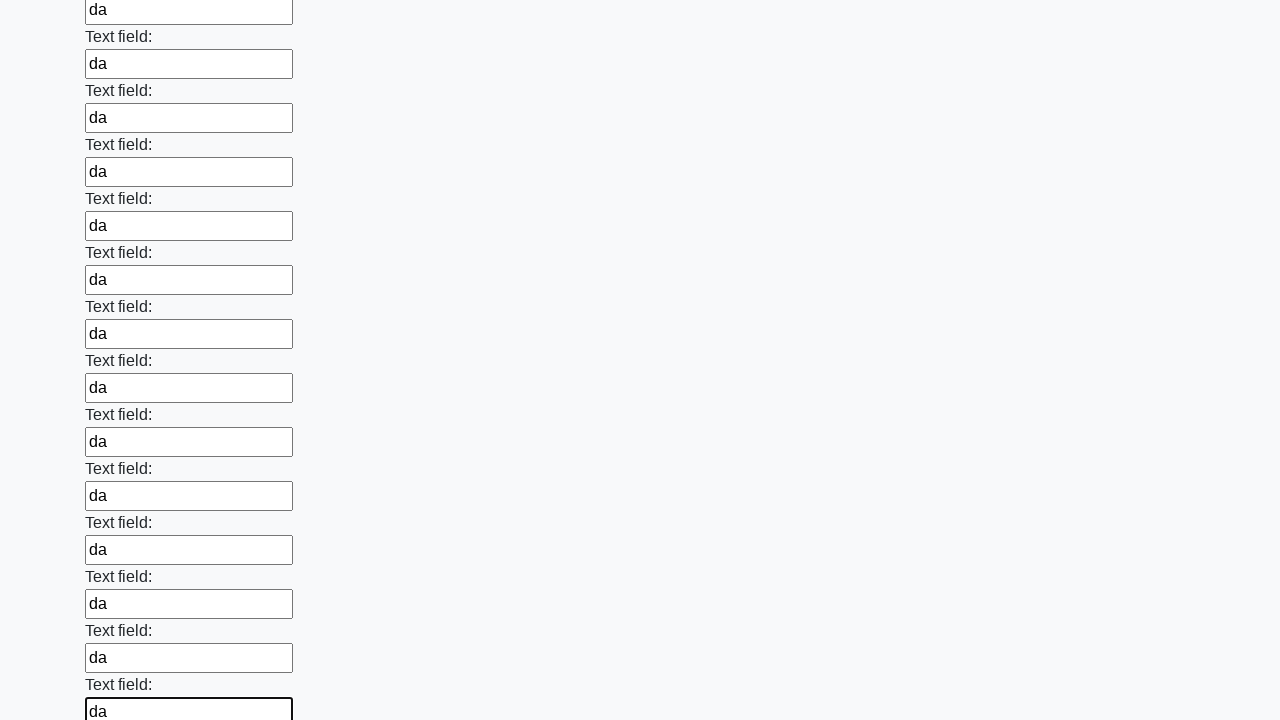

Filled an input field with 'da' on input >> nth=75
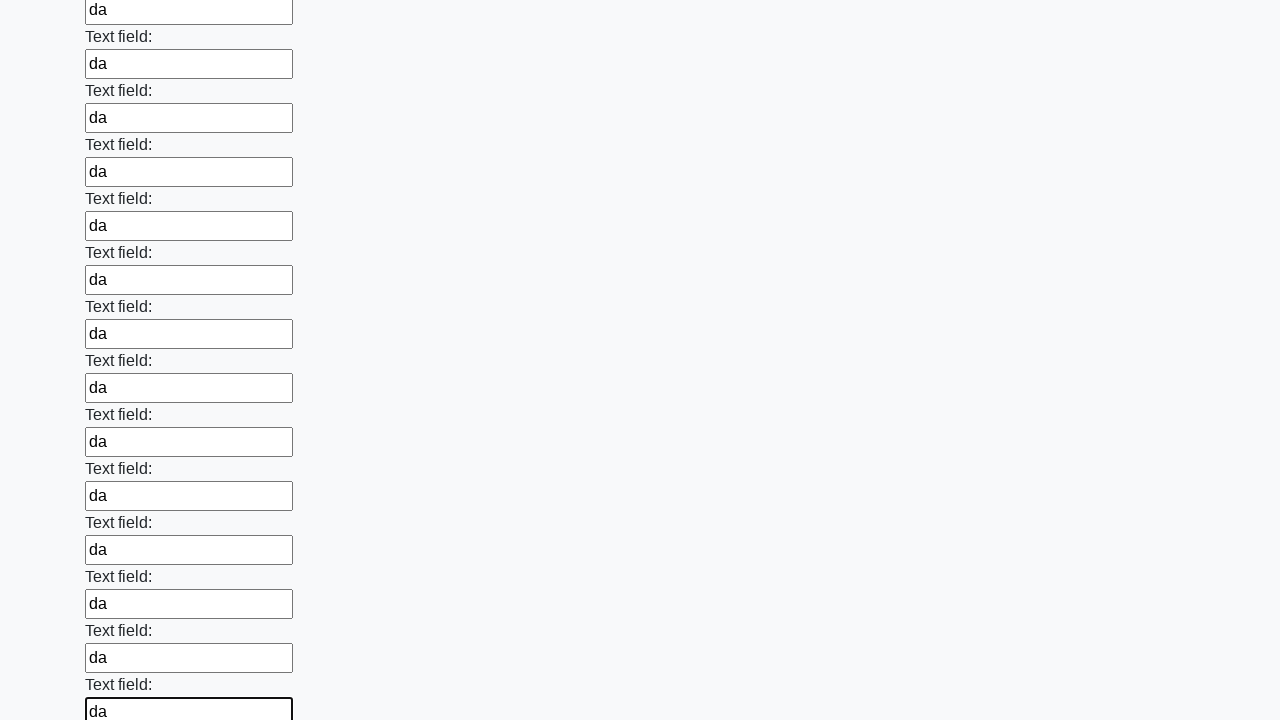

Filled an input field with 'da' on input >> nth=76
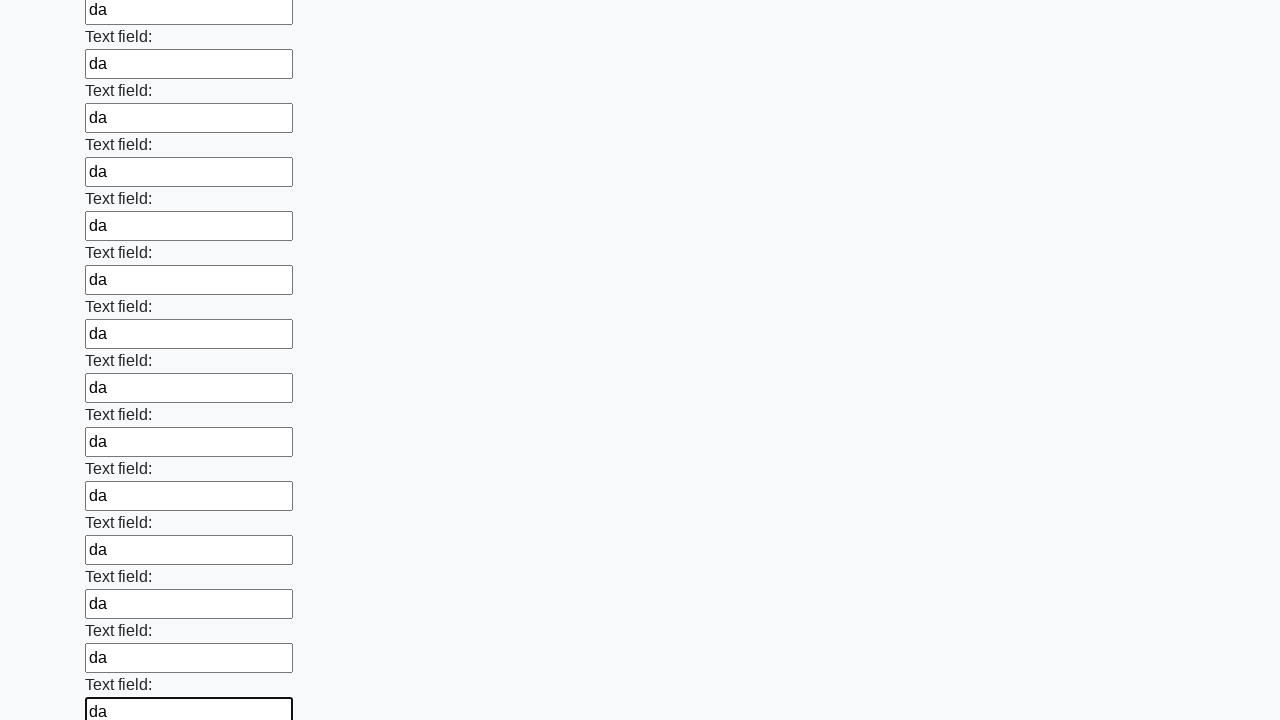

Filled an input field with 'da' on input >> nth=77
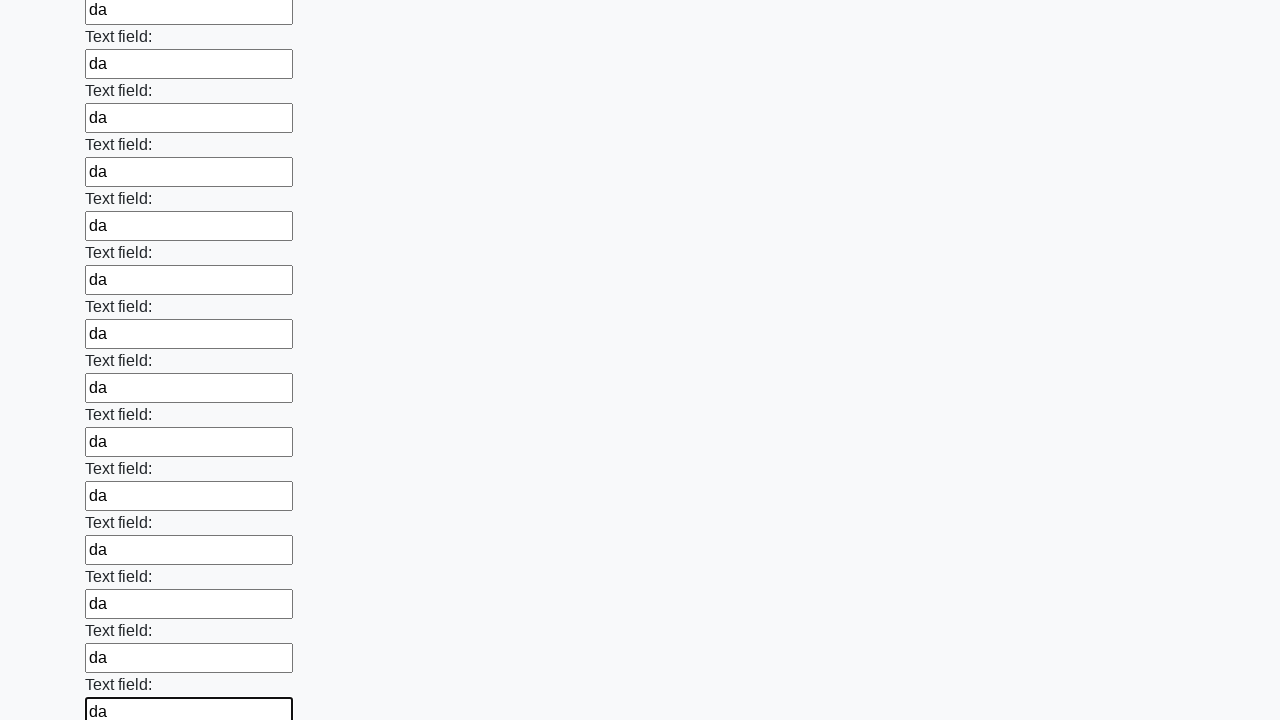

Filled an input field with 'da' on input >> nth=78
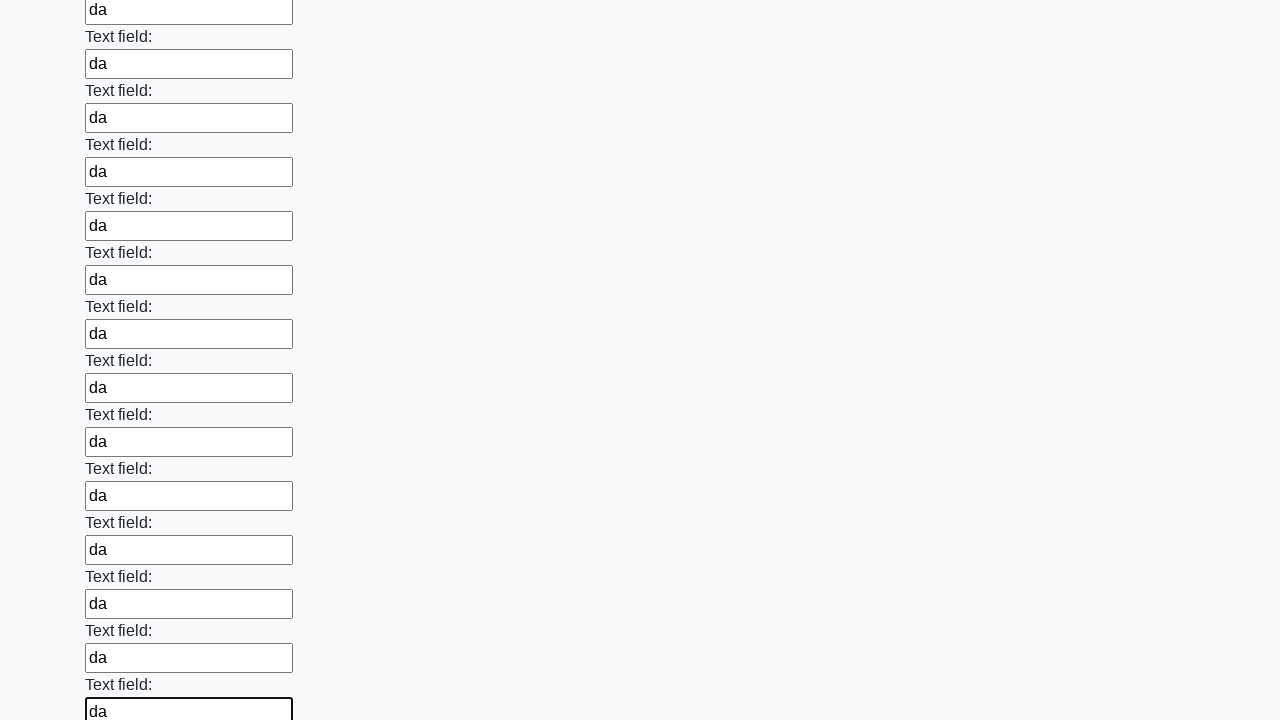

Filled an input field with 'da' on input >> nth=79
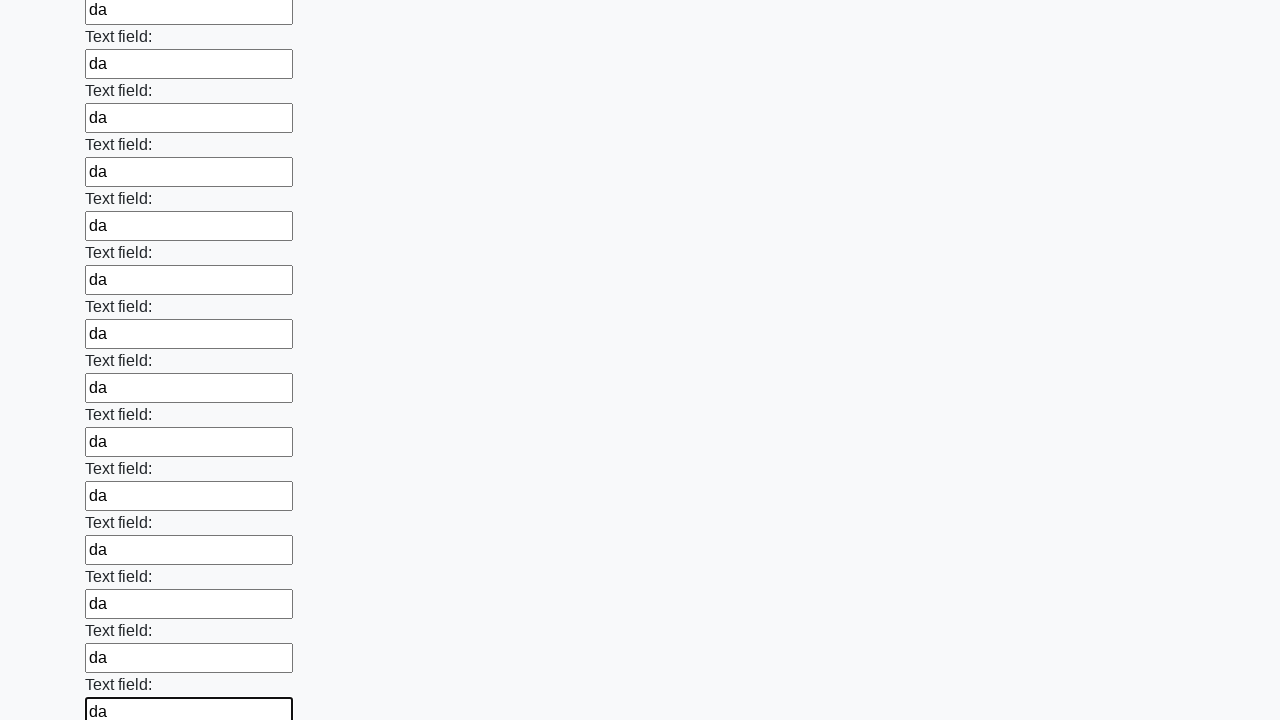

Filled an input field with 'da' on input >> nth=80
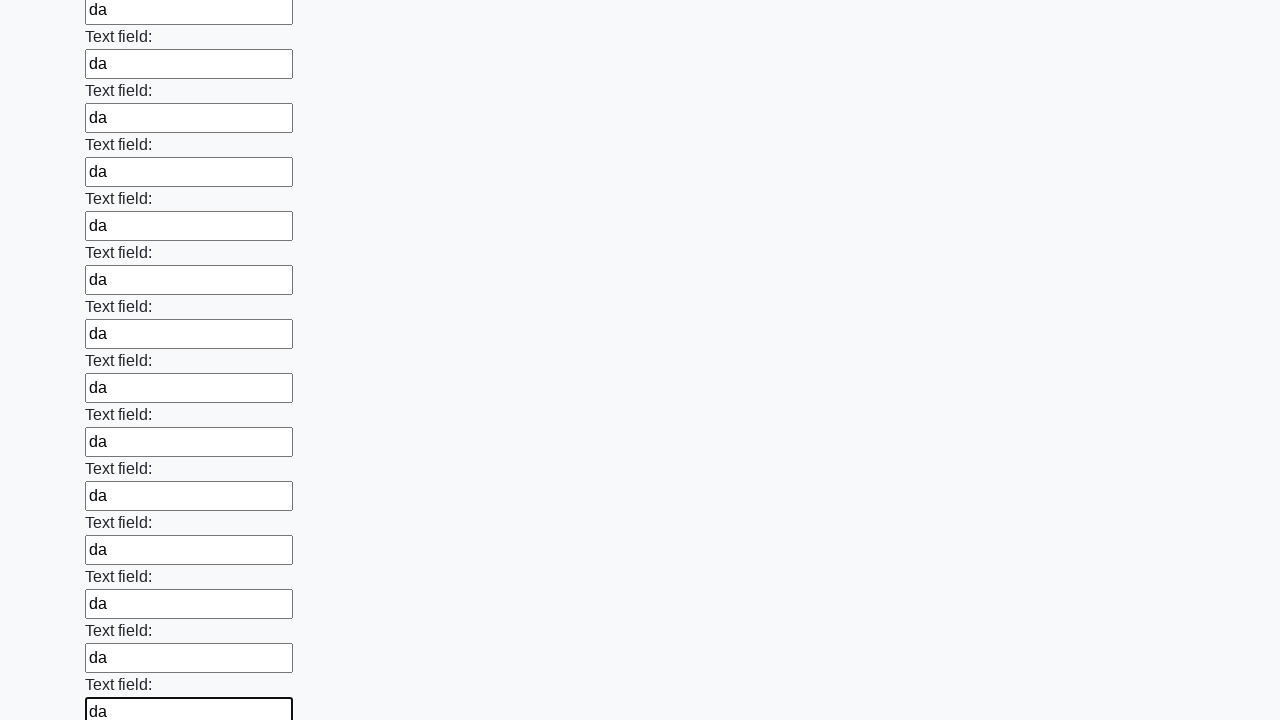

Filled an input field with 'da' on input >> nth=81
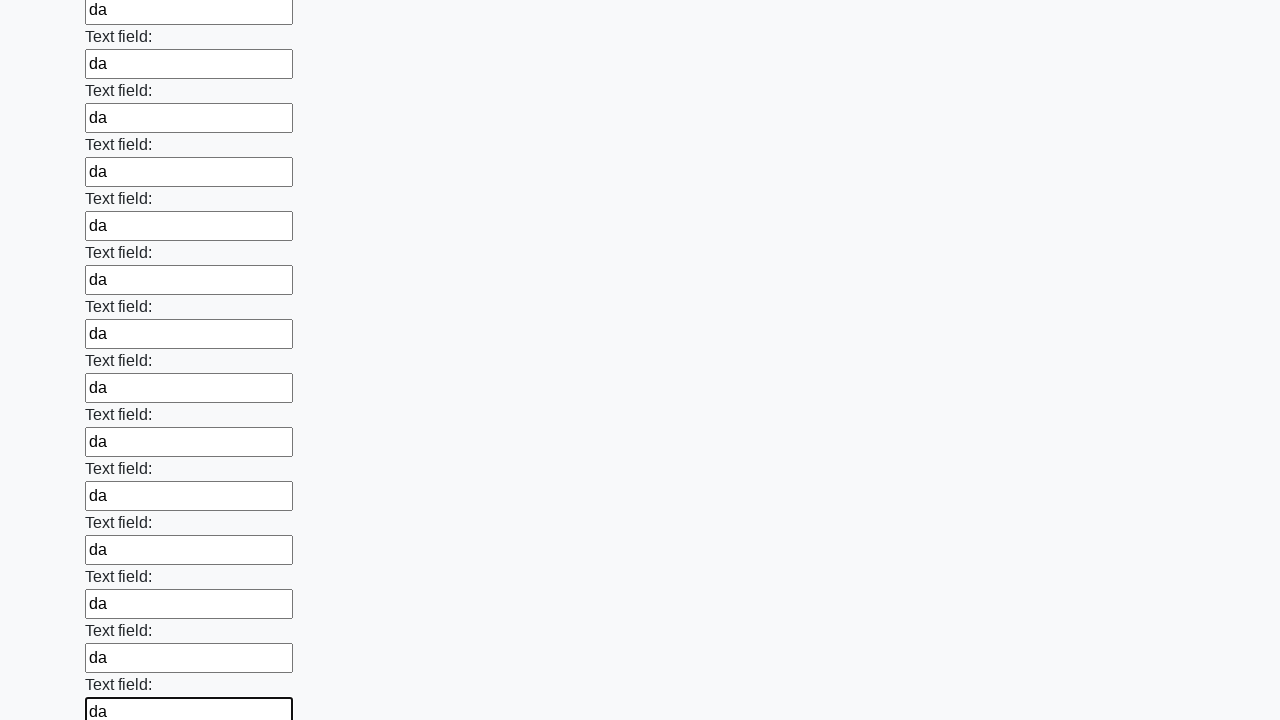

Filled an input field with 'da' on input >> nth=82
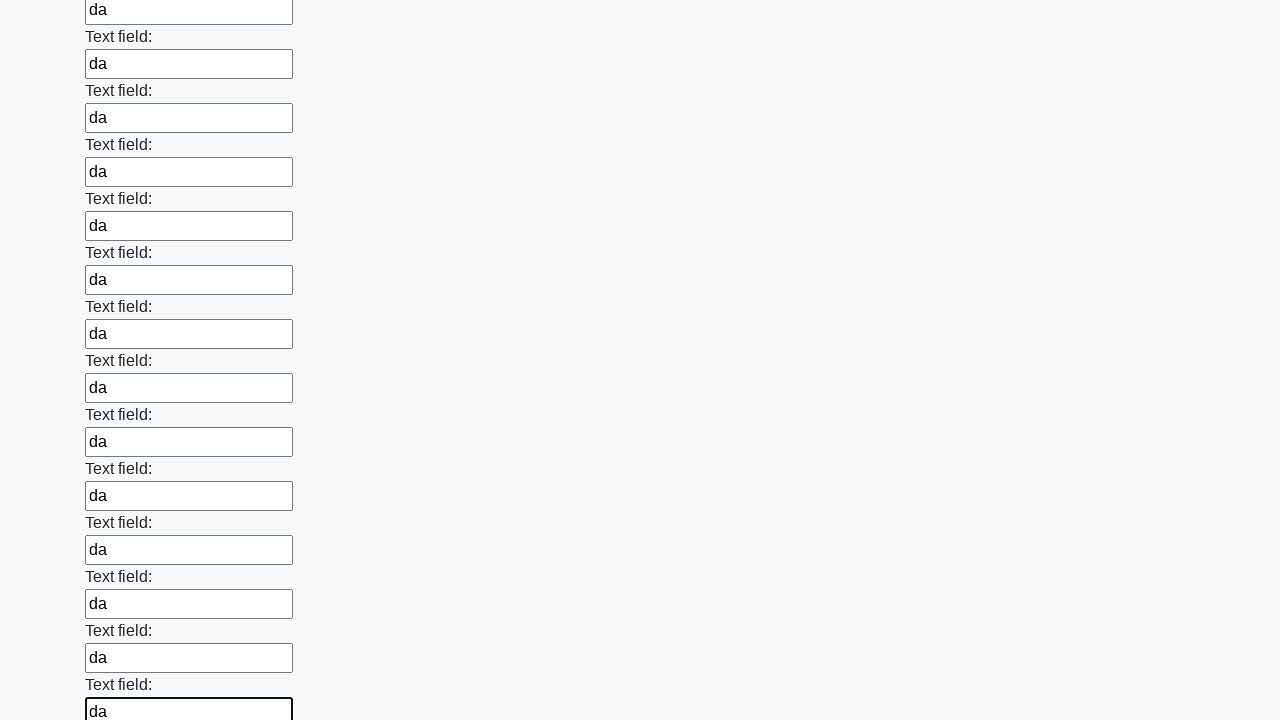

Filled an input field with 'da' on input >> nth=83
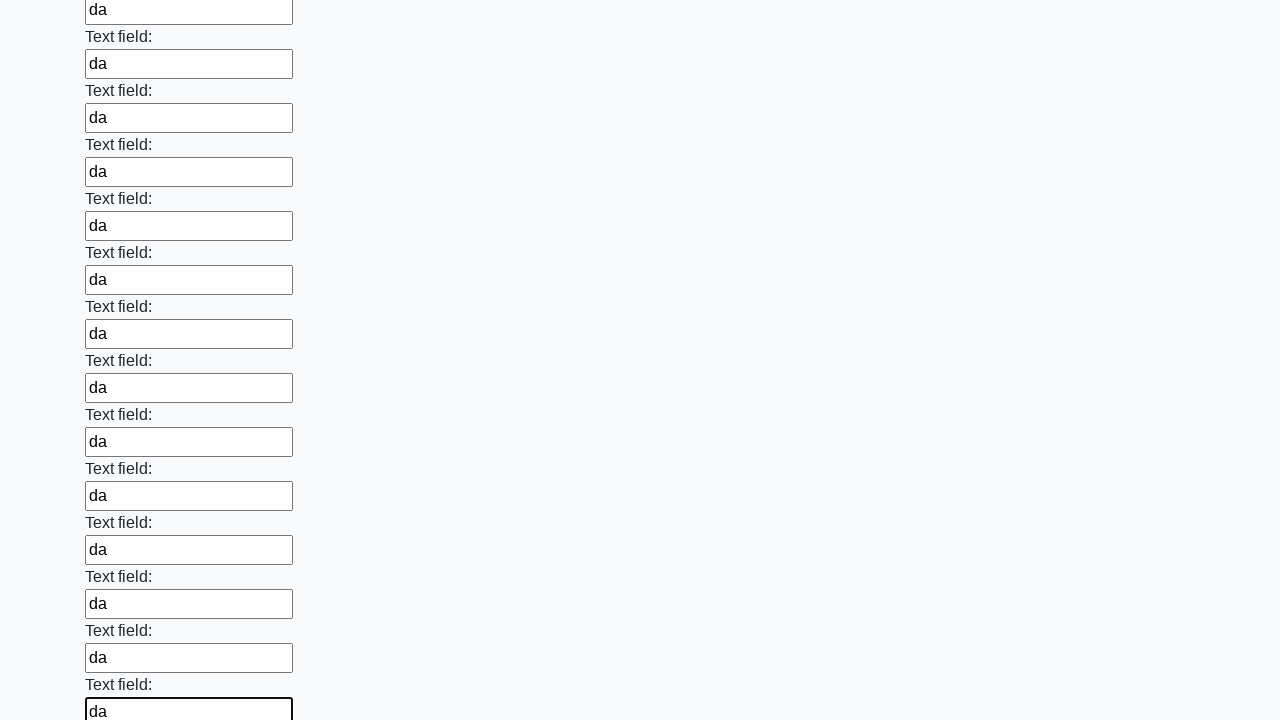

Filled an input field with 'da' on input >> nth=84
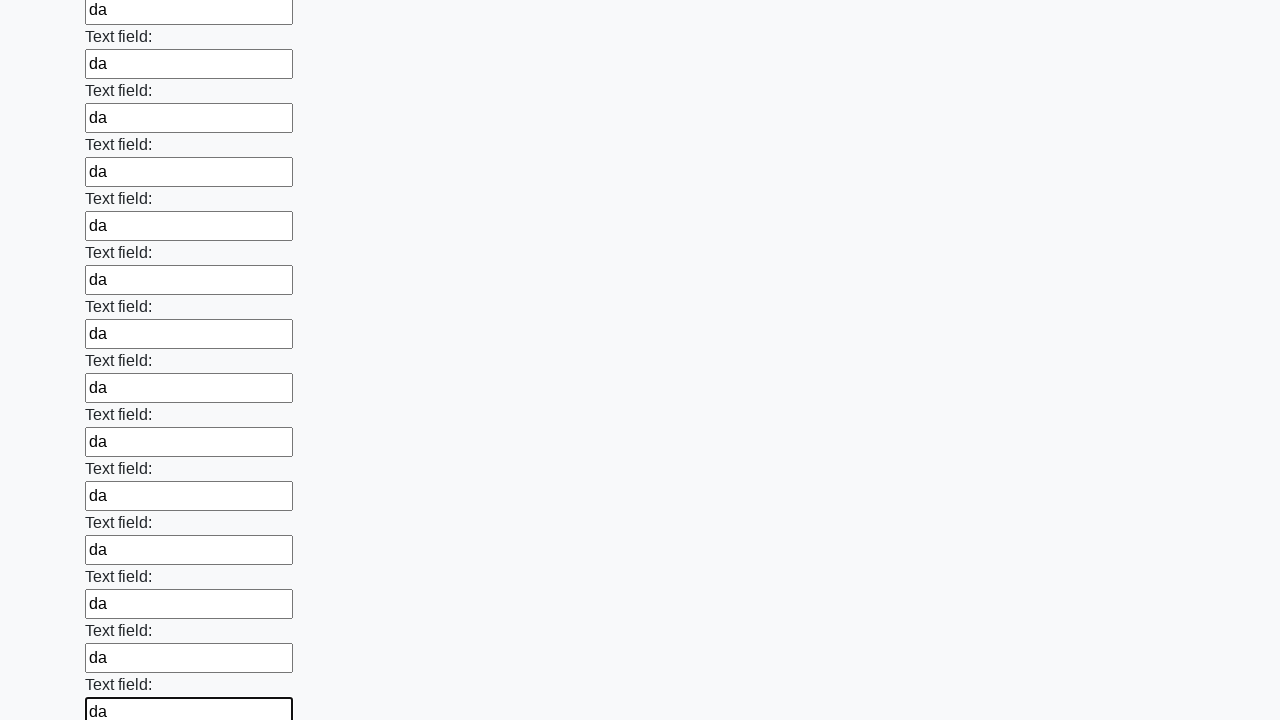

Filled an input field with 'da' on input >> nth=85
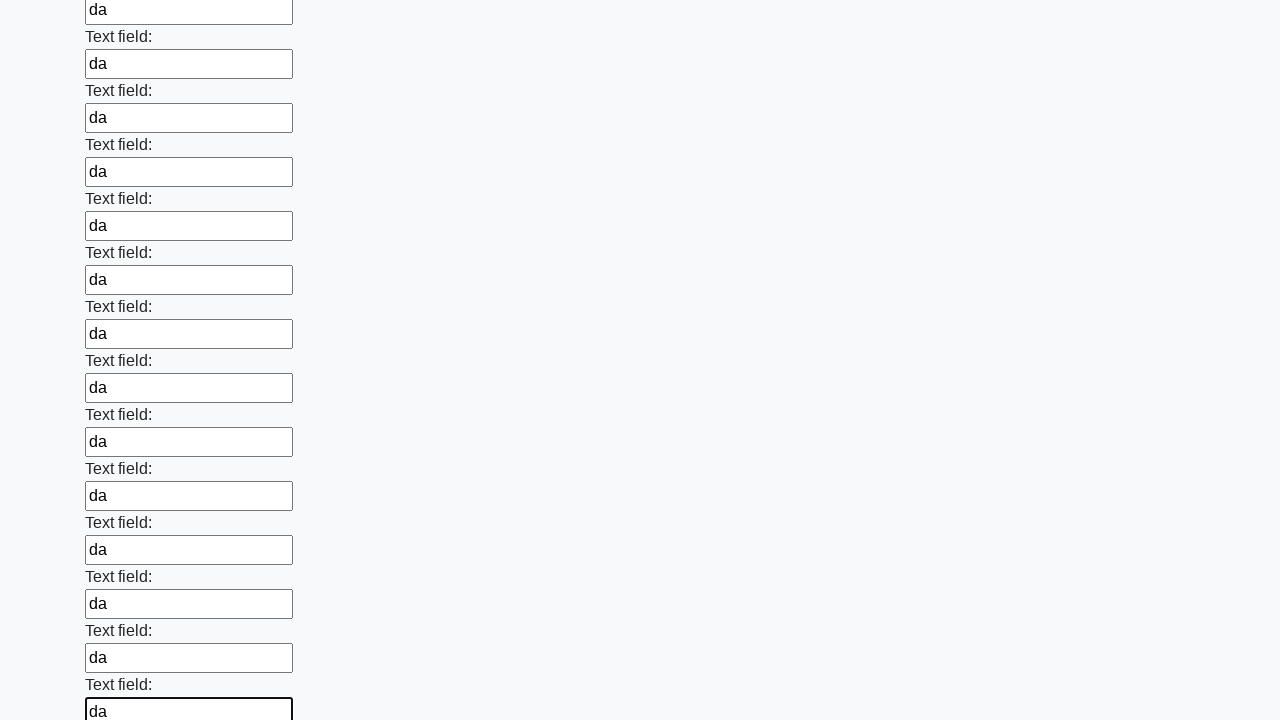

Filled an input field with 'da' on input >> nth=86
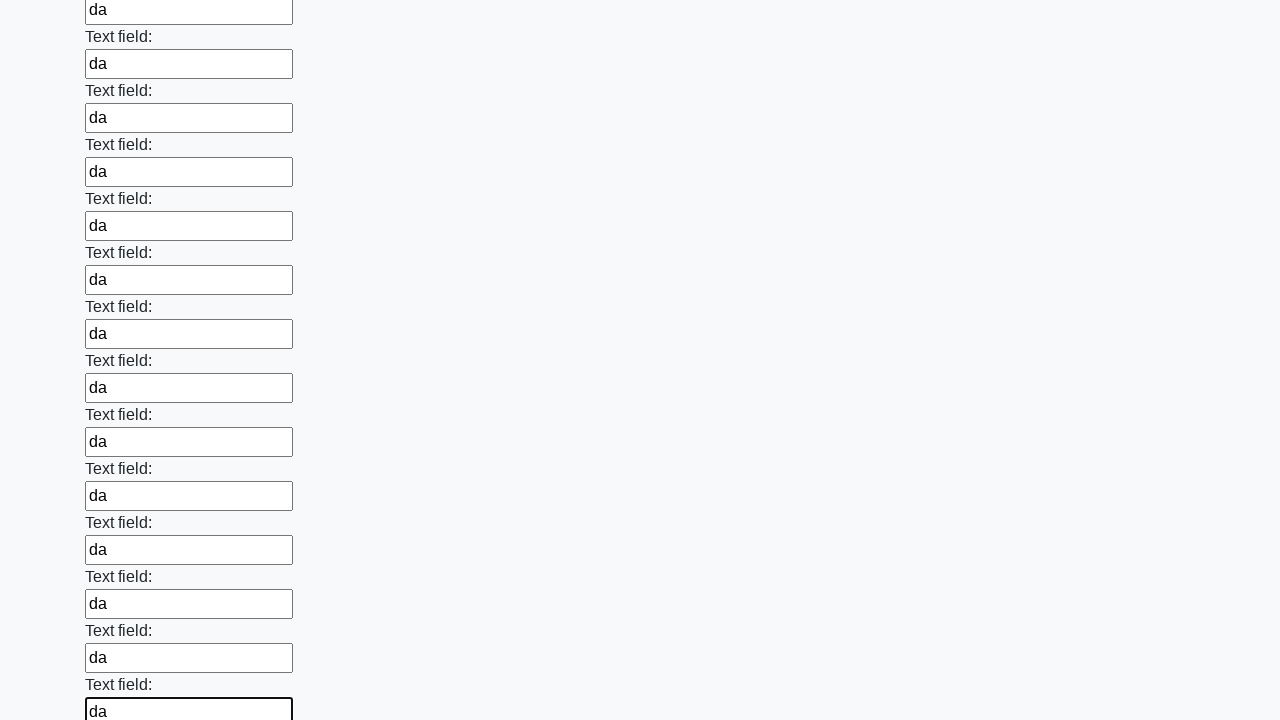

Filled an input field with 'da' on input >> nth=87
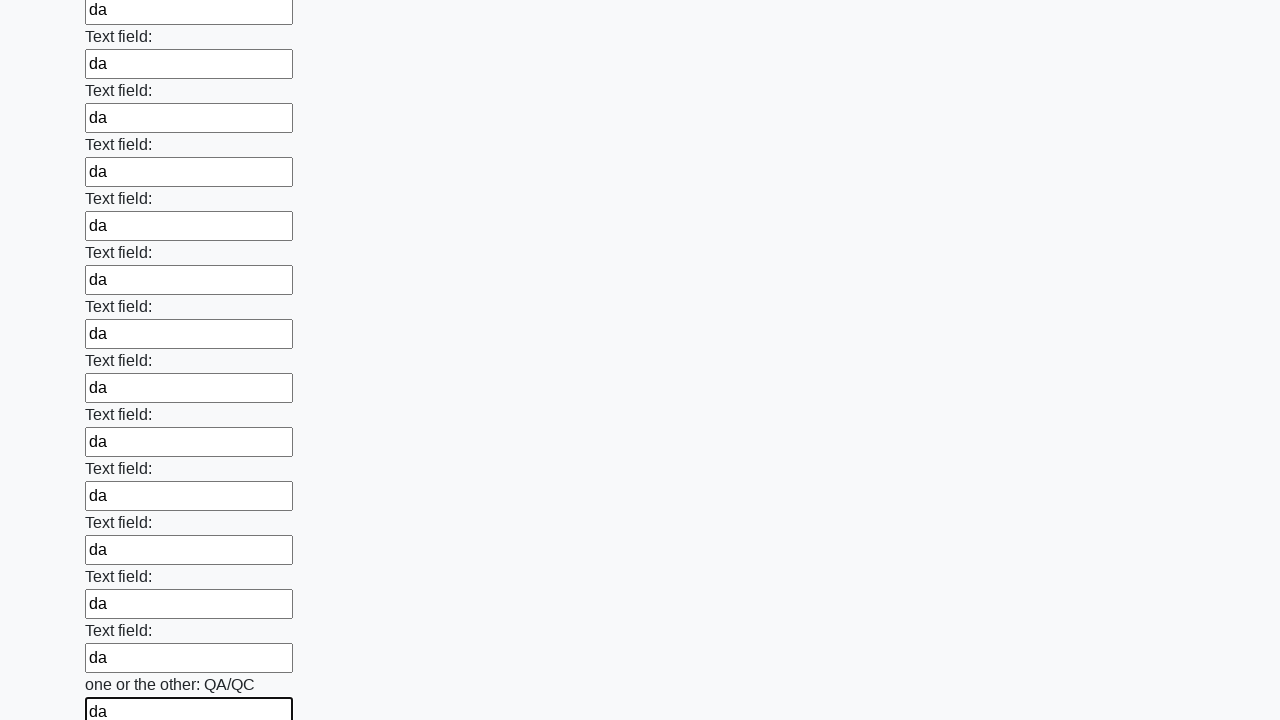

Filled an input field with 'da' on input >> nth=88
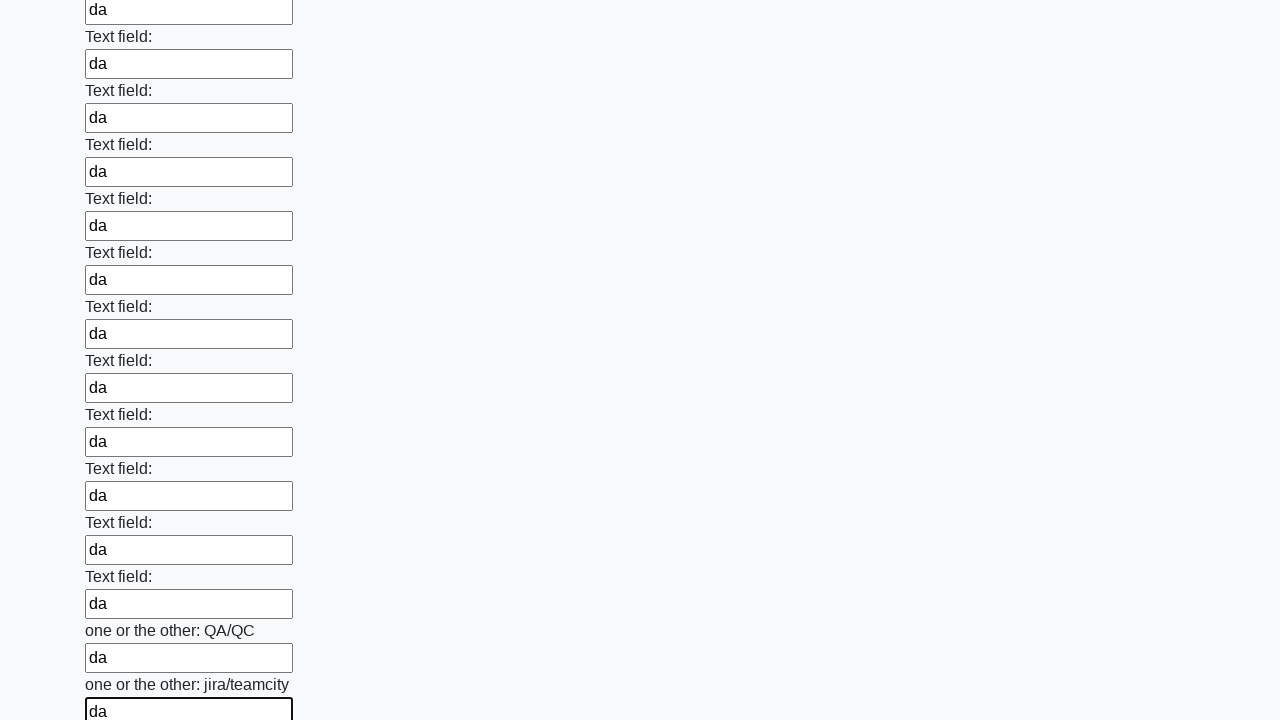

Filled an input field with 'da' on input >> nth=89
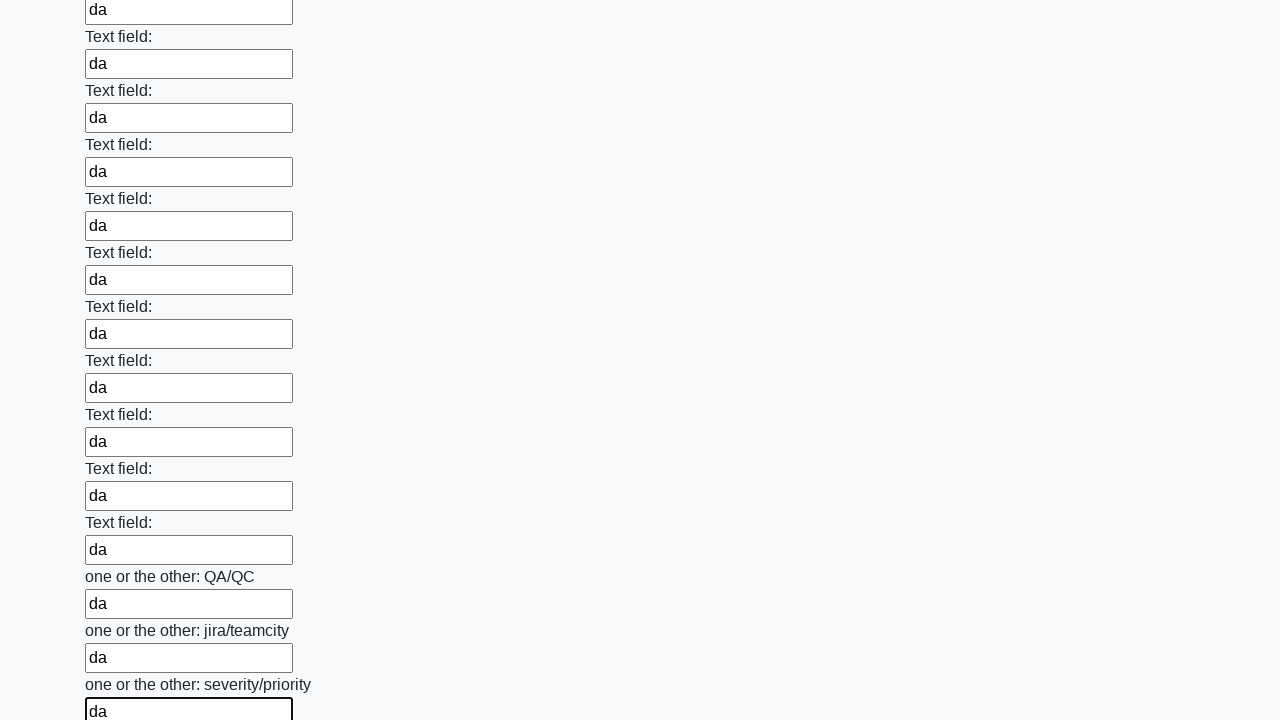

Filled an input field with 'da' on input >> nth=90
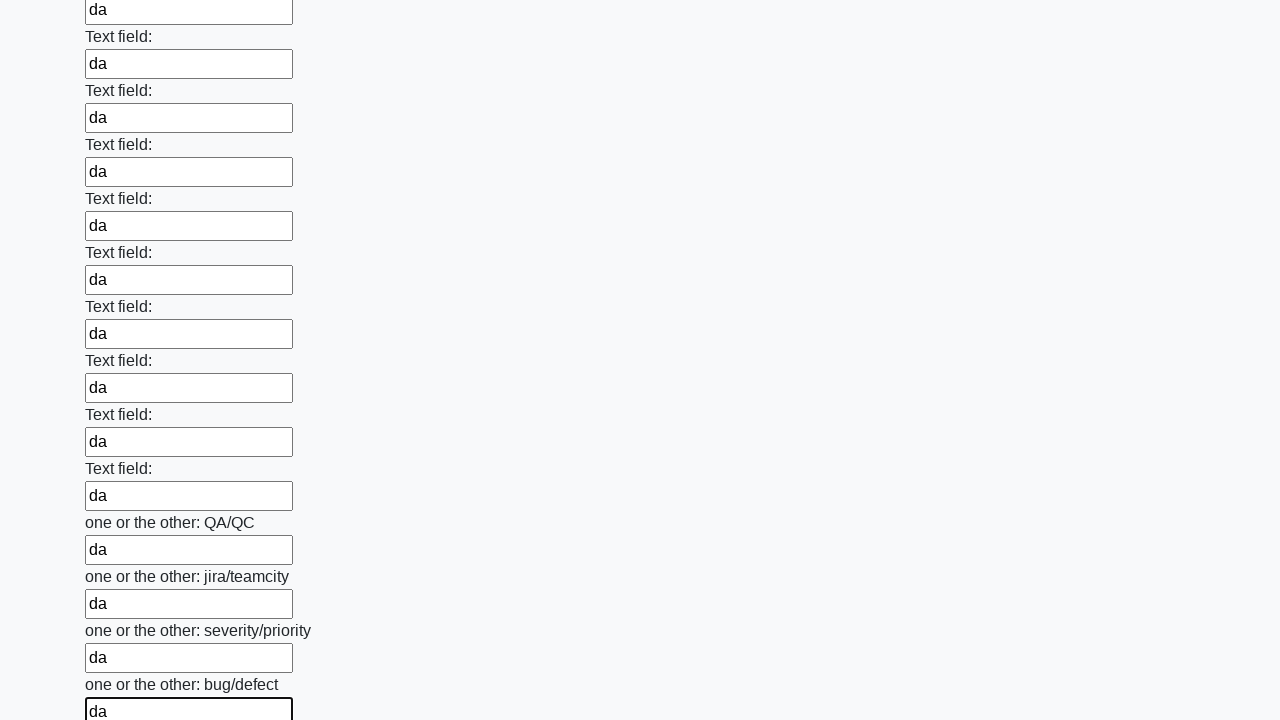

Filled an input field with 'da' on input >> nth=91
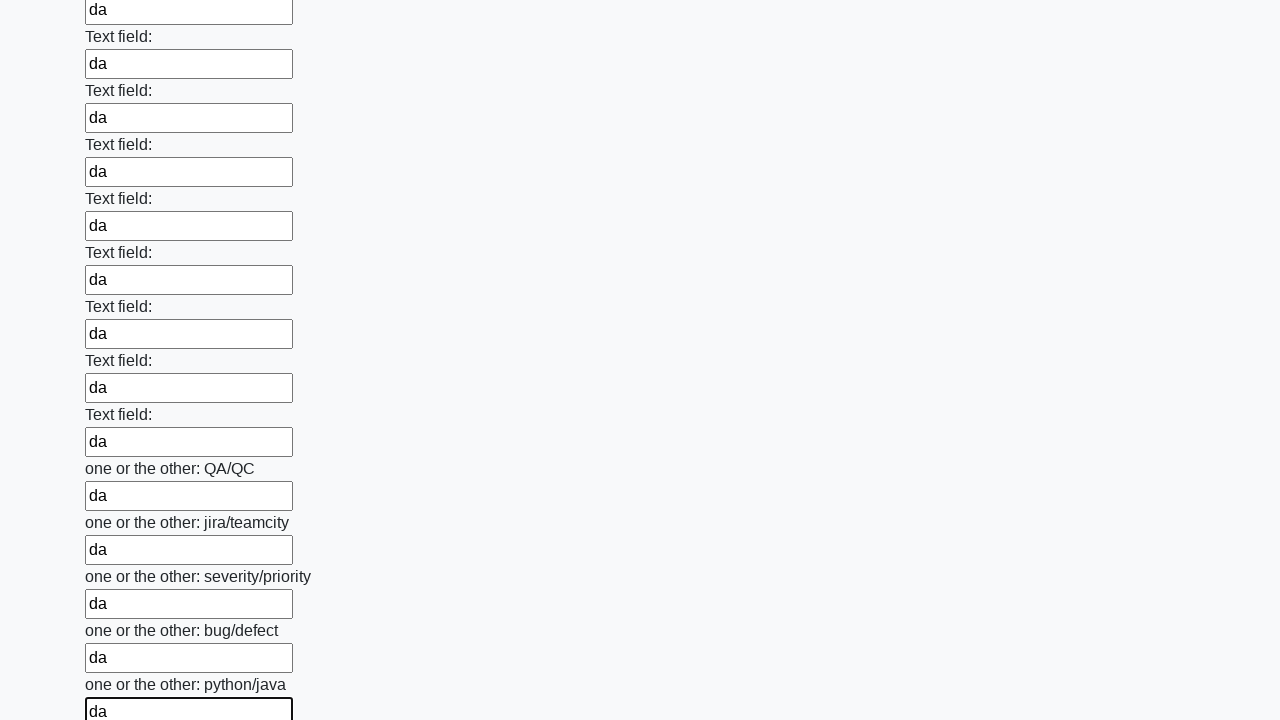

Filled an input field with 'da' on input >> nth=92
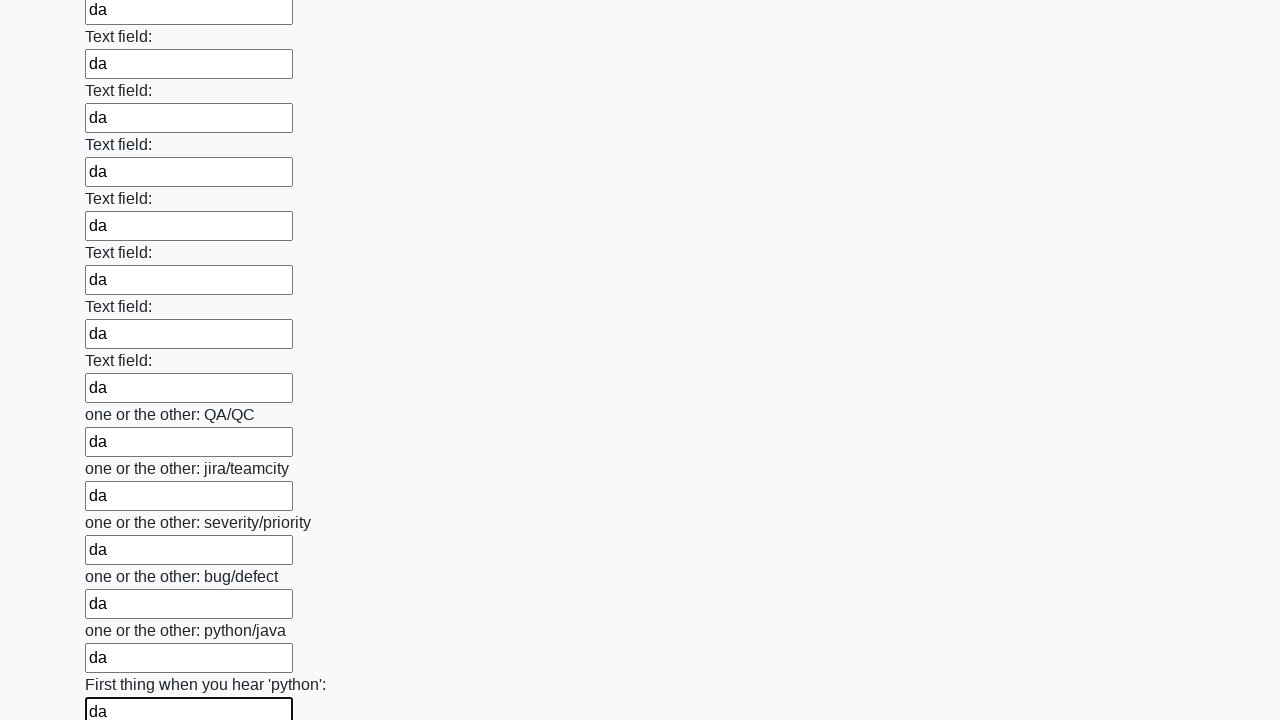

Filled an input field with 'da' on input >> nth=93
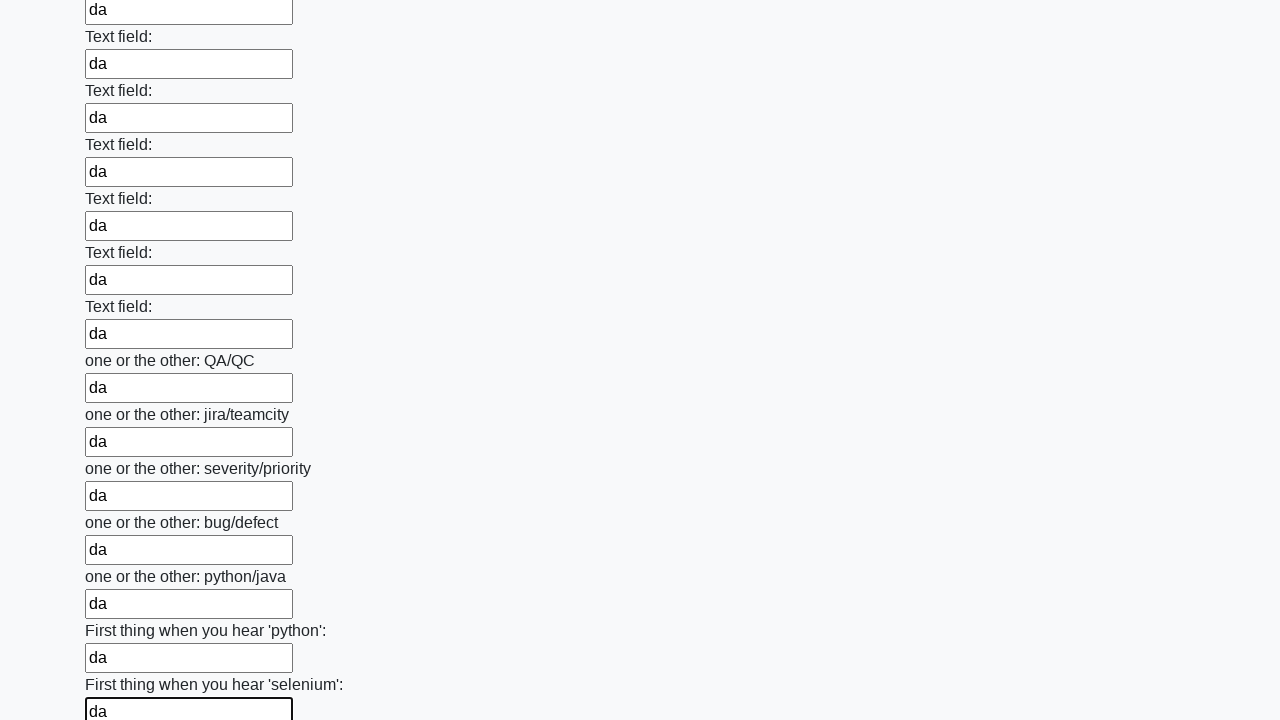

Filled an input field with 'da' on input >> nth=94
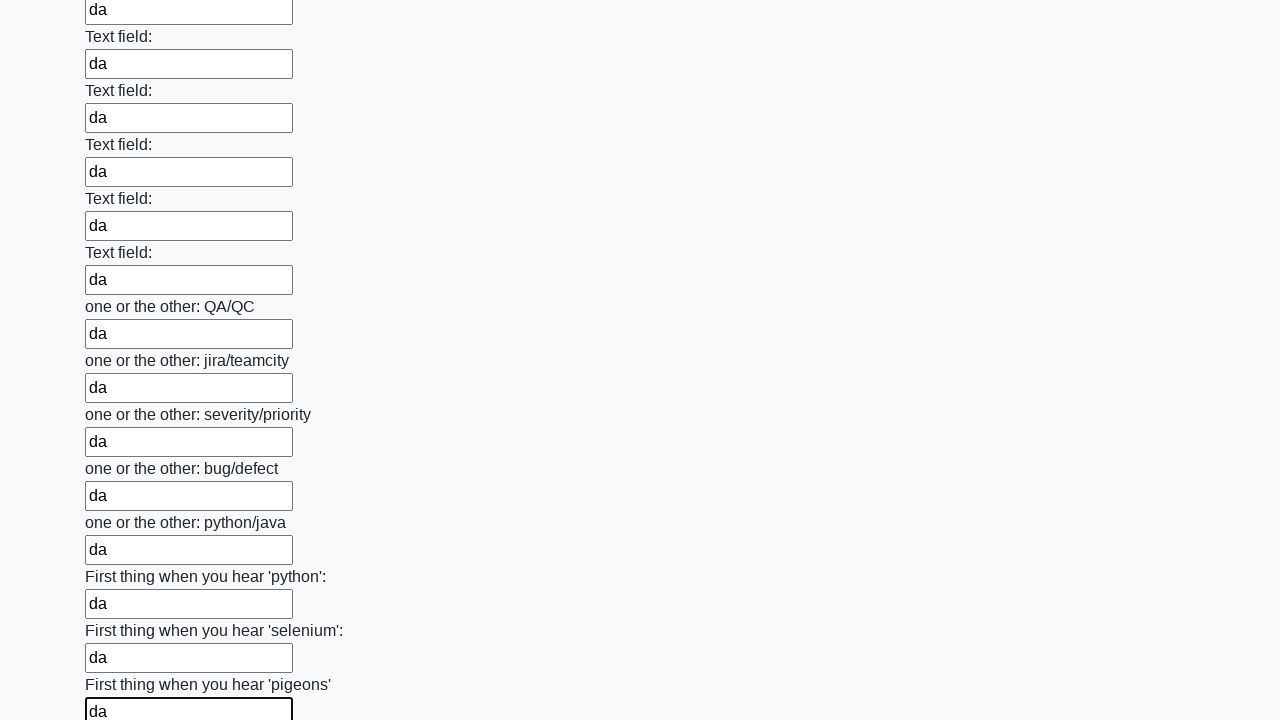

Filled an input field with 'da' on input >> nth=95
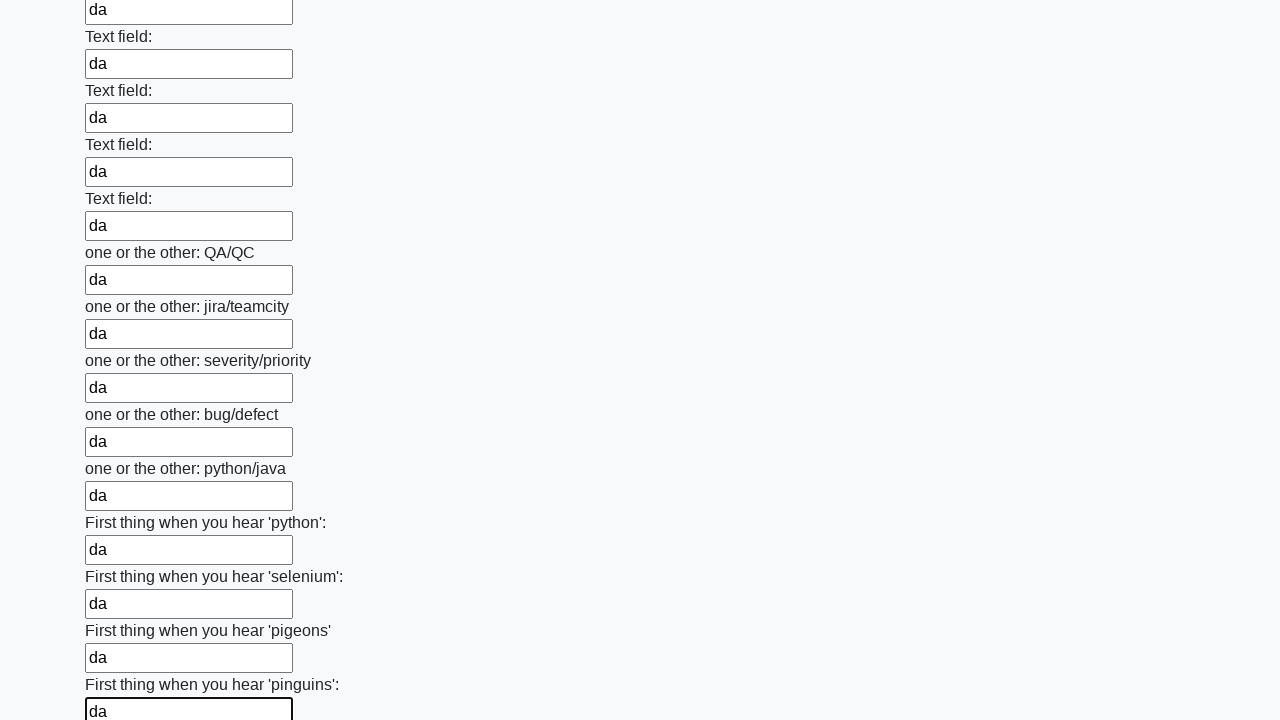

Filled an input field with 'da' on input >> nth=96
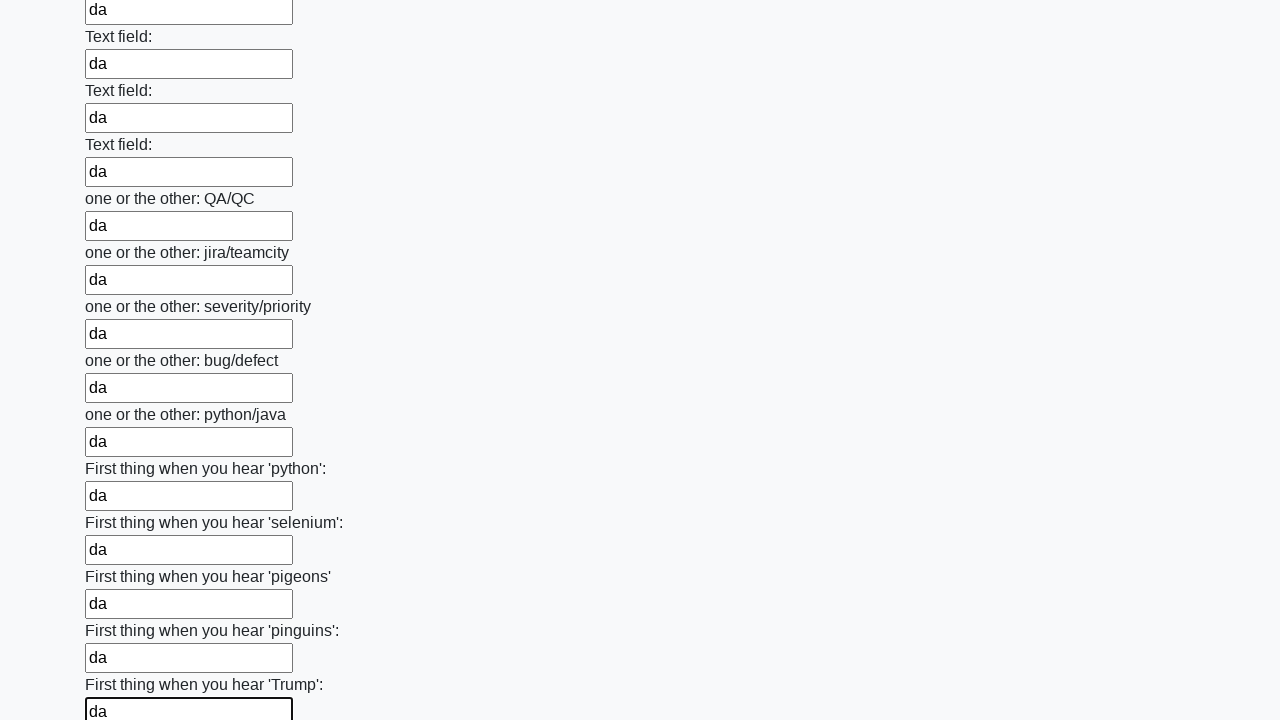

Filled an input field with 'da' on input >> nth=97
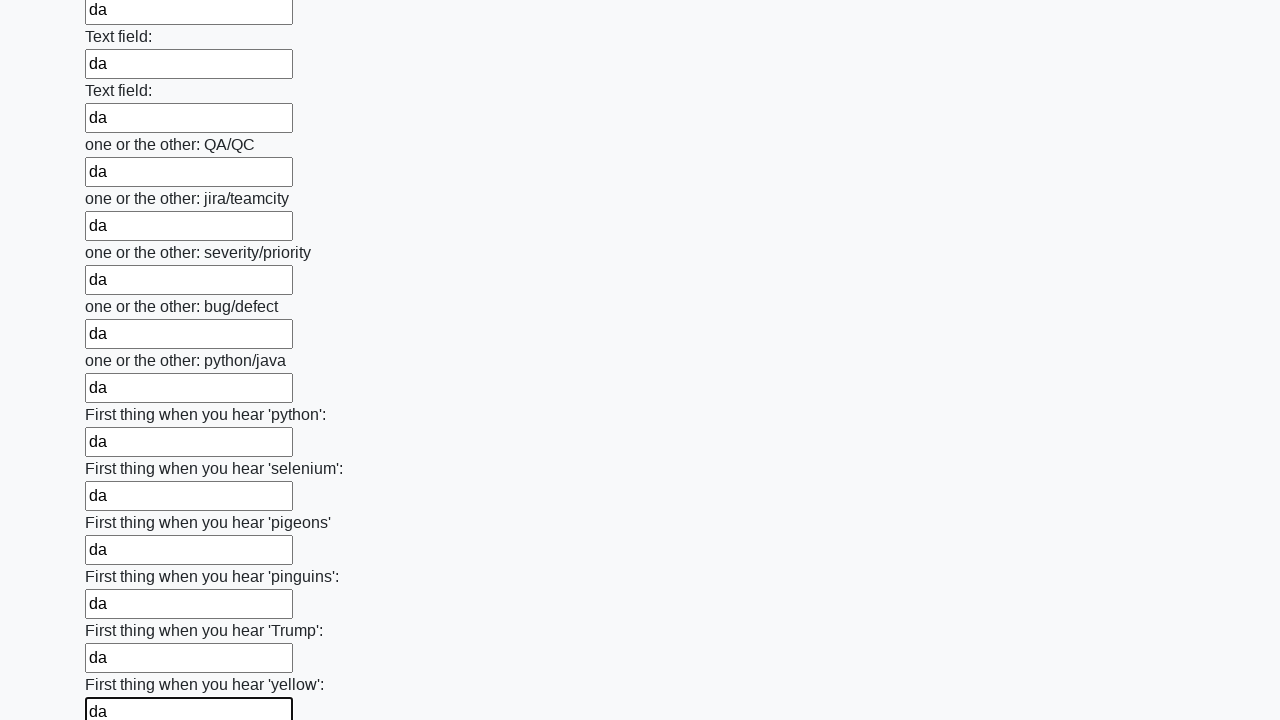

Filled an input field with 'da' on input >> nth=98
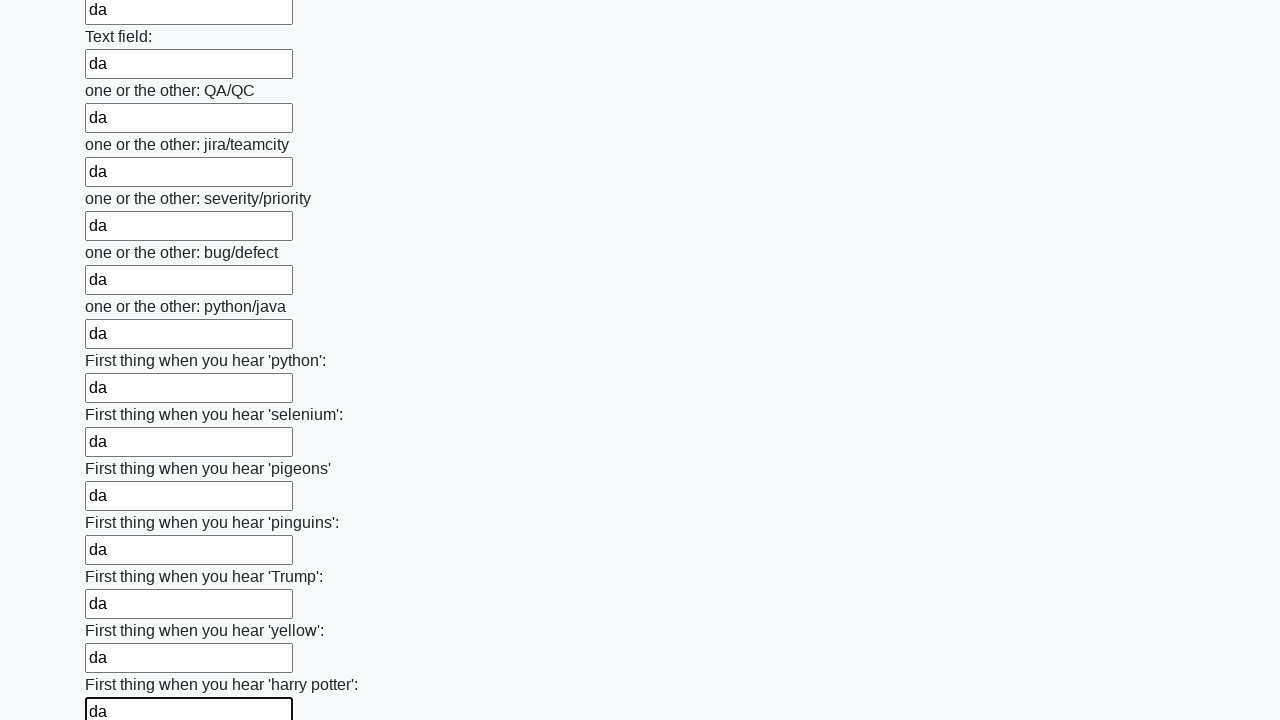

Filled an input field with 'da' on input >> nth=99
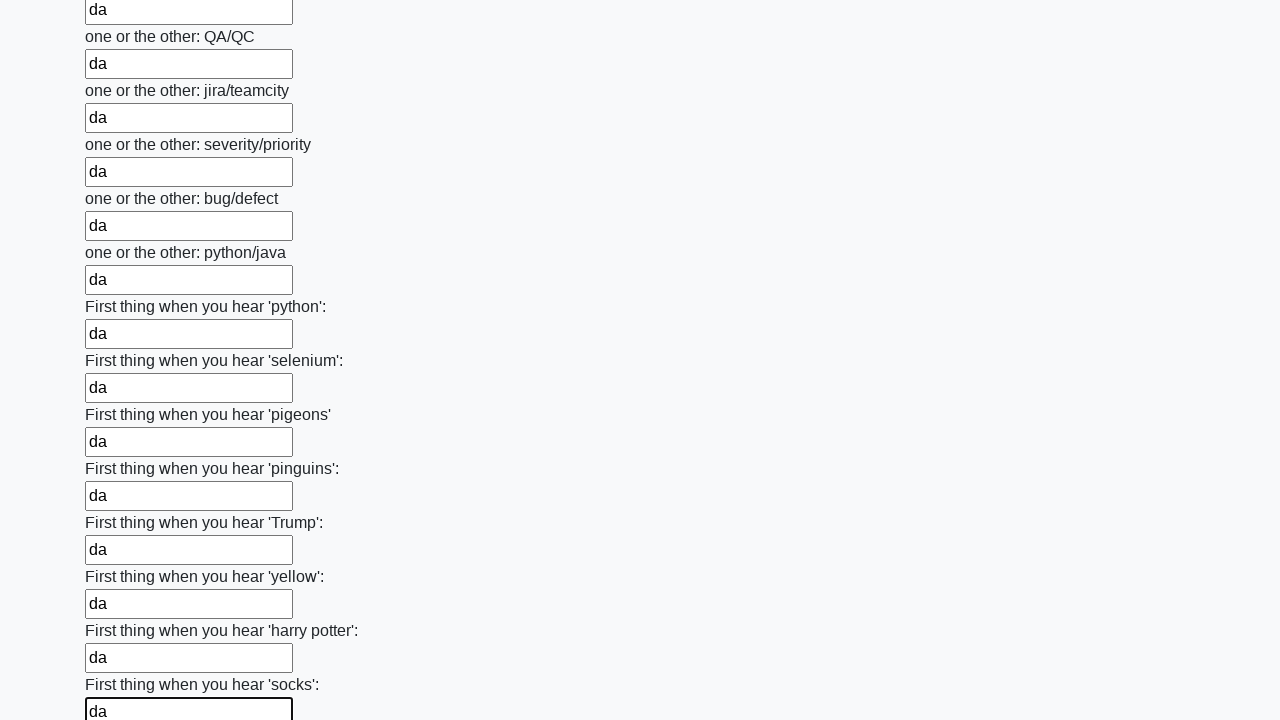

Clicked the submit button to submit the form at (123, 611) on .btn-default
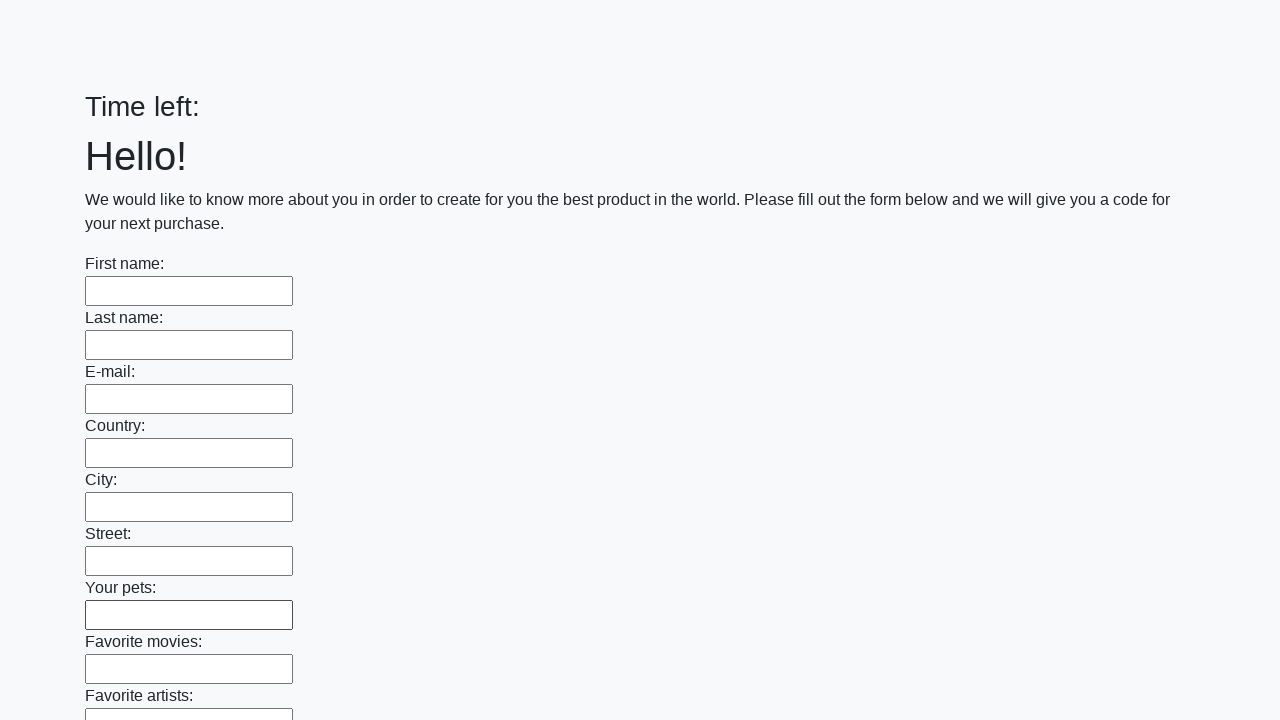

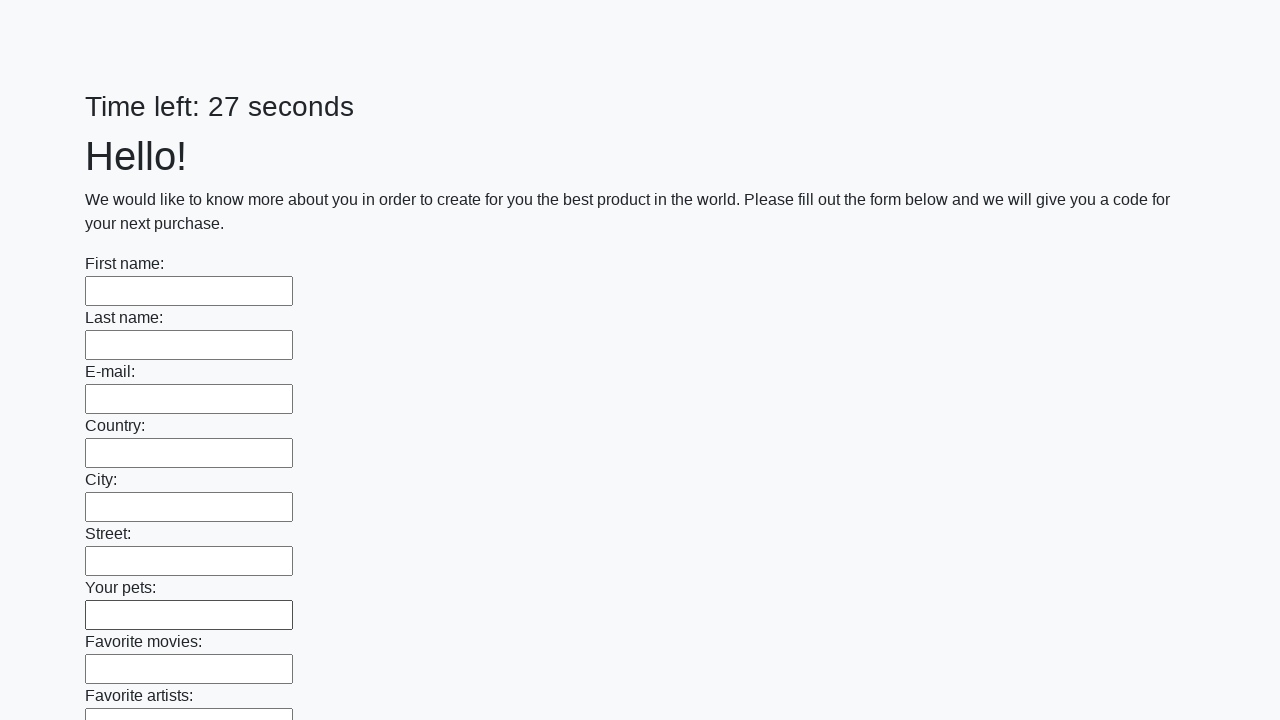